Tests jQuery UI datepicker functionality by navigating through months and selecting a specific date from the calendar widget

Starting URL: https://jqueryui.com/datepicker/

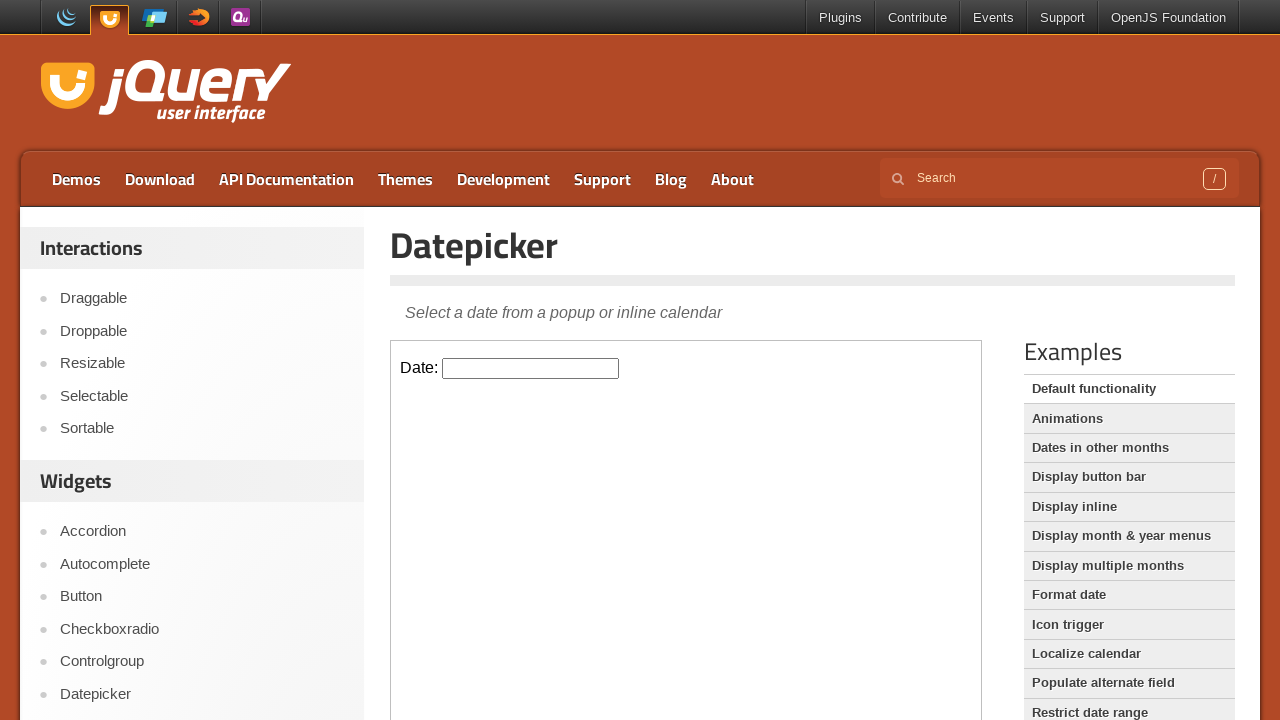

Located the iframe containing the datepicker demo
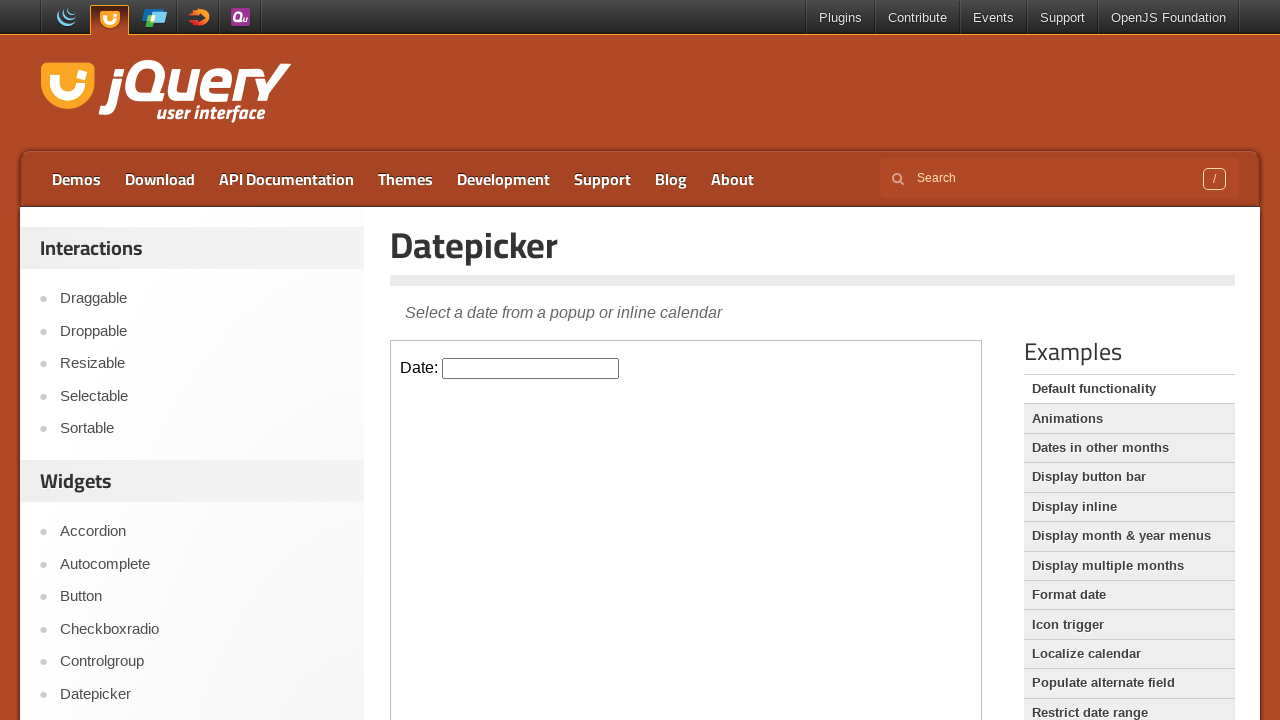

Located the datepicker input field
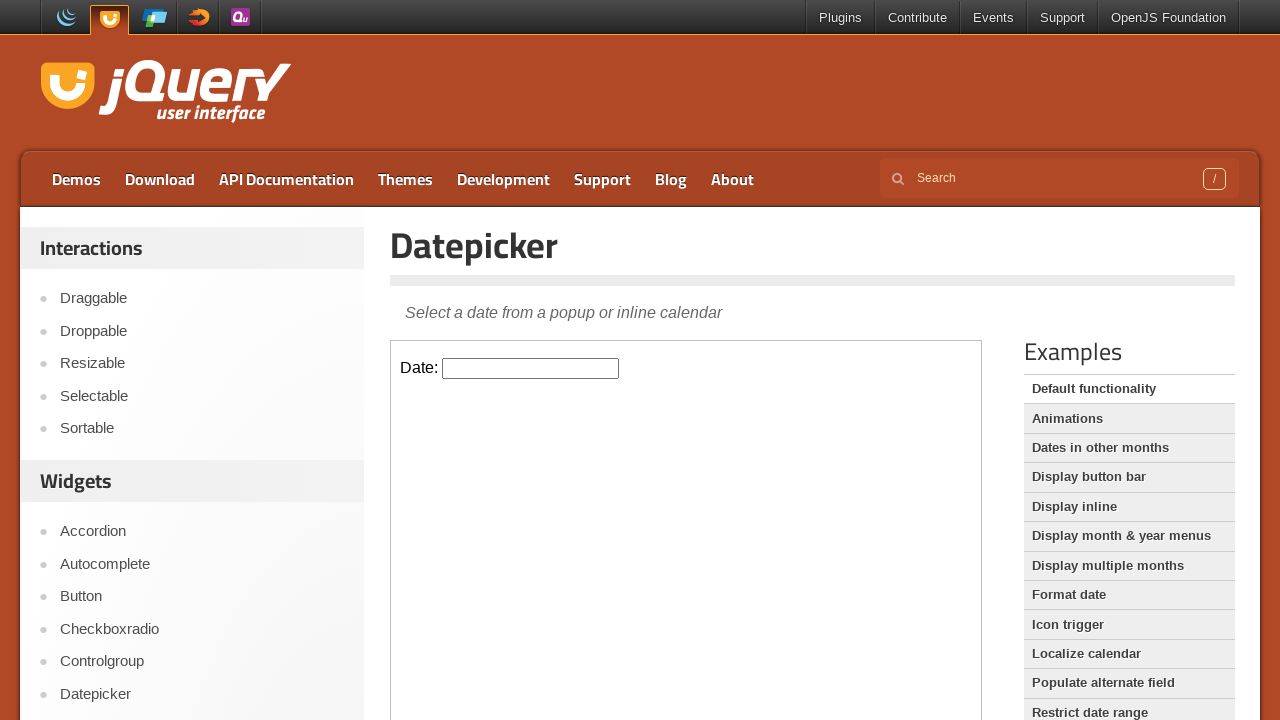

Clicked the datepicker input field to open the calendar widget at (531, 368) on iframe >> nth=0 >> internal:control=enter-frame >> #datepicker
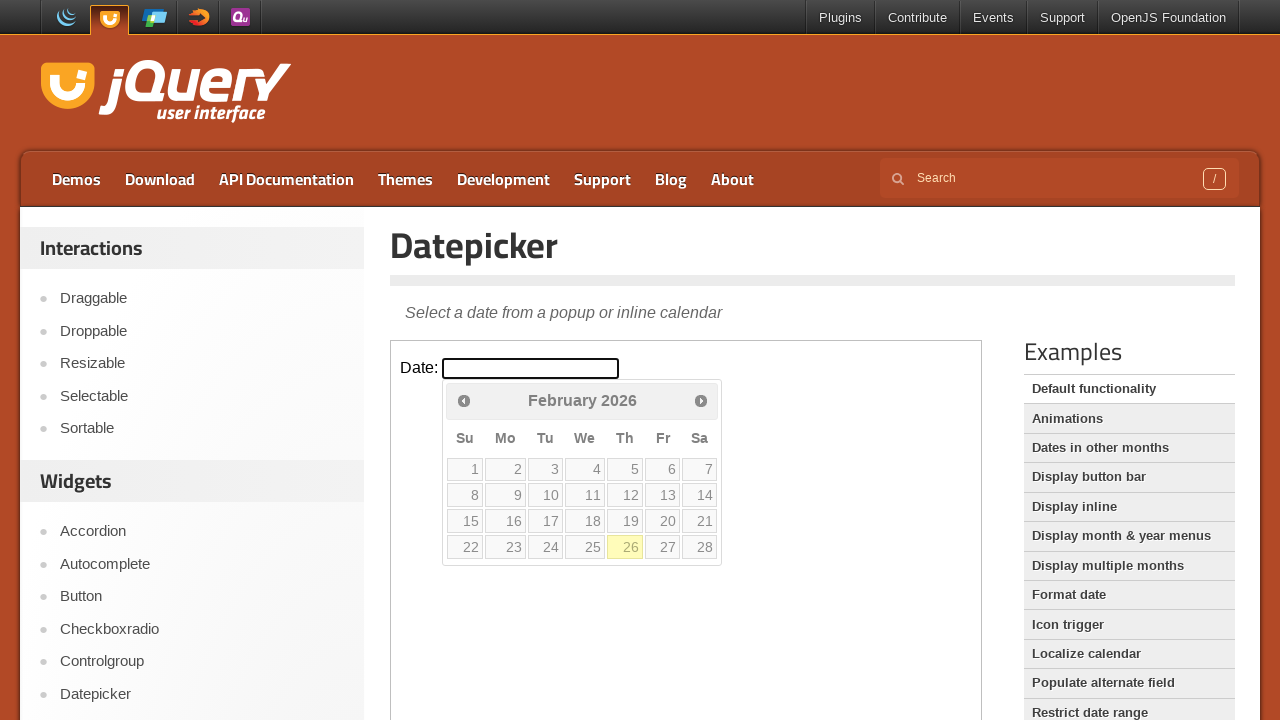

Retrieved current year from datepicker: 2026
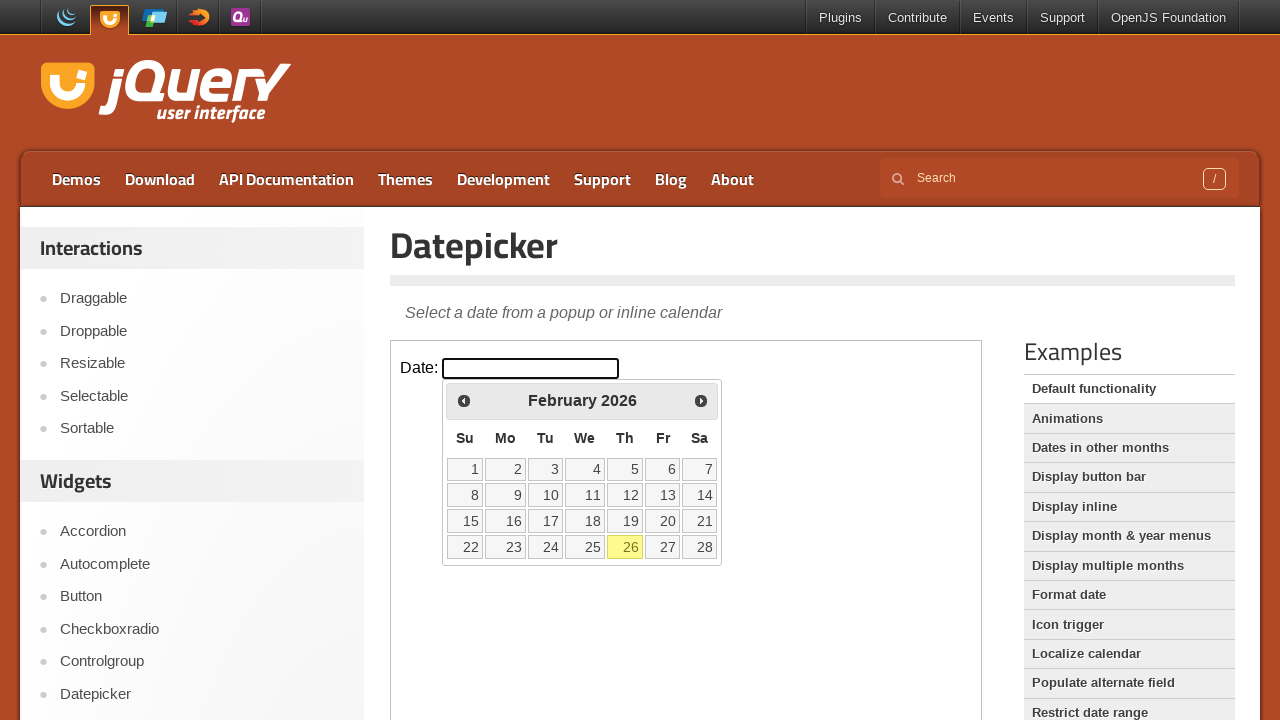

Retrieved current month from datepicker: February
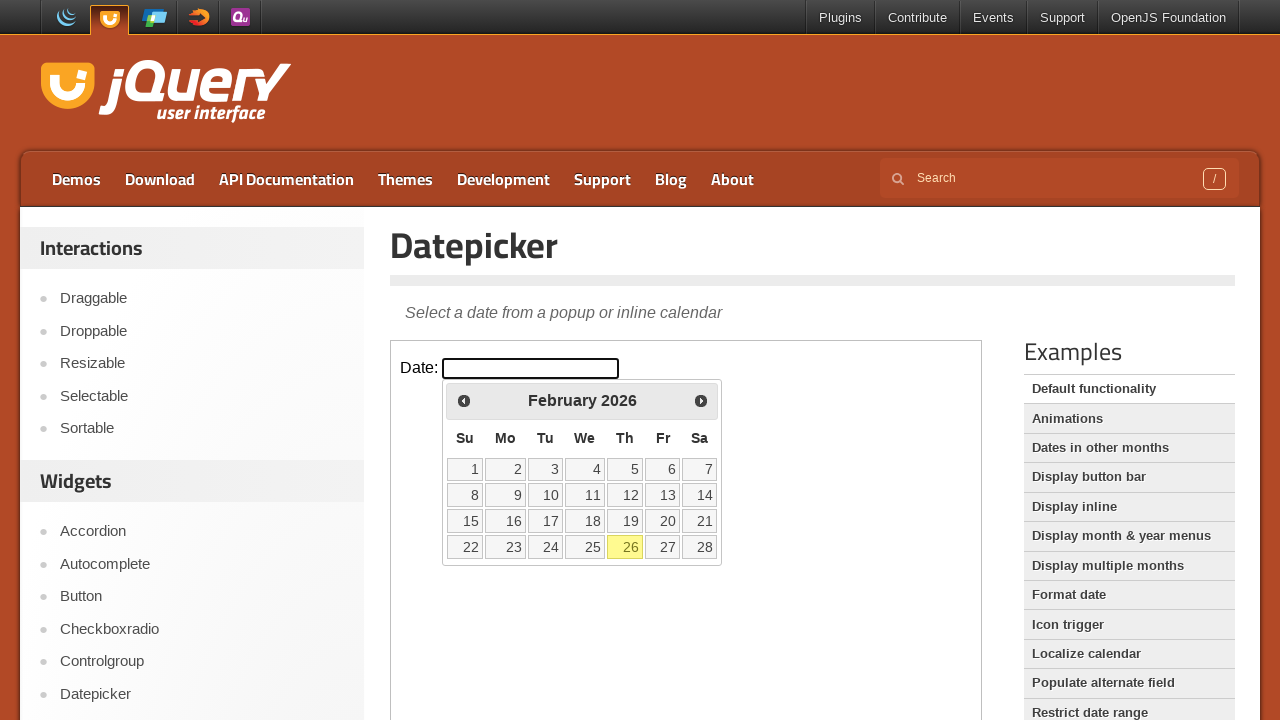

Clicked previous month button to navigate backwards at (464, 400) on iframe >> nth=0 >> internal:control=enter-frame >> a[title='Prev']
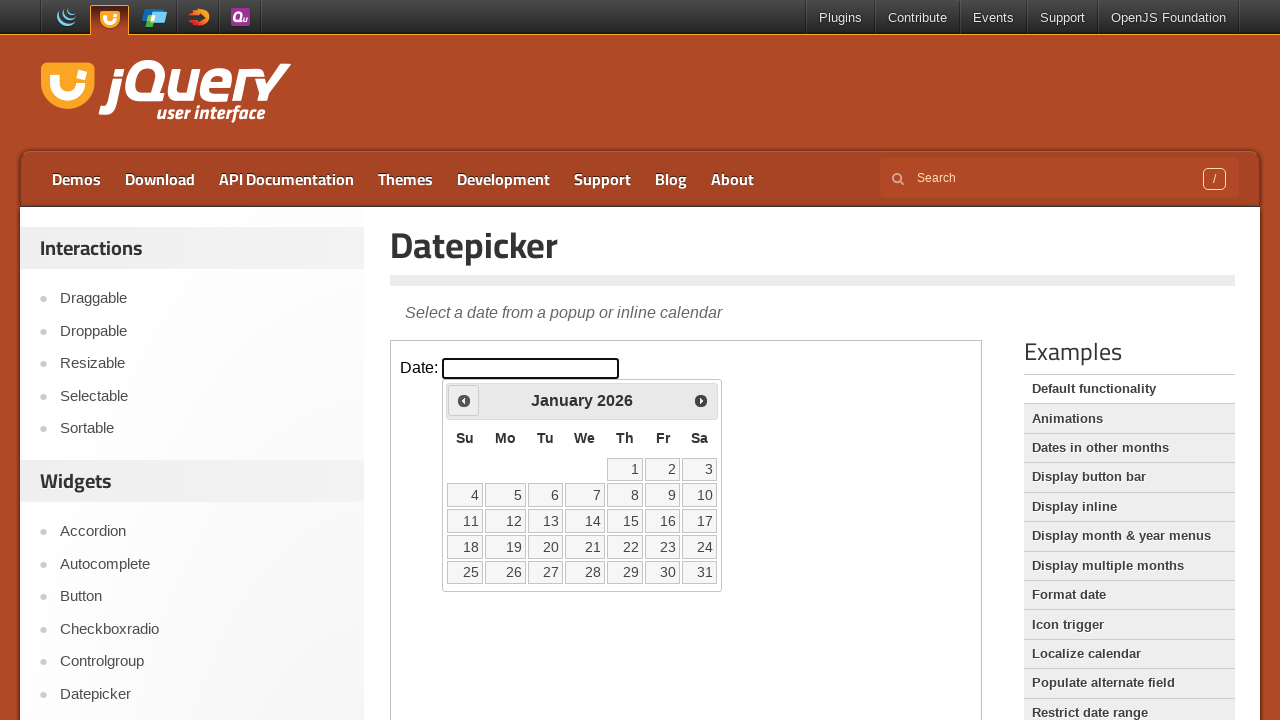

Retrieved current year from datepicker: 2026
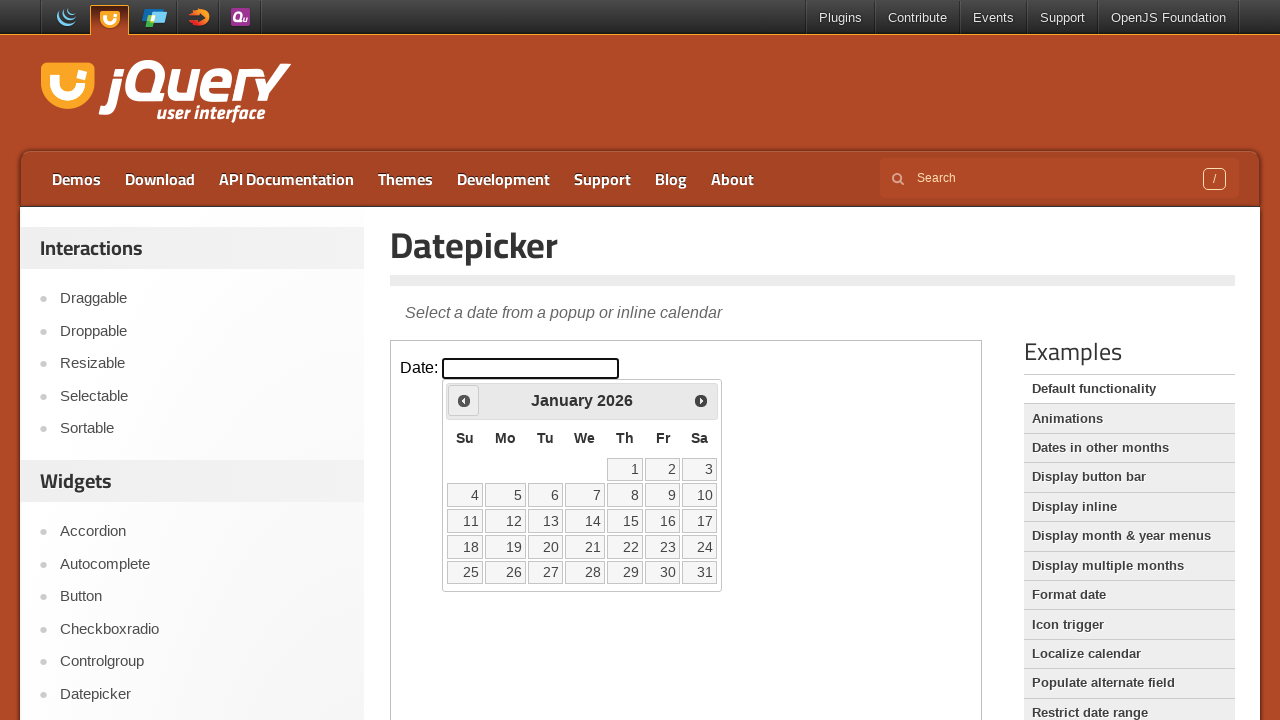

Retrieved current month from datepicker: January
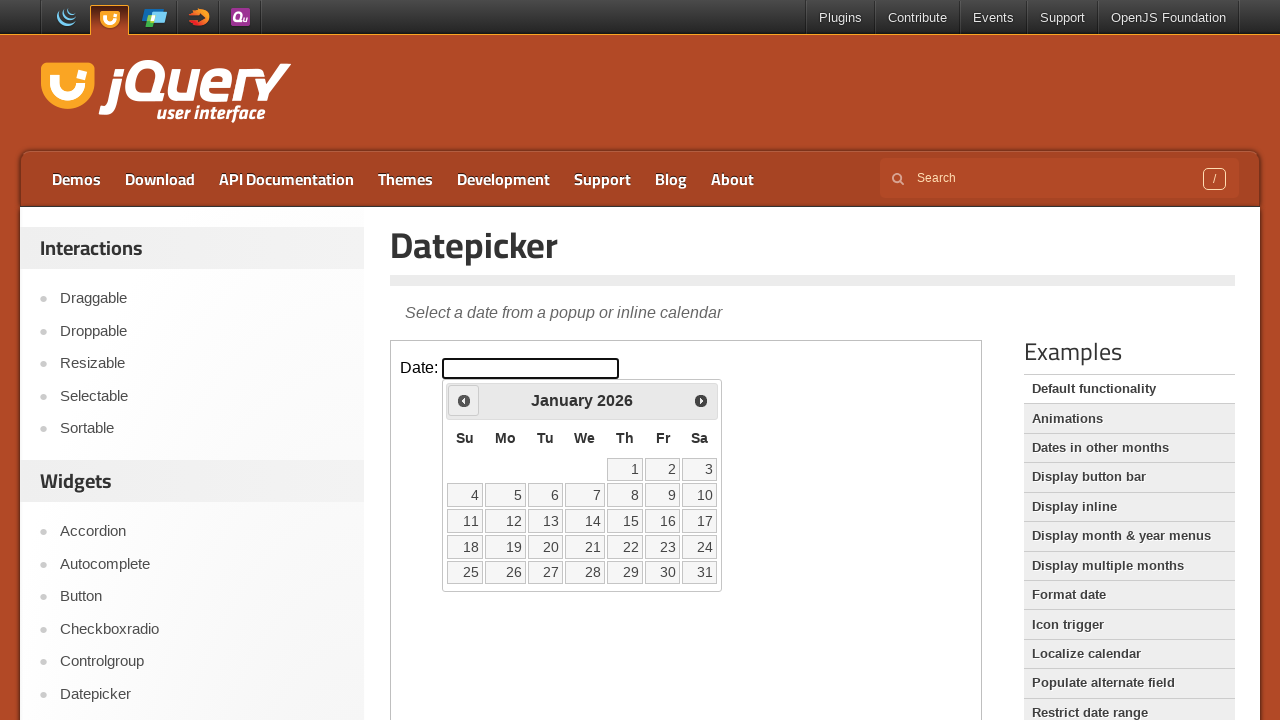

Clicked previous month button to navigate backwards at (464, 400) on iframe >> nth=0 >> internal:control=enter-frame >> a[title='Prev']
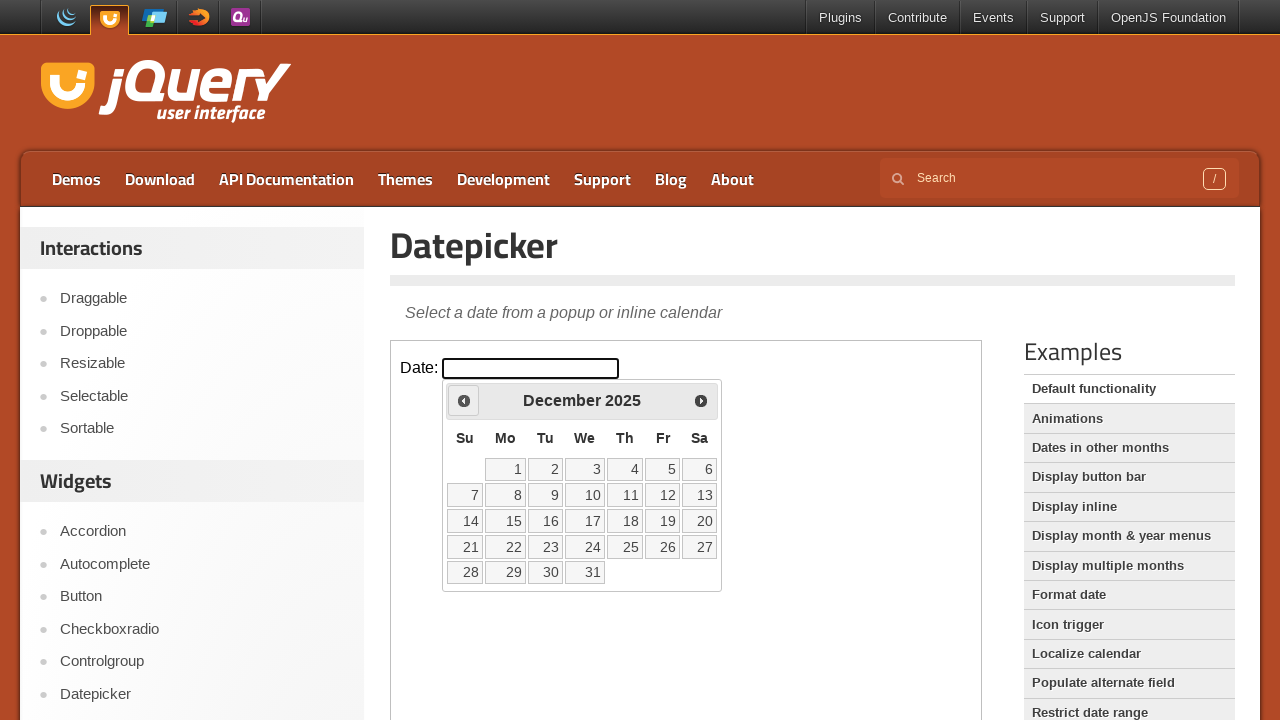

Retrieved current year from datepicker: 2025
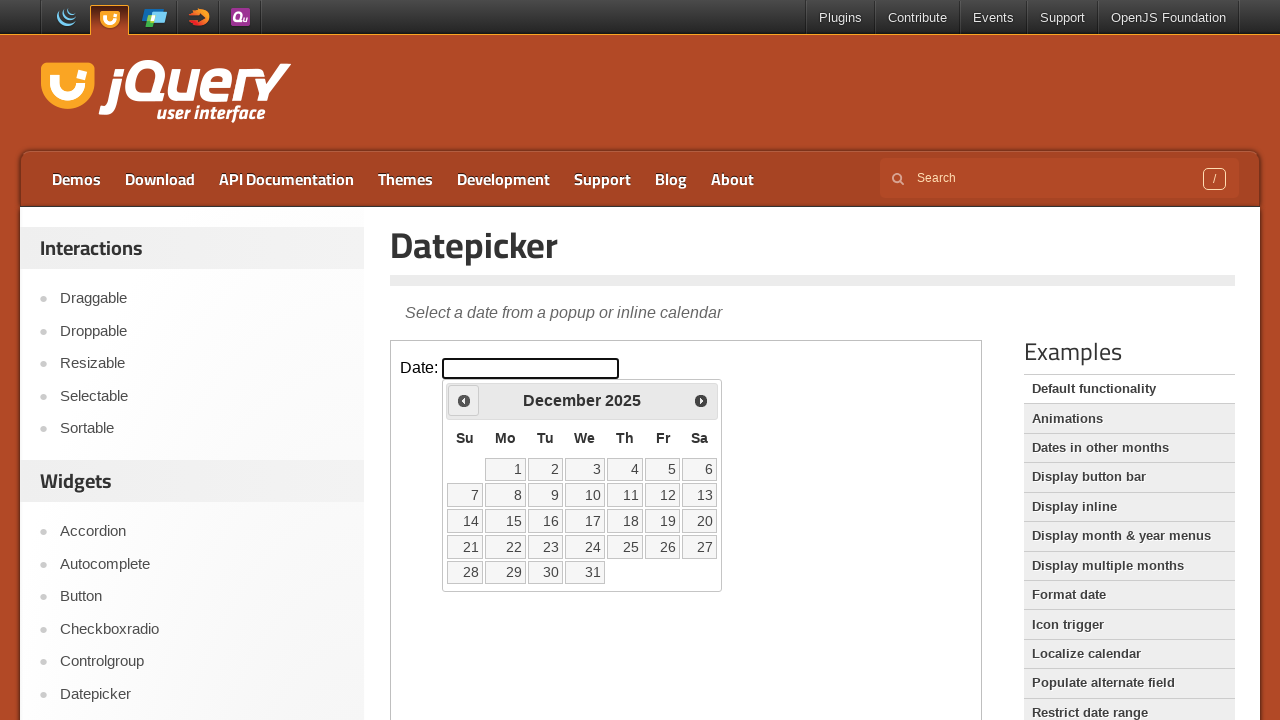

Retrieved current month from datepicker: December
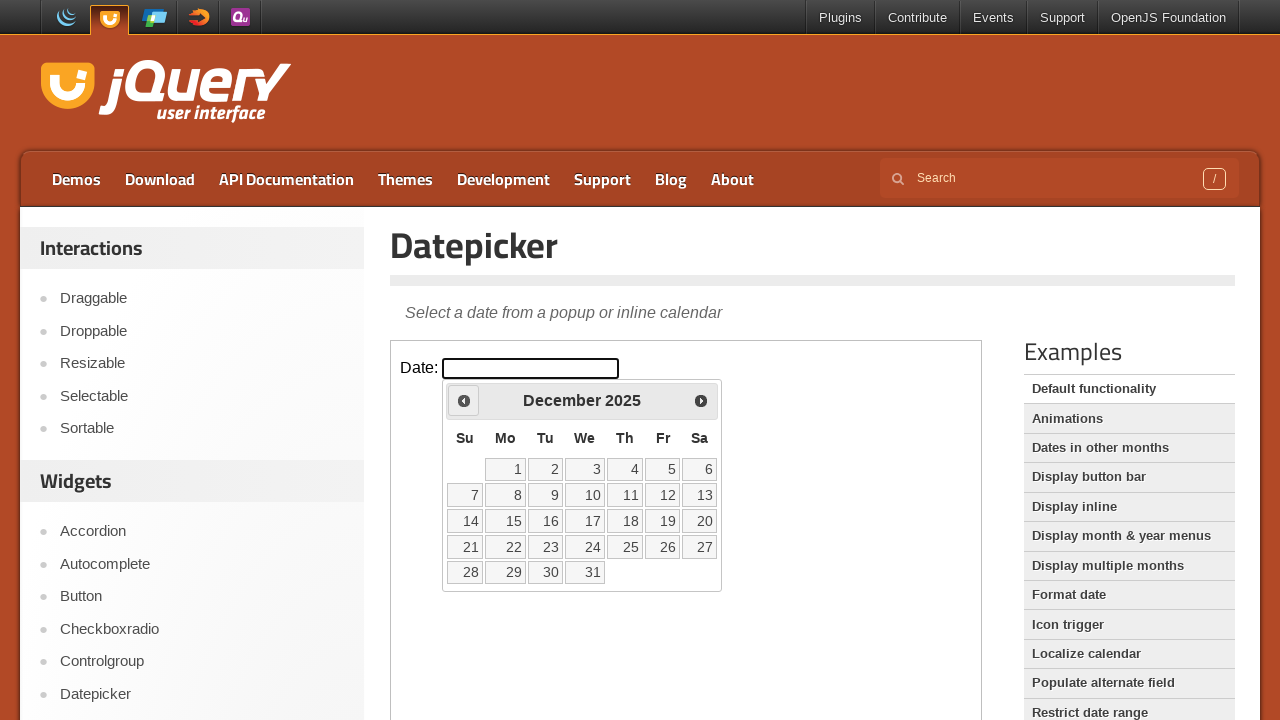

Clicked previous month button to navigate backwards at (464, 400) on iframe >> nth=0 >> internal:control=enter-frame >> a[title='Prev']
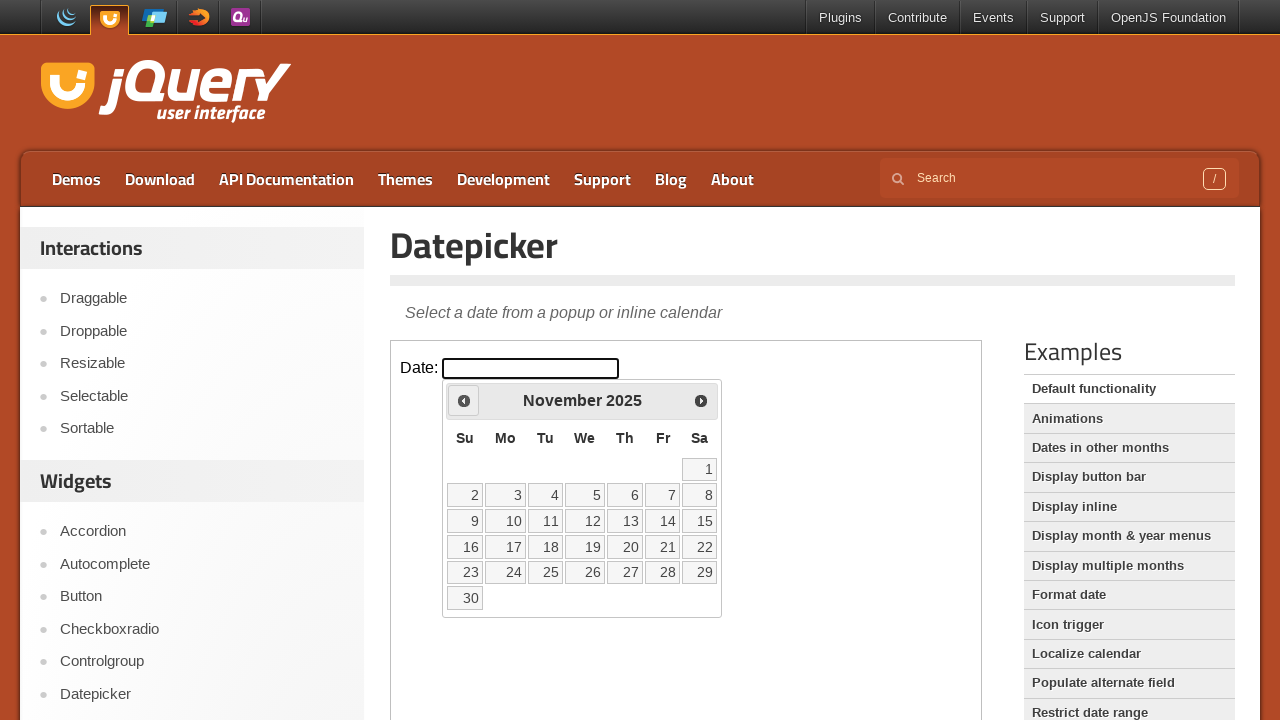

Retrieved current year from datepicker: 2025
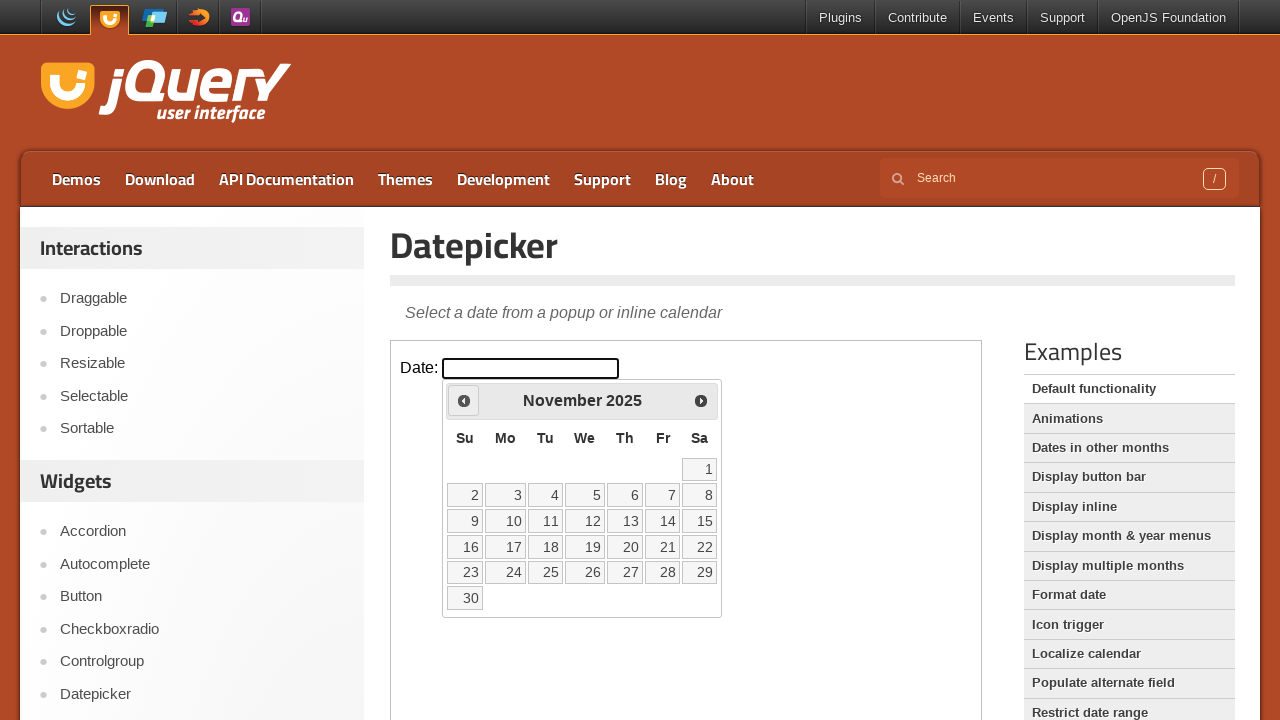

Retrieved current month from datepicker: November
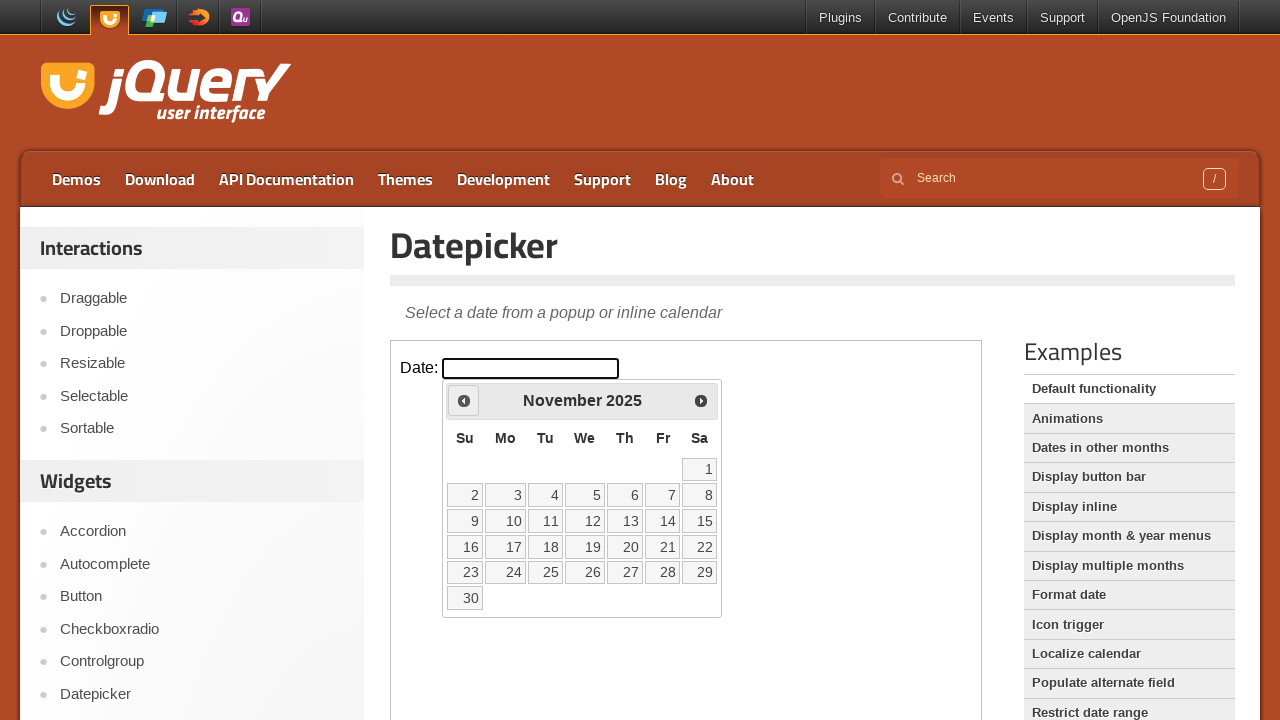

Clicked previous month button to navigate backwards at (464, 400) on iframe >> nth=0 >> internal:control=enter-frame >> a[title='Prev']
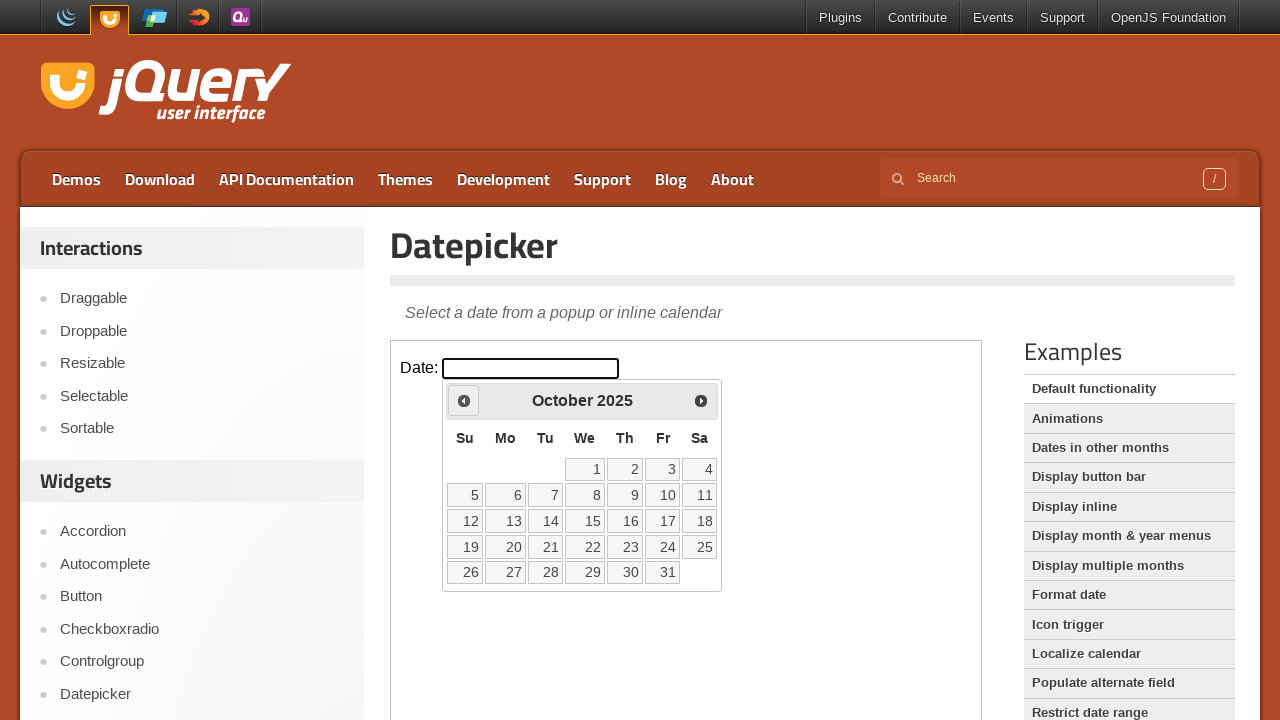

Retrieved current year from datepicker: 2025
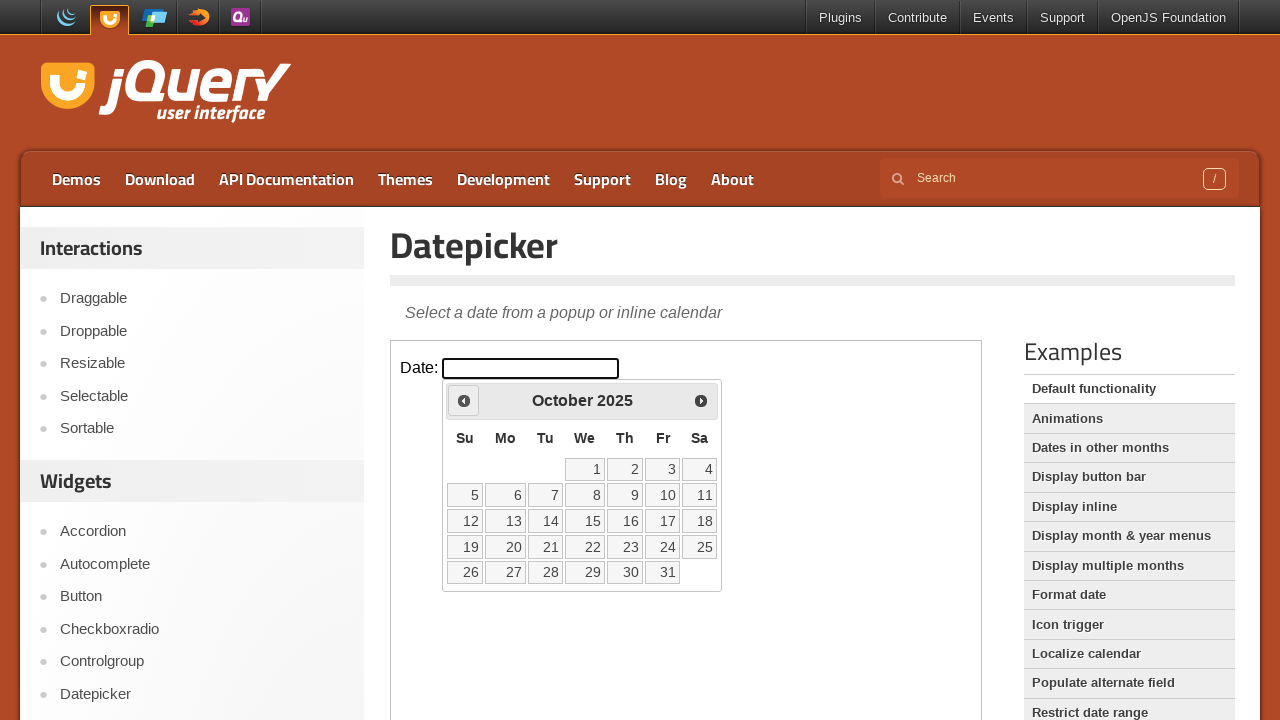

Retrieved current month from datepicker: October
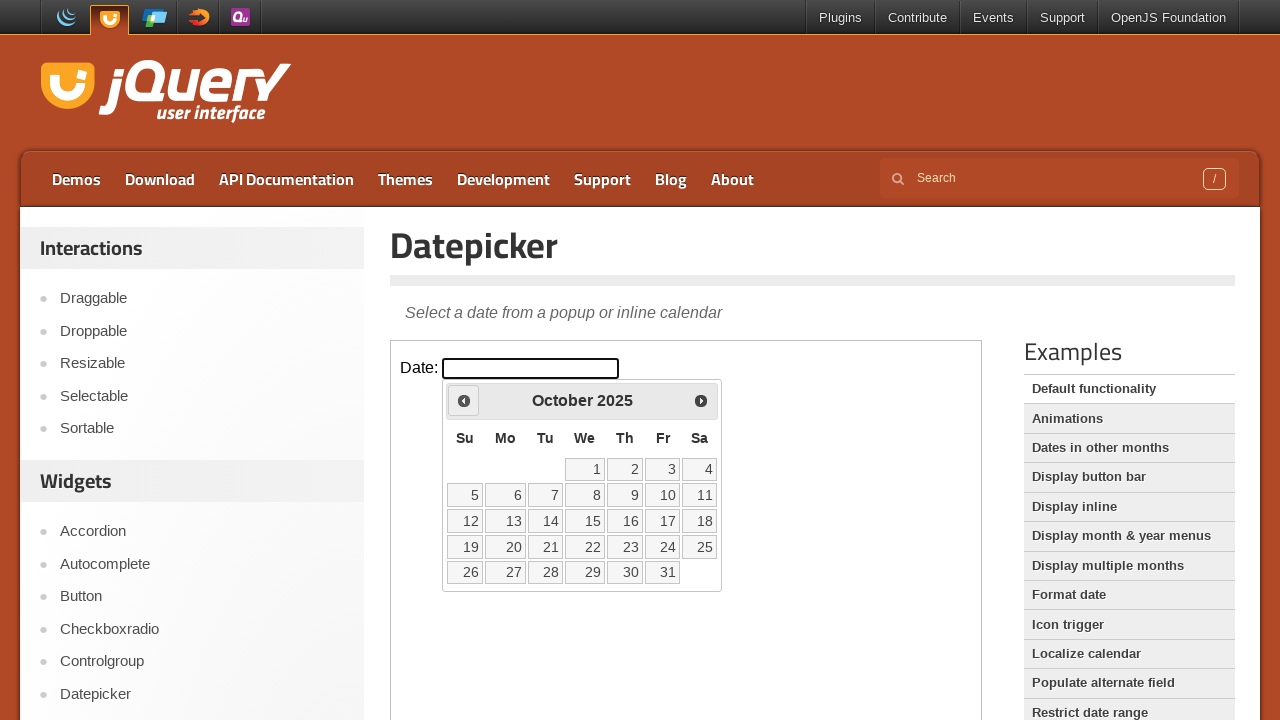

Clicked previous month button to navigate backwards at (464, 400) on iframe >> nth=0 >> internal:control=enter-frame >> a[title='Prev']
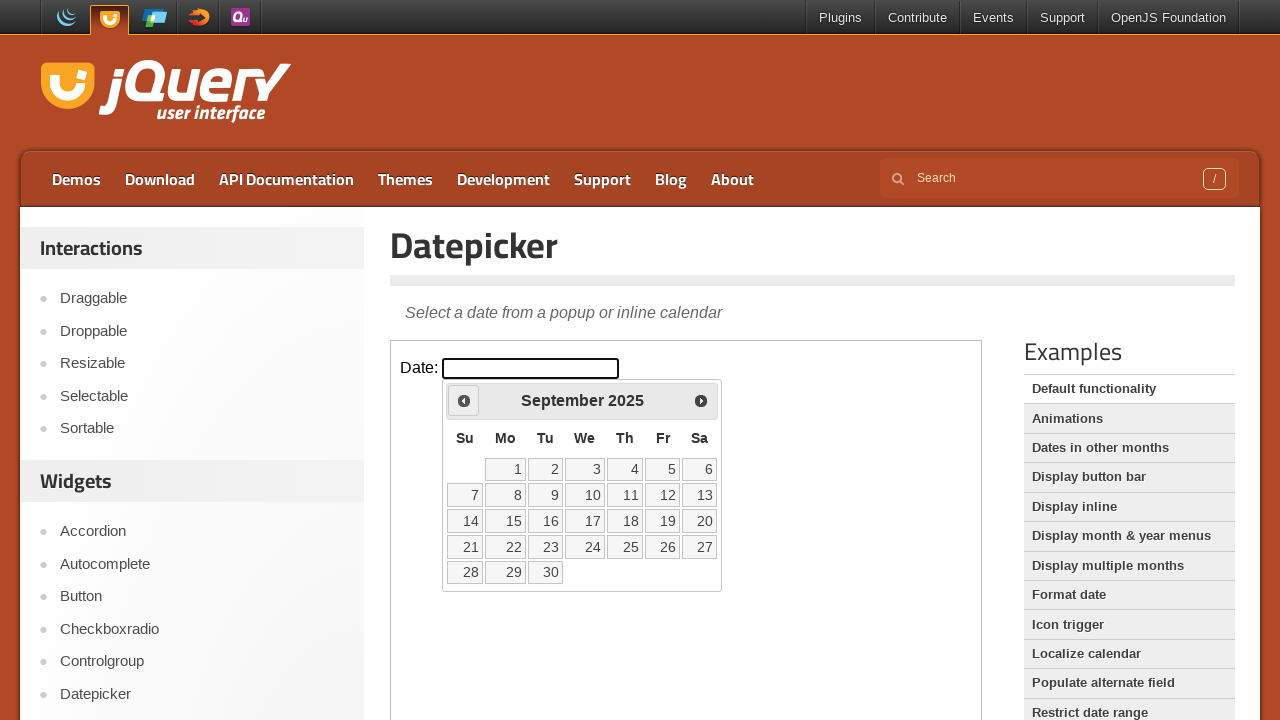

Retrieved current year from datepicker: 2025
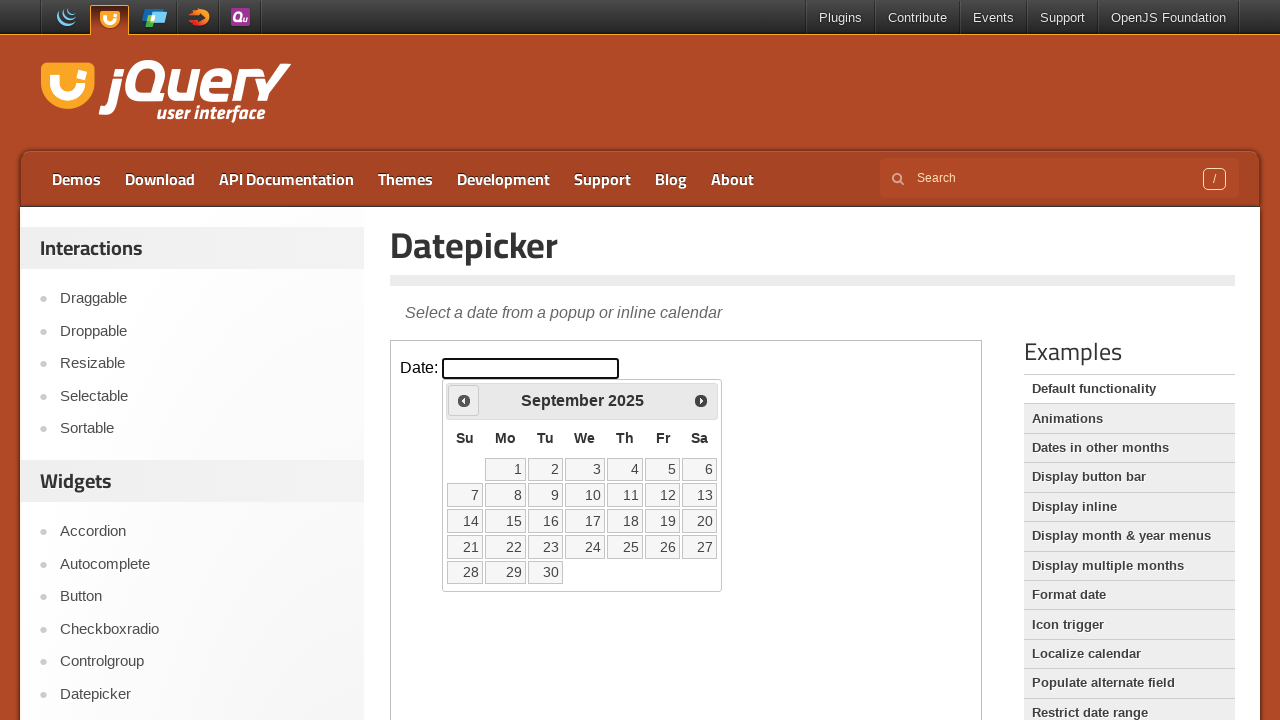

Retrieved current month from datepicker: September
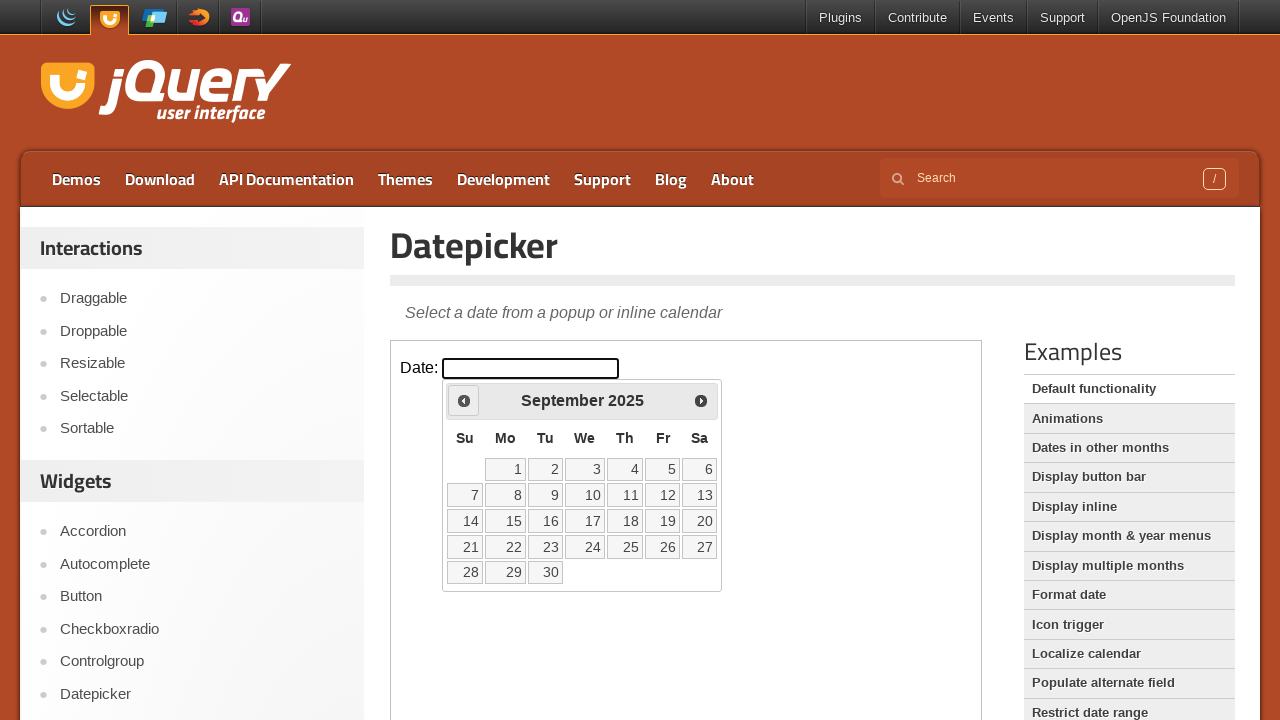

Clicked previous month button to navigate backwards at (464, 400) on iframe >> nth=0 >> internal:control=enter-frame >> a[title='Prev']
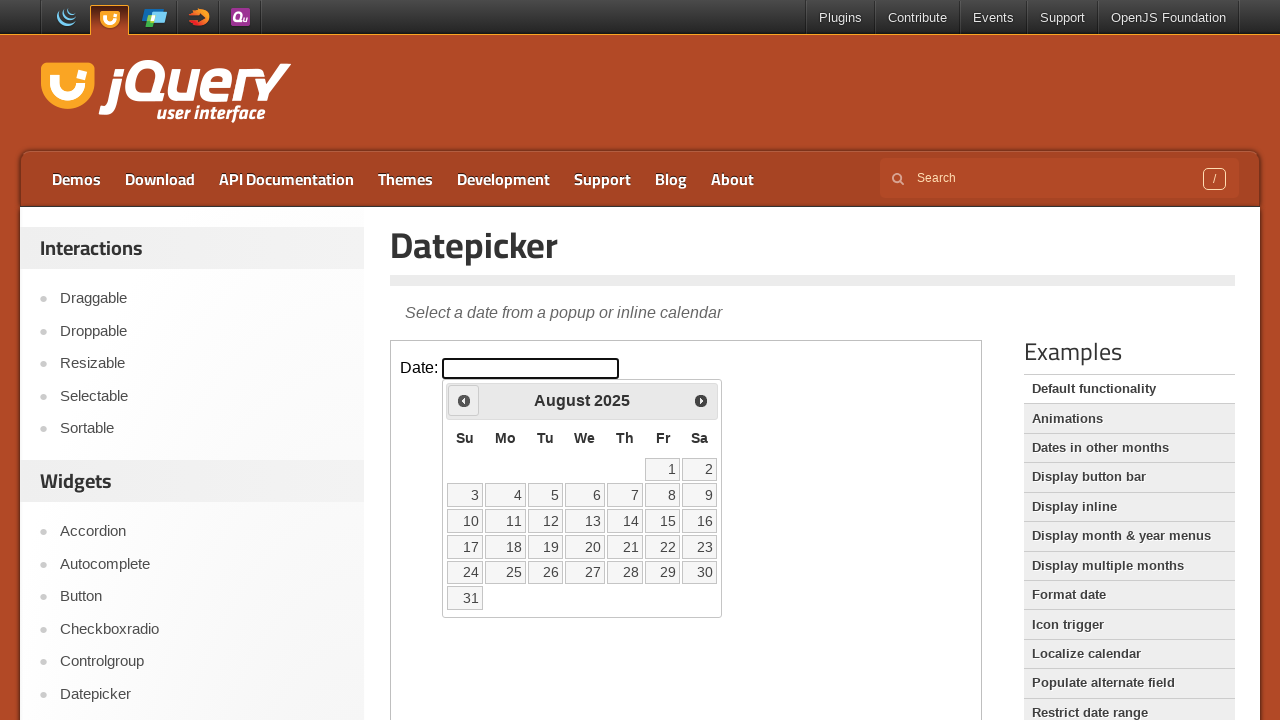

Retrieved current year from datepicker: 2025
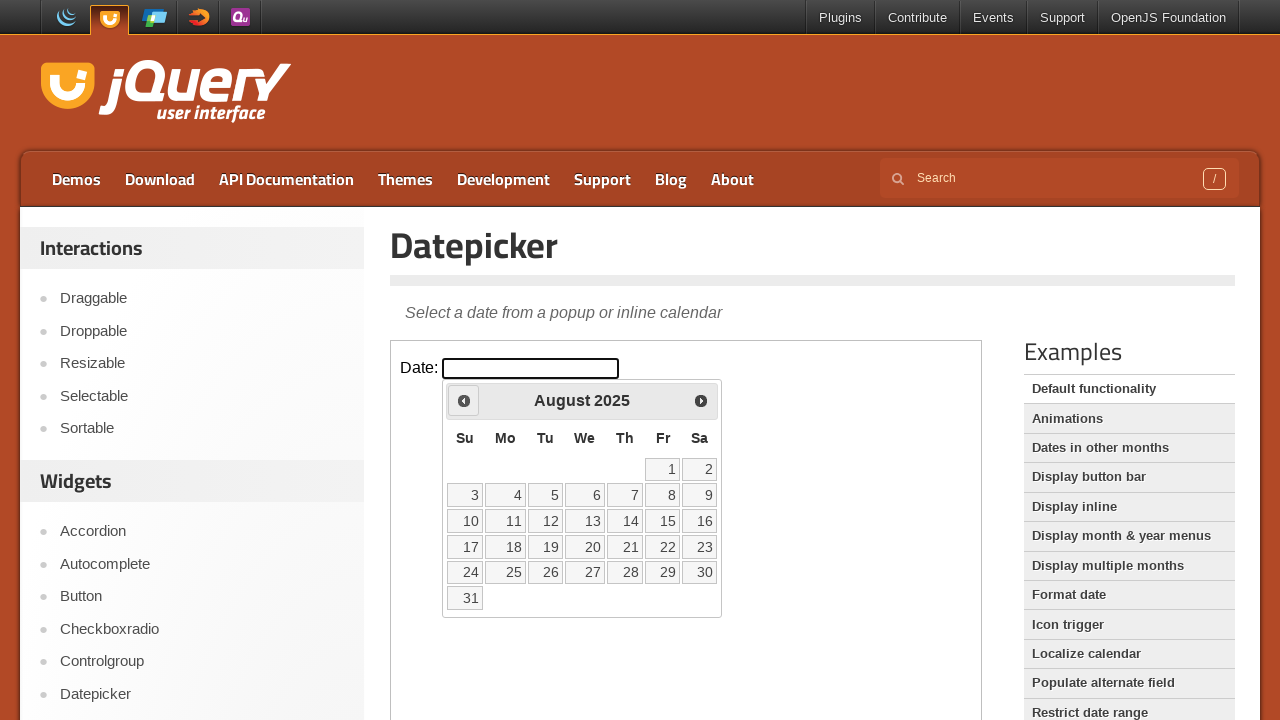

Retrieved current month from datepicker: August
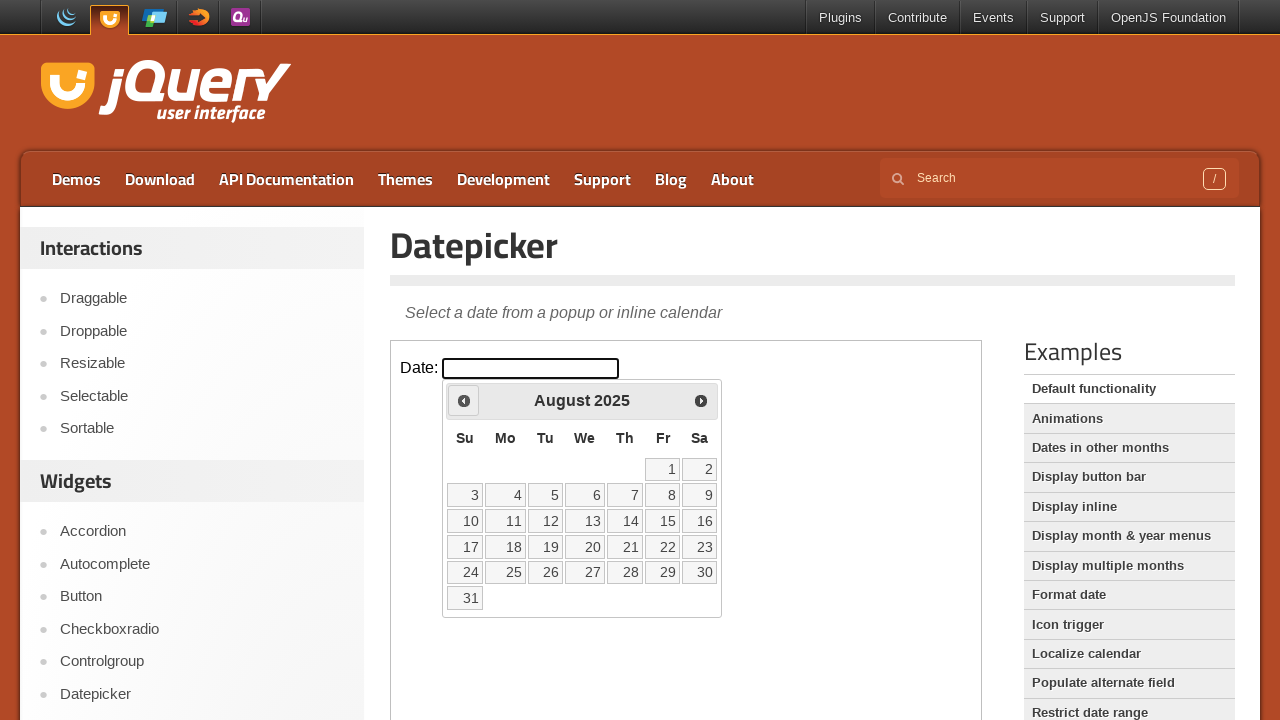

Clicked previous month button to navigate backwards at (464, 400) on iframe >> nth=0 >> internal:control=enter-frame >> a[title='Prev']
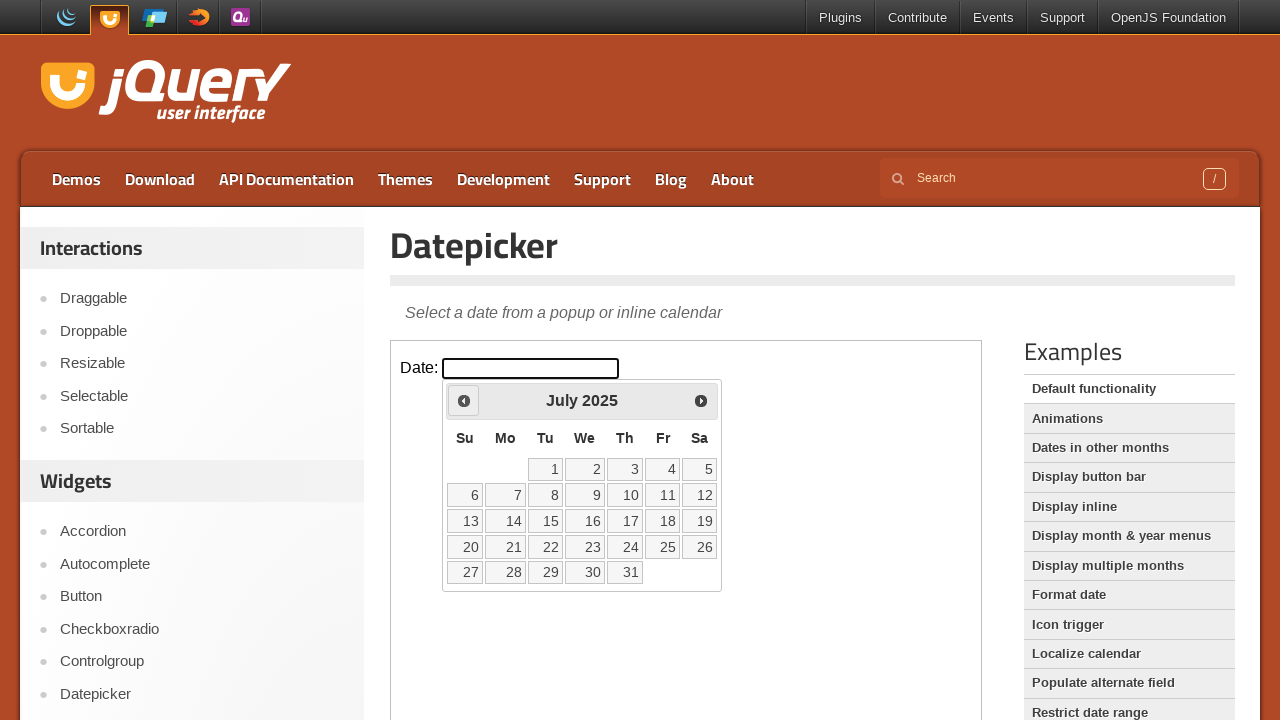

Retrieved current year from datepicker: 2025
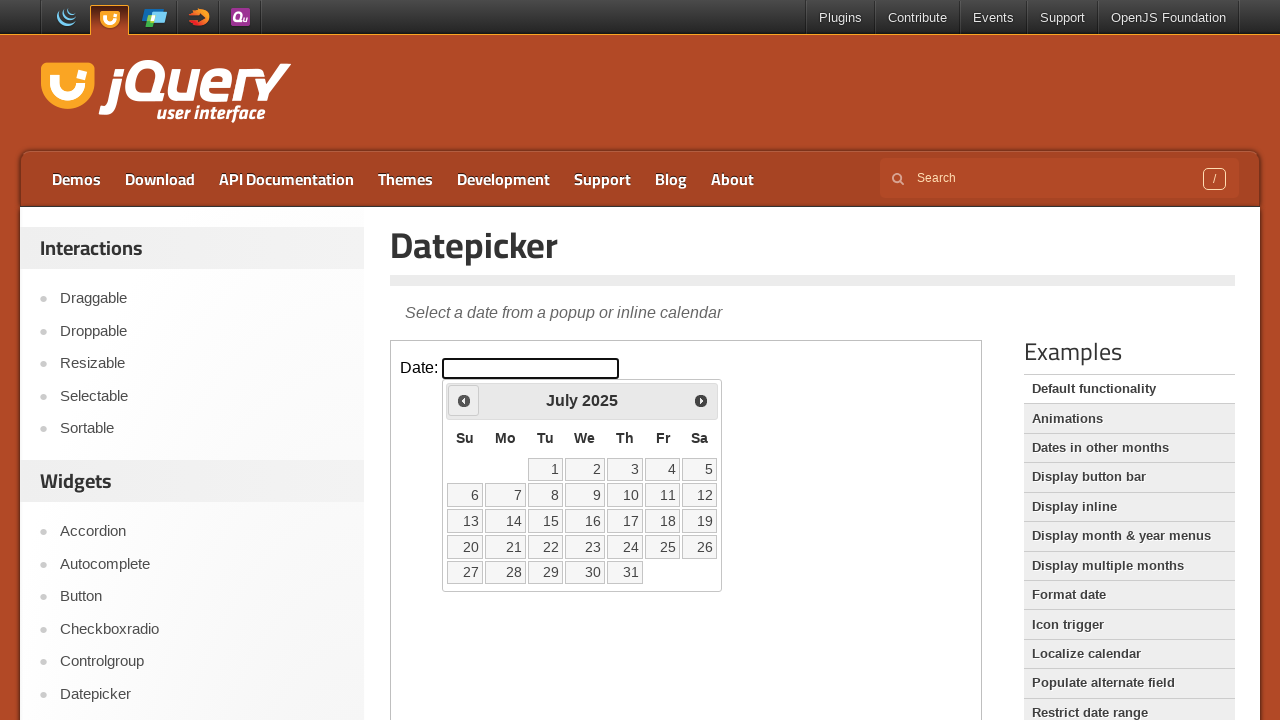

Retrieved current month from datepicker: July
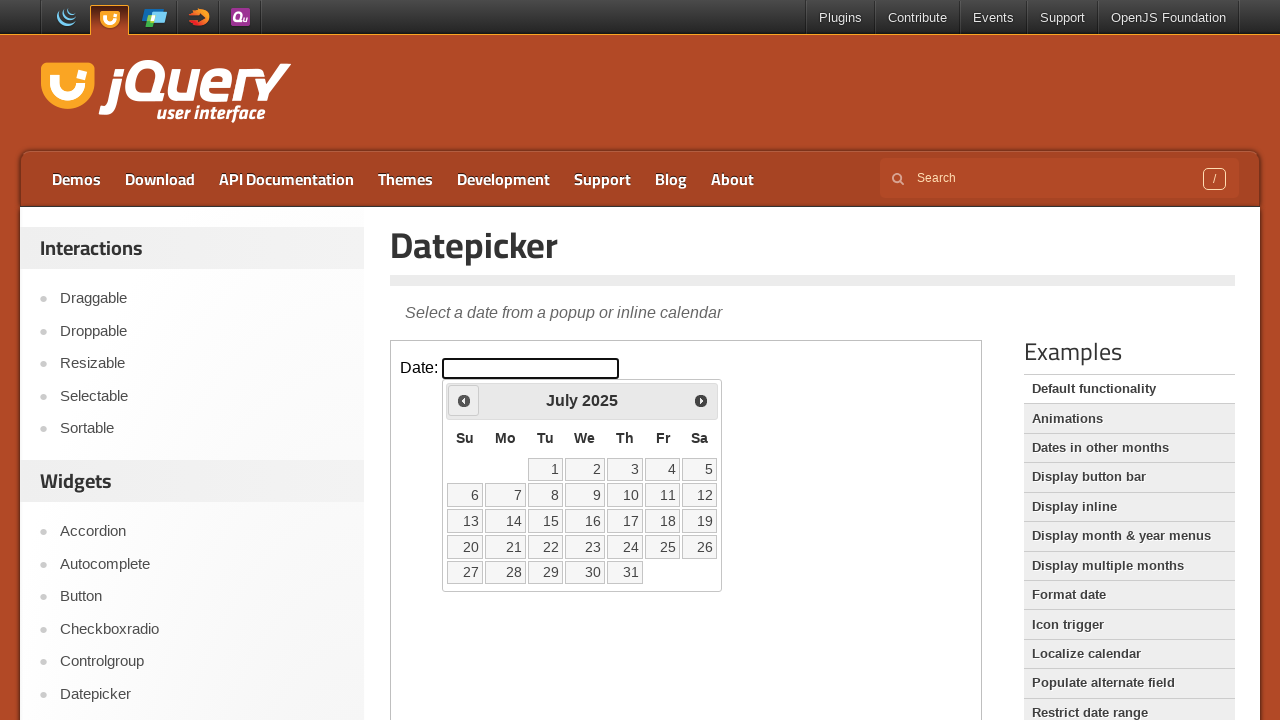

Clicked previous month button to navigate backwards at (464, 400) on iframe >> nth=0 >> internal:control=enter-frame >> a[title='Prev']
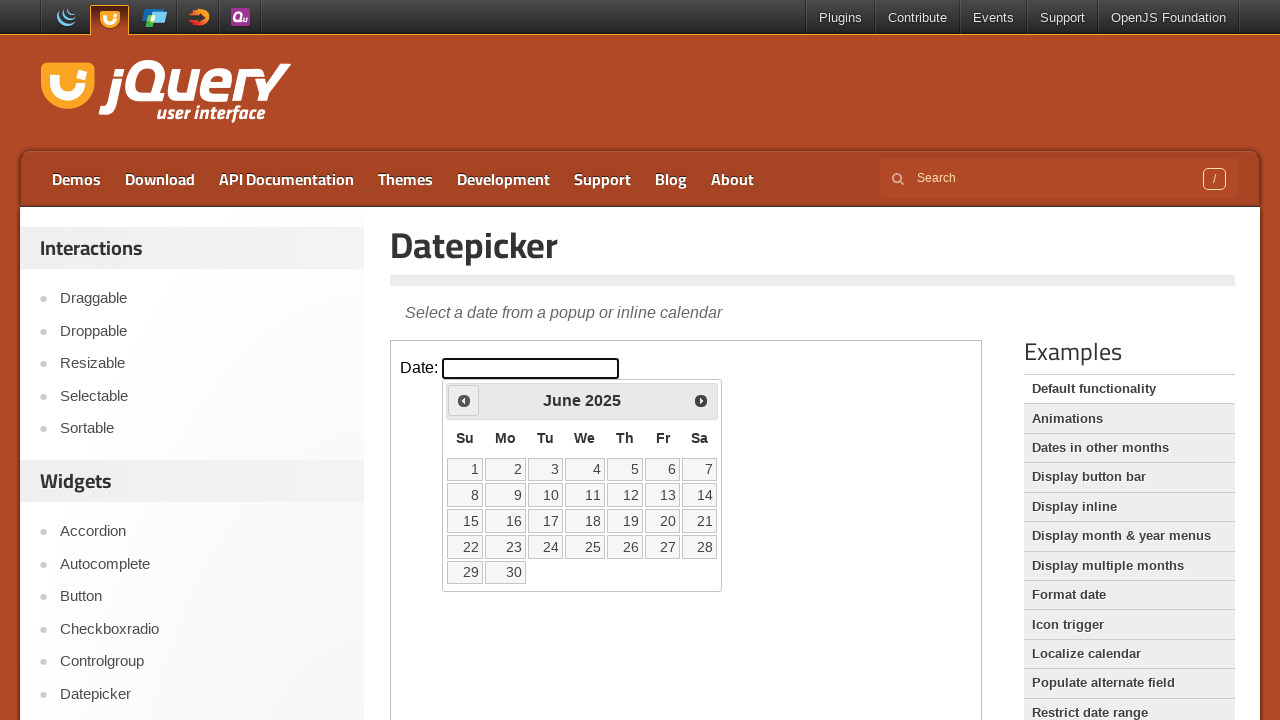

Retrieved current year from datepicker: 2025
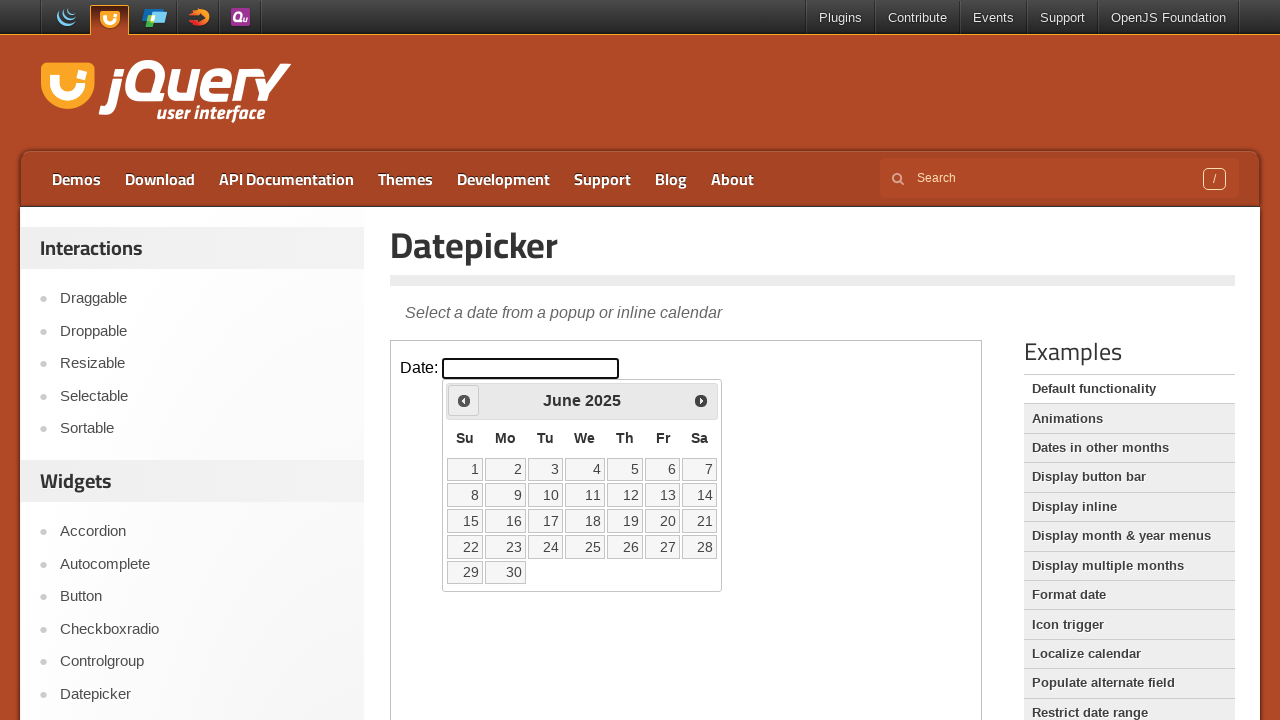

Retrieved current month from datepicker: June
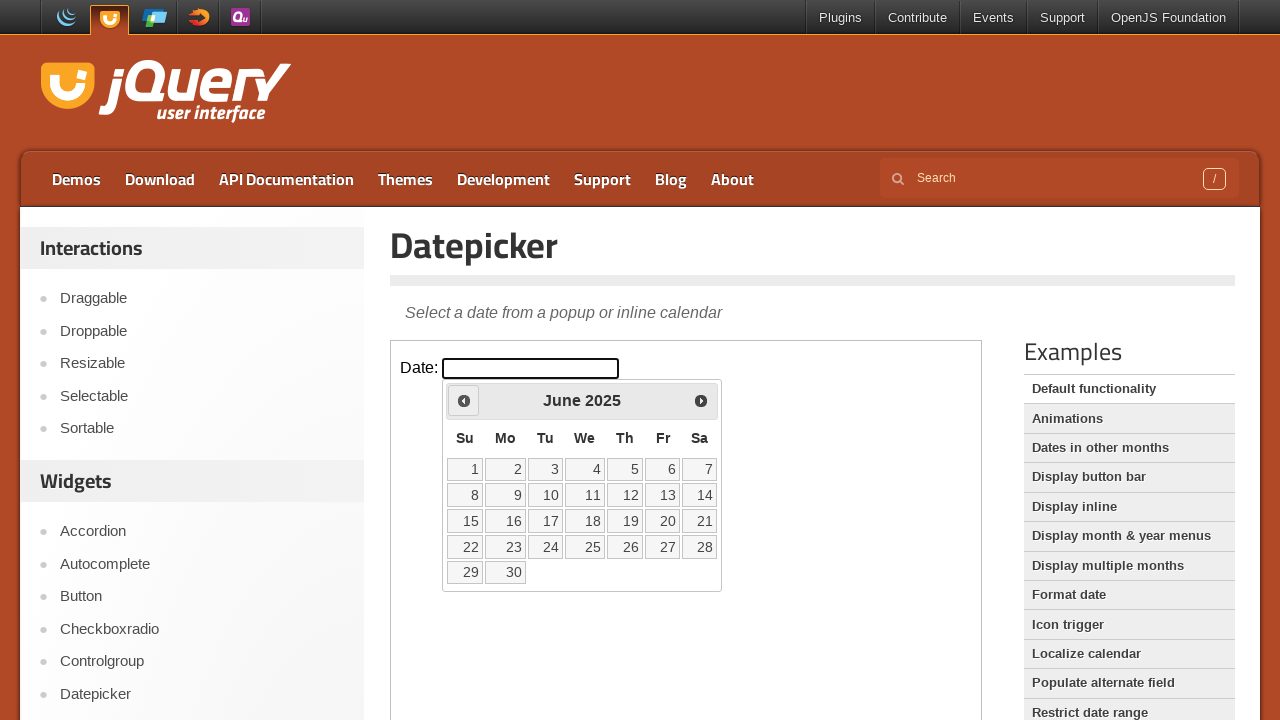

Clicked previous month button to navigate backwards at (464, 400) on iframe >> nth=0 >> internal:control=enter-frame >> a[title='Prev']
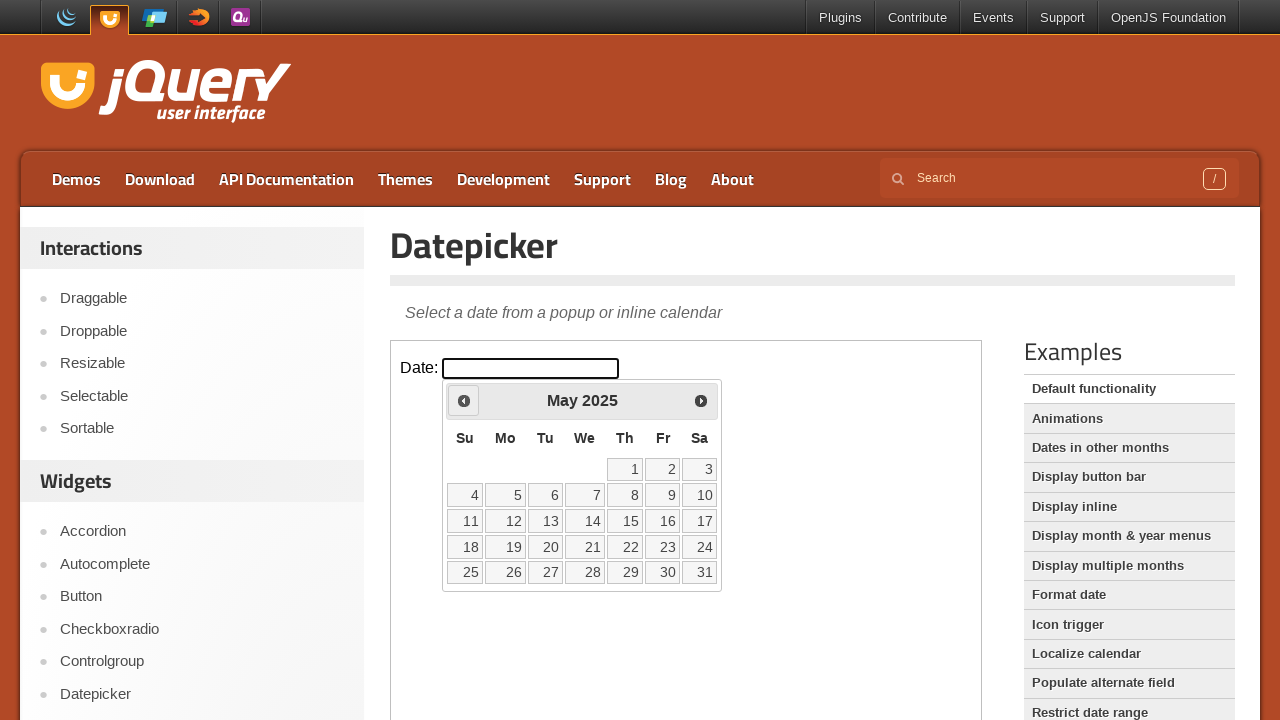

Retrieved current year from datepicker: 2025
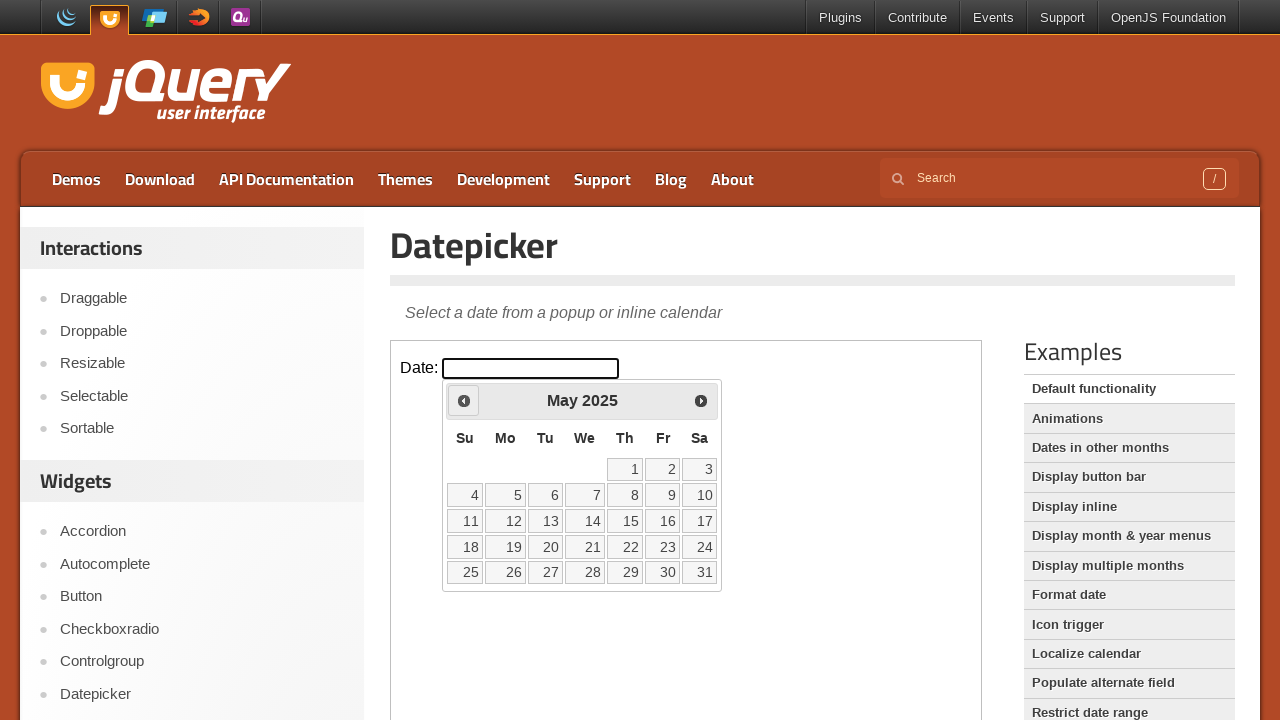

Retrieved current month from datepicker: May
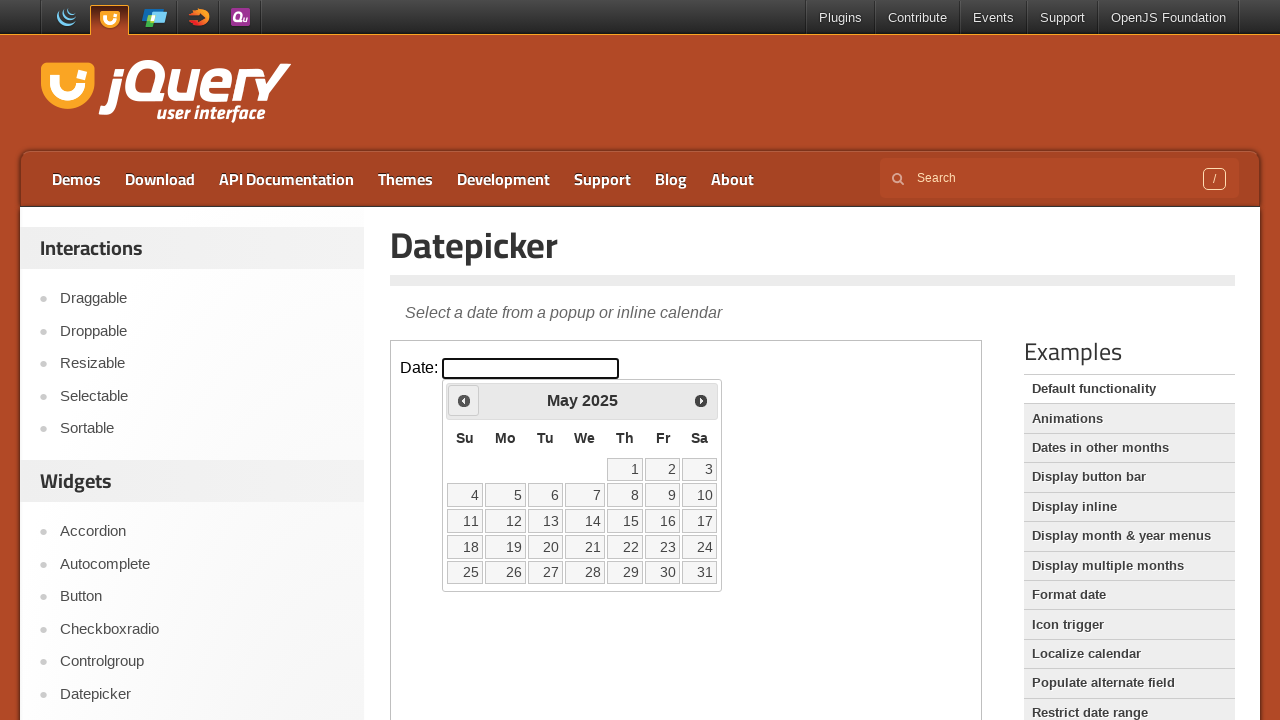

Clicked previous month button to navigate backwards at (464, 400) on iframe >> nth=0 >> internal:control=enter-frame >> a[title='Prev']
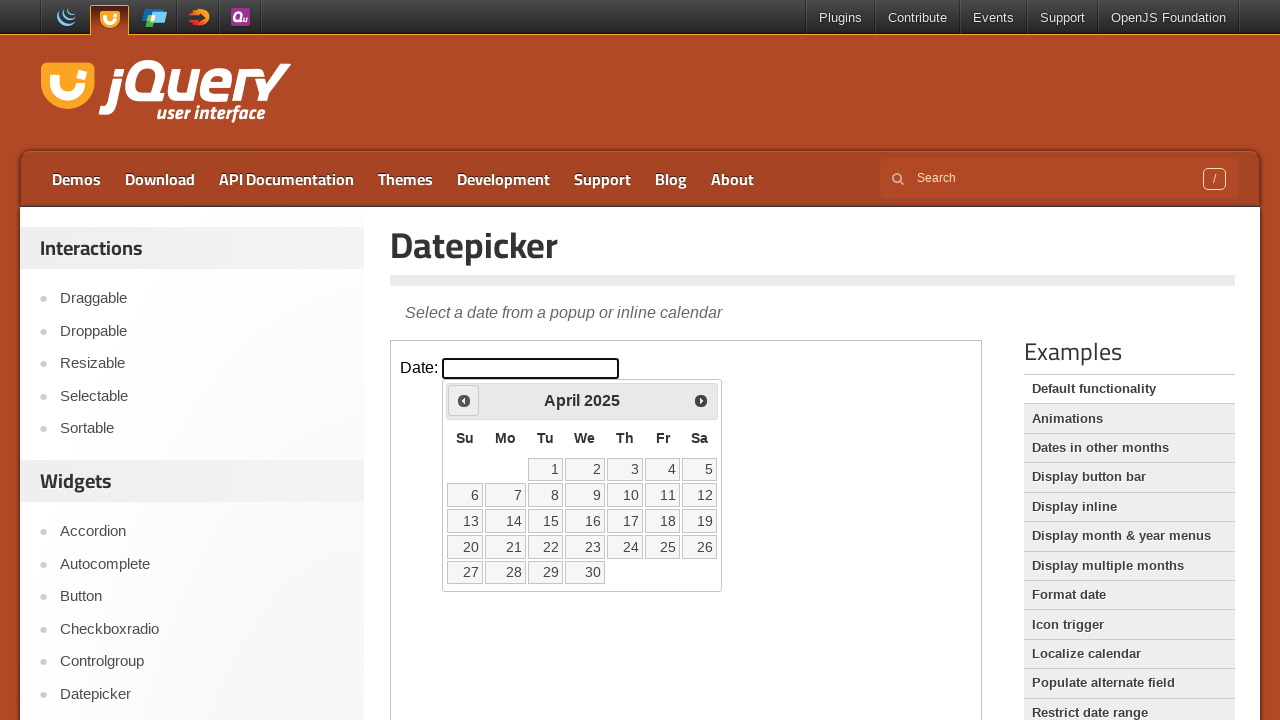

Retrieved current year from datepicker: 2025
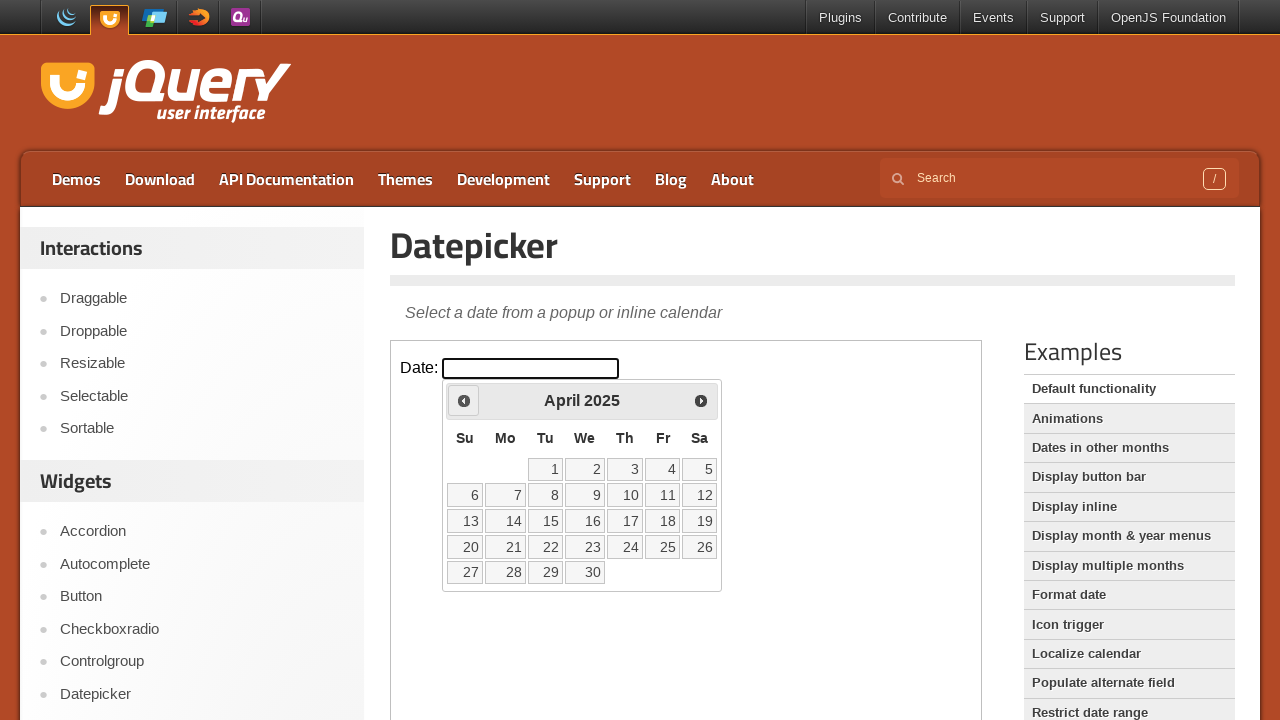

Retrieved current month from datepicker: April
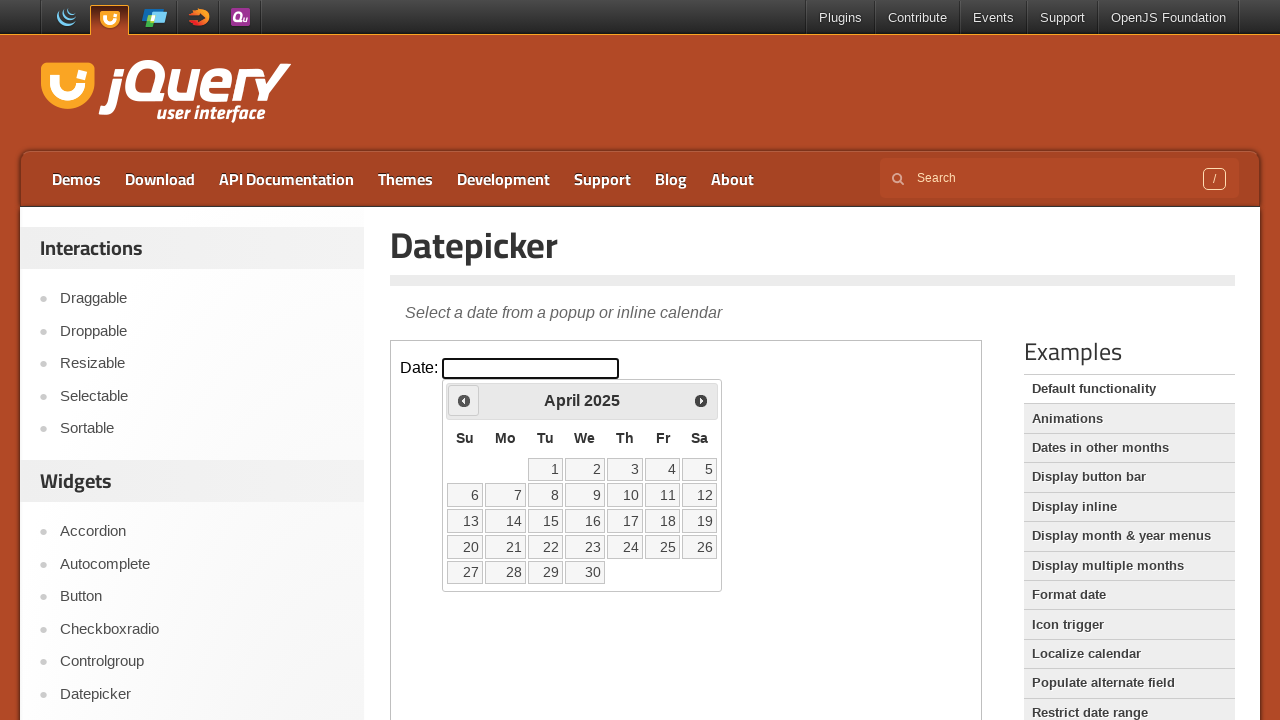

Clicked previous month button to navigate backwards at (464, 400) on iframe >> nth=0 >> internal:control=enter-frame >> a[title='Prev']
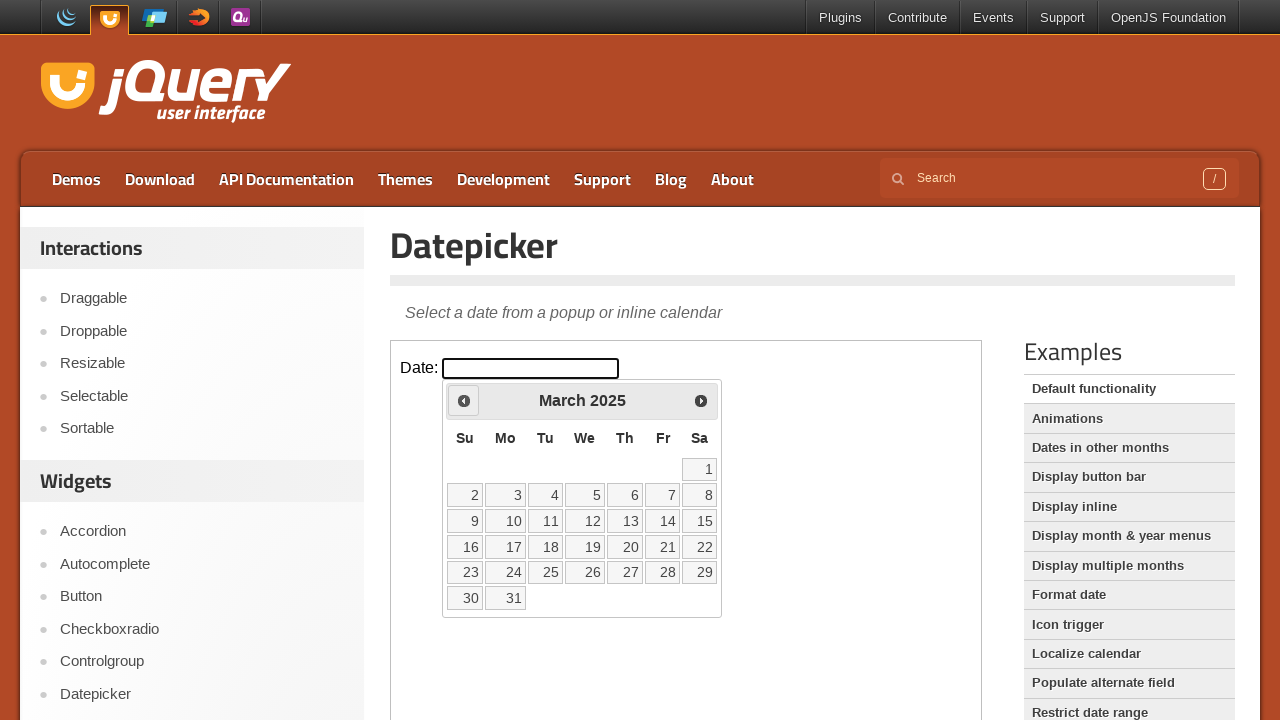

Retrieved current year from datepicker: 2025
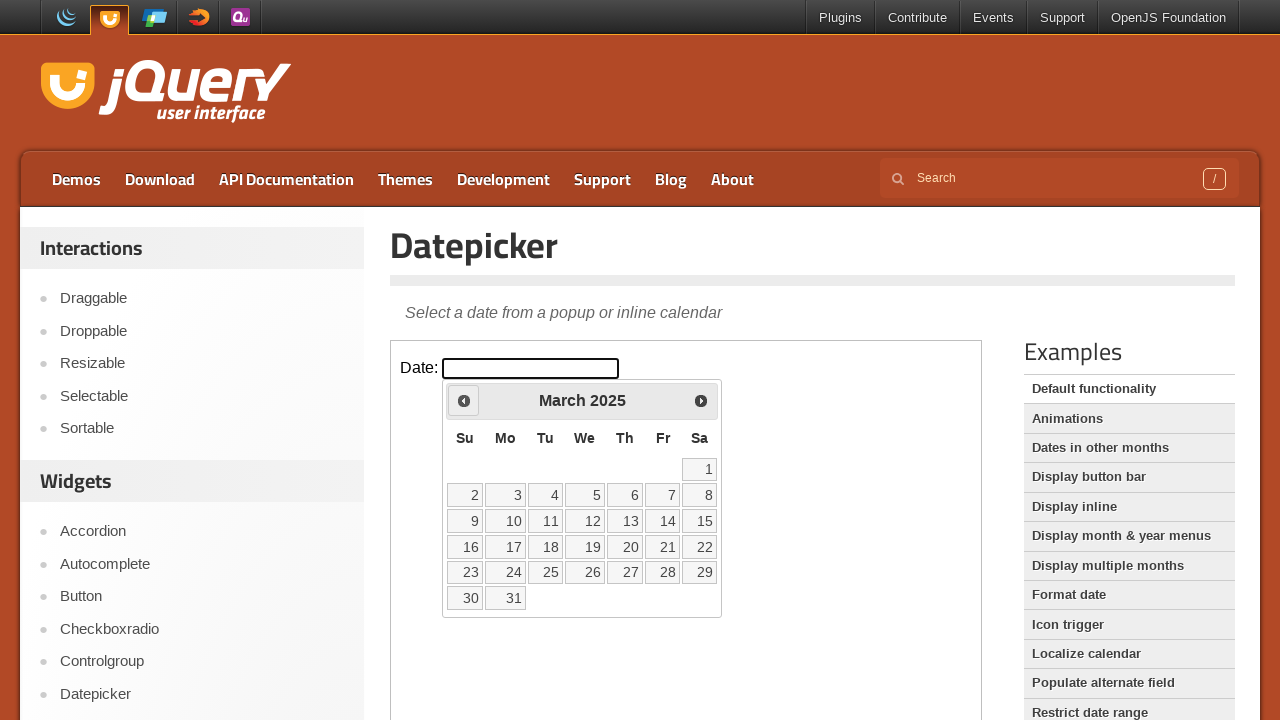

Retrieved current month from datepicker: March
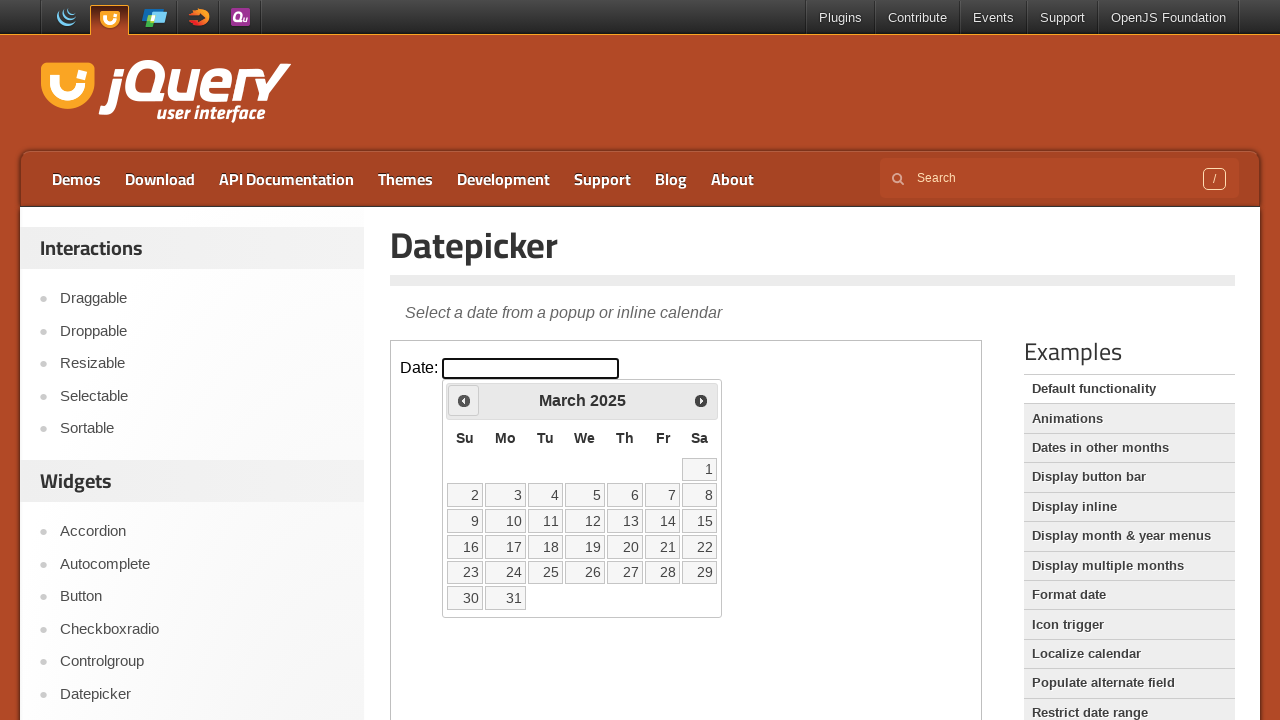

Clicked previous month button to navigate backwards at (464, 400) on iframe >> nth=0 >> internal:control=enter-frame >> a[title='Prev']
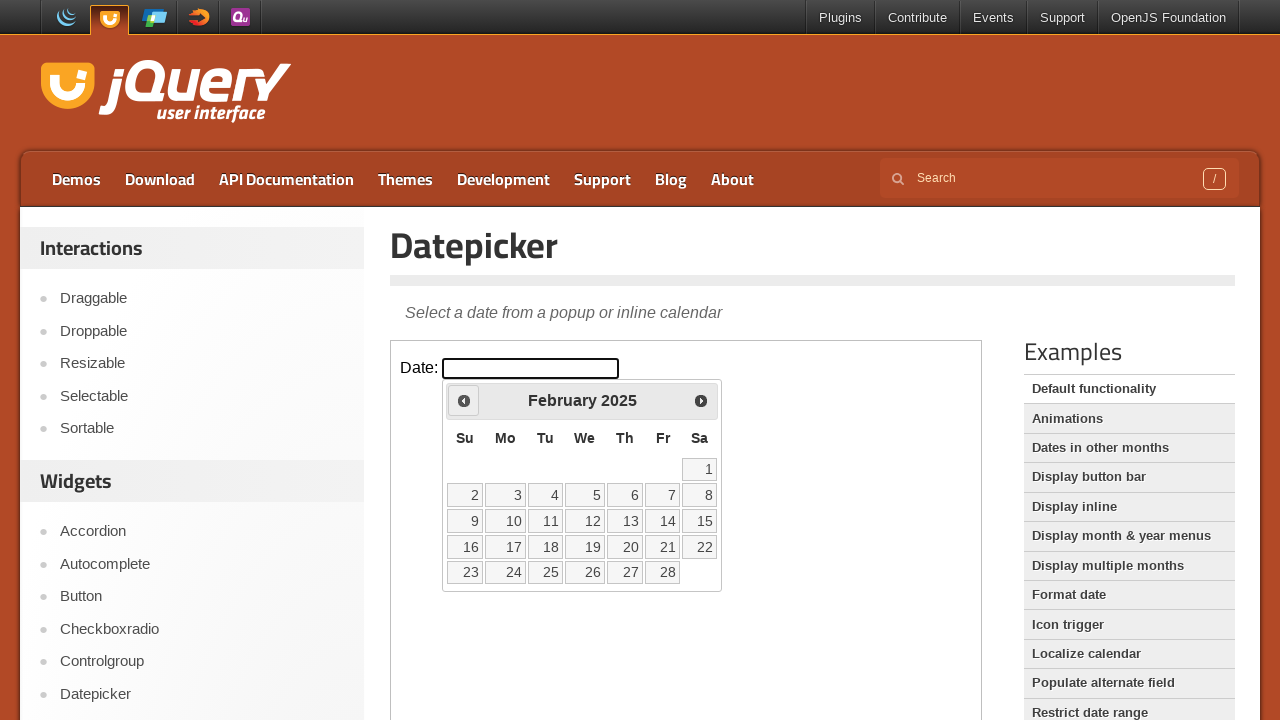

Retrieved current year from datepicker: 2025
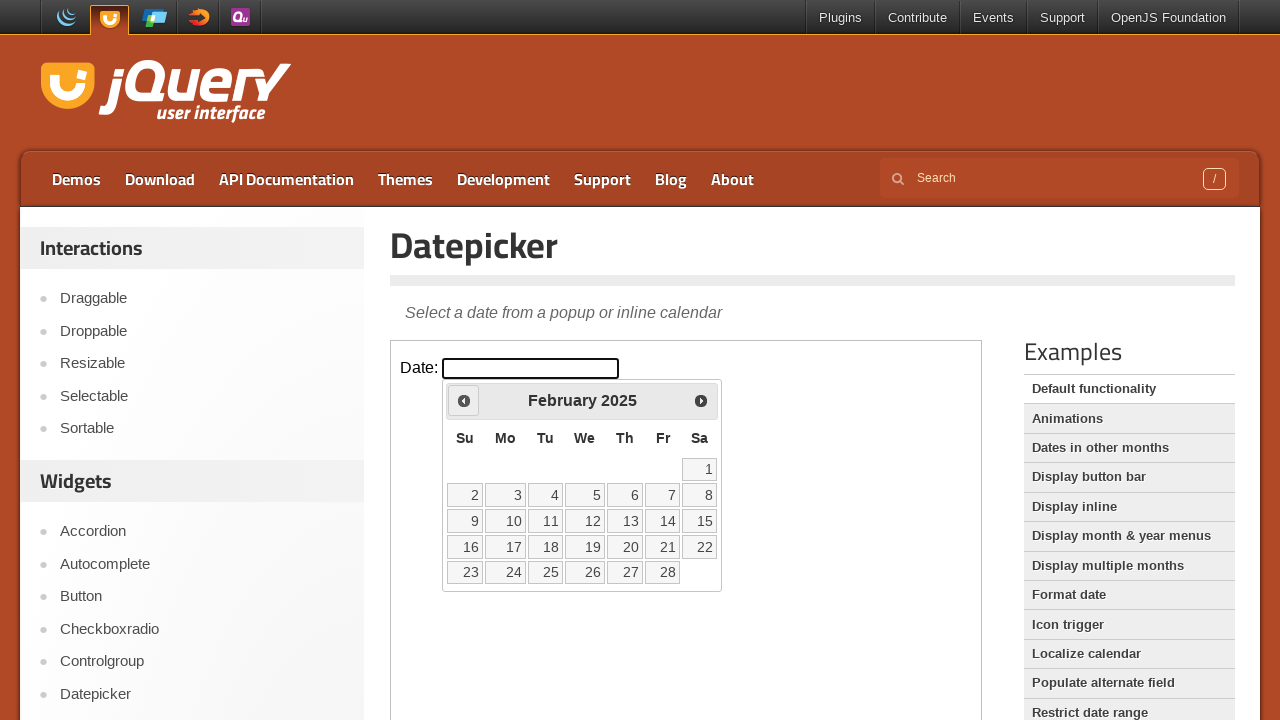

Retrieved current month from datepicker: February
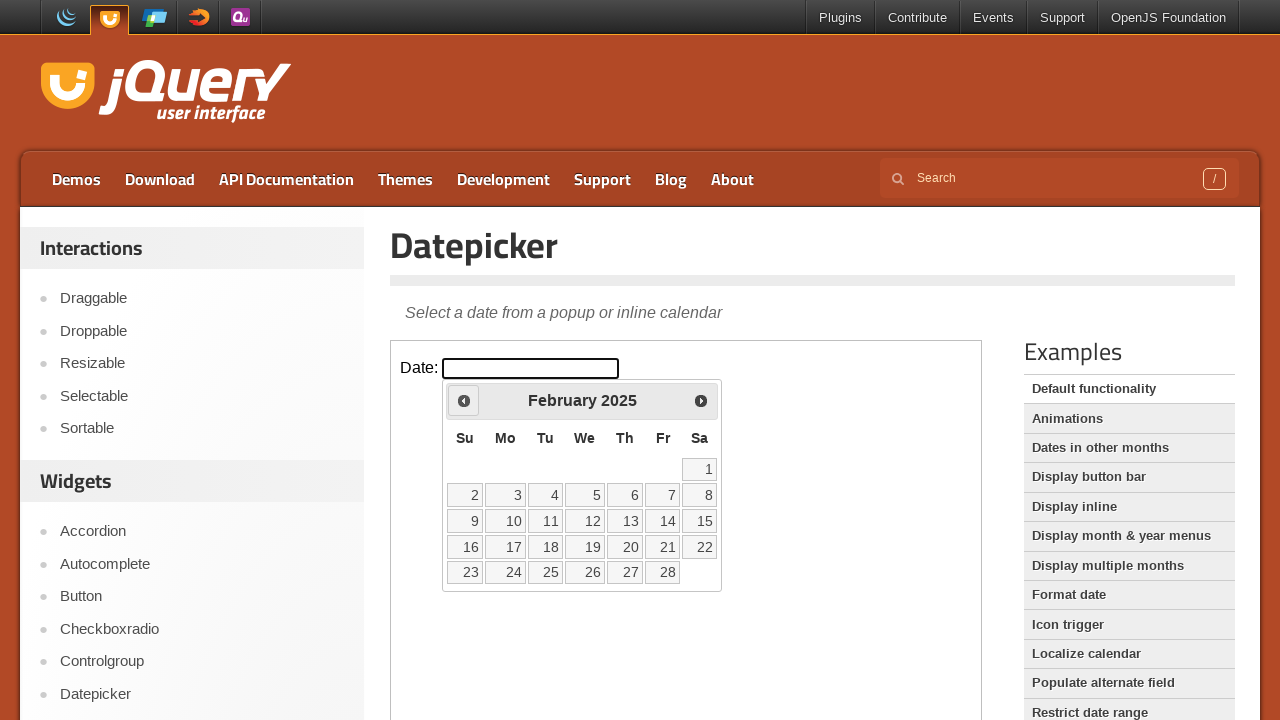

Clicked previous month button to navigate backwards at (464, 400) on iframe >> nth=0 >> internal:control=enter-frame >> a[title='Prev']
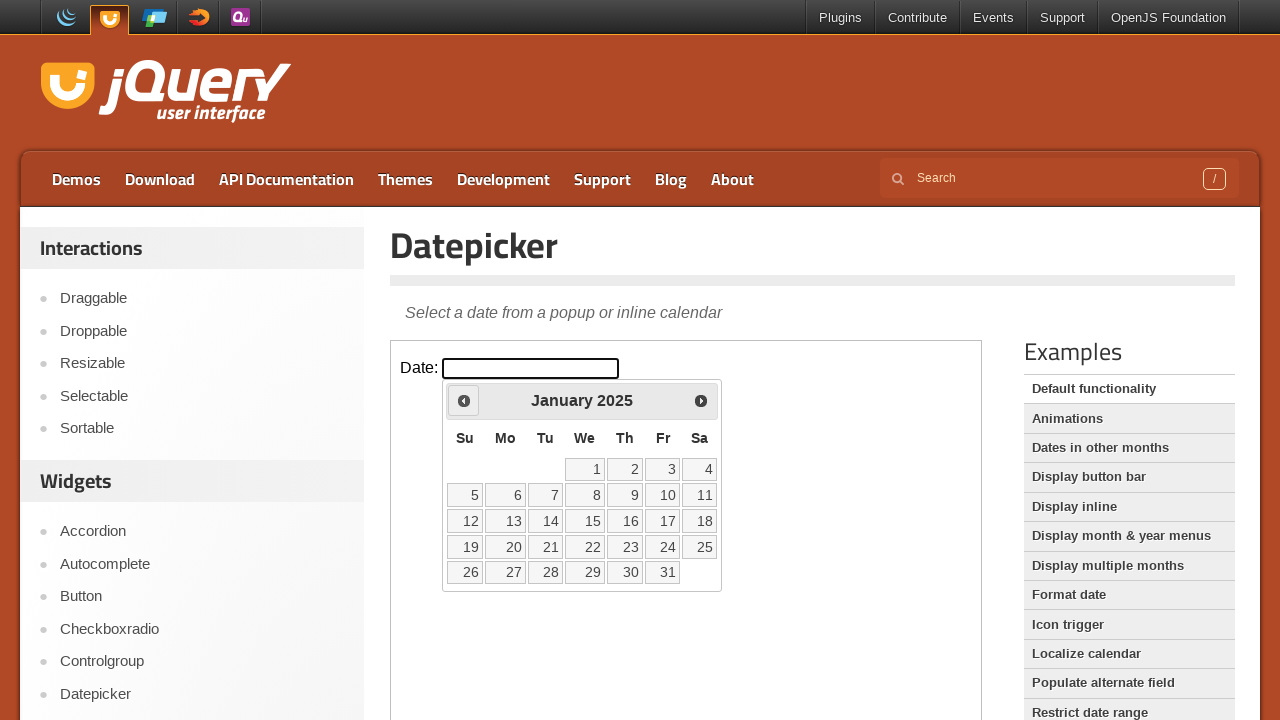

Retrieved current year from datepicker: 2025
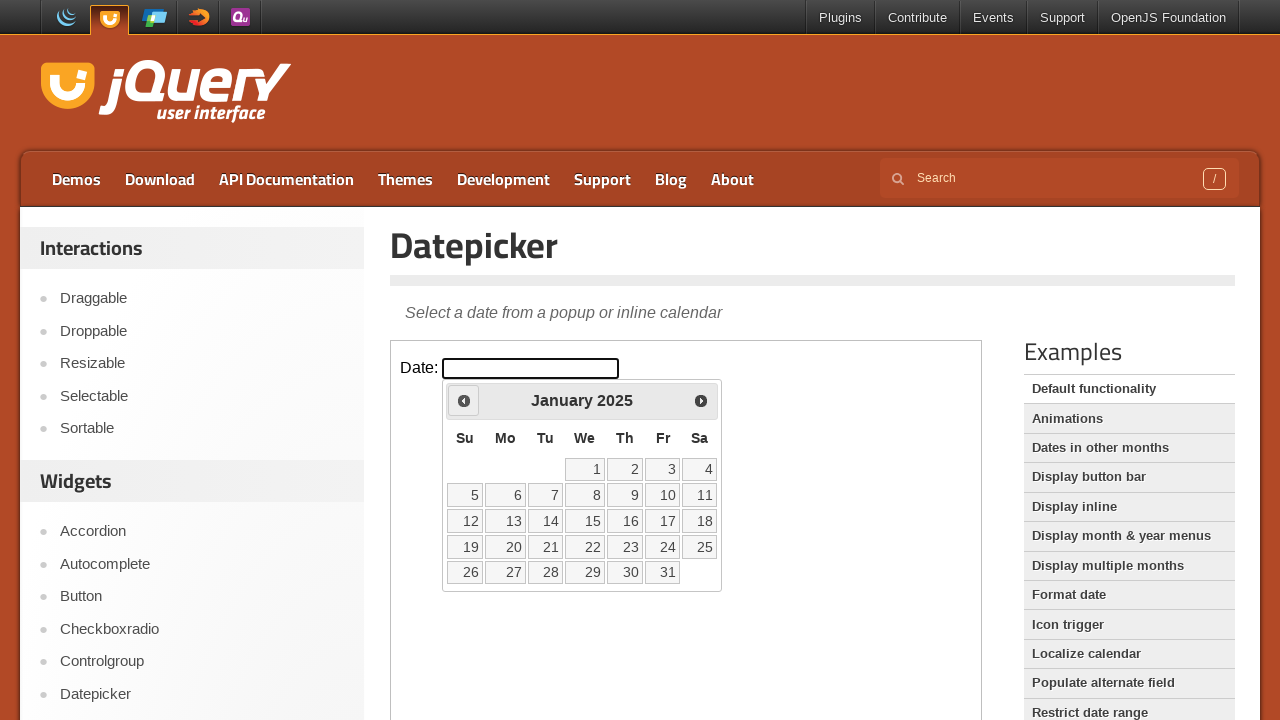

Retrieved current month from datepicker: January
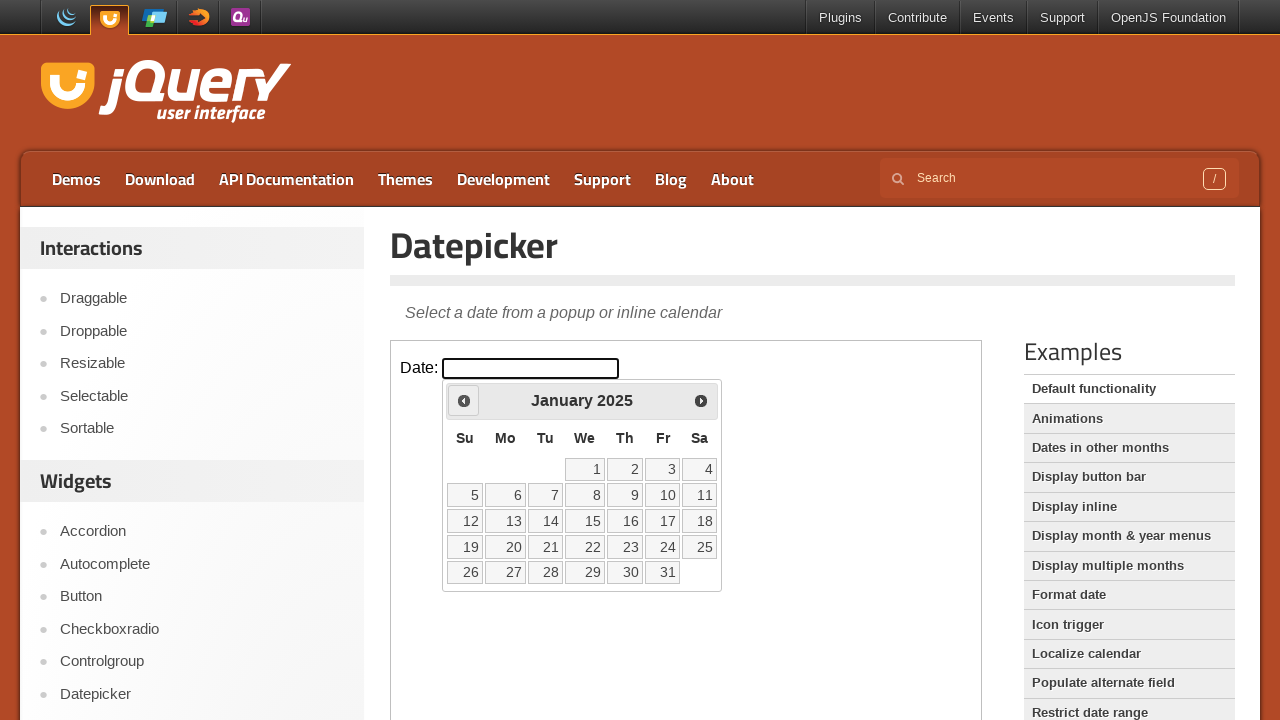

Clicked previous month button to navigate backwards at (464, 400) on iframe >> nth=0 >> internal:control=enter-frame >> a[title='Prev']
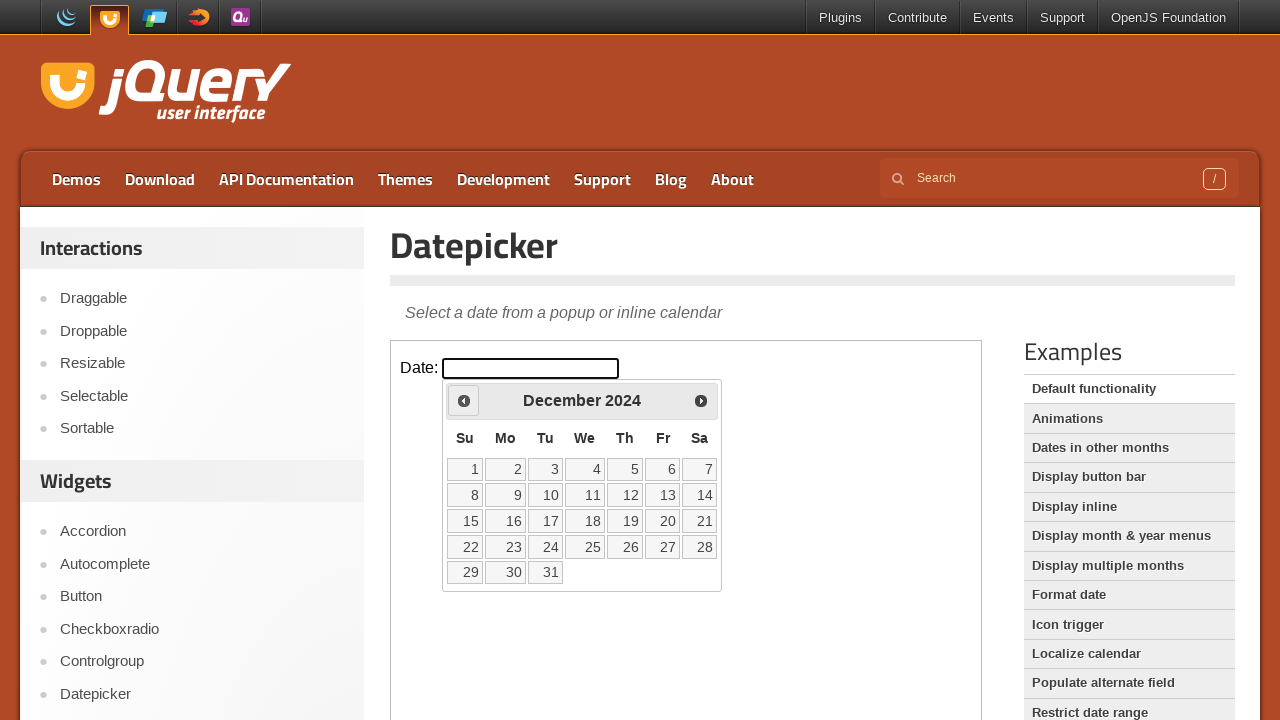

Retrieved current year from datepicker: 2024
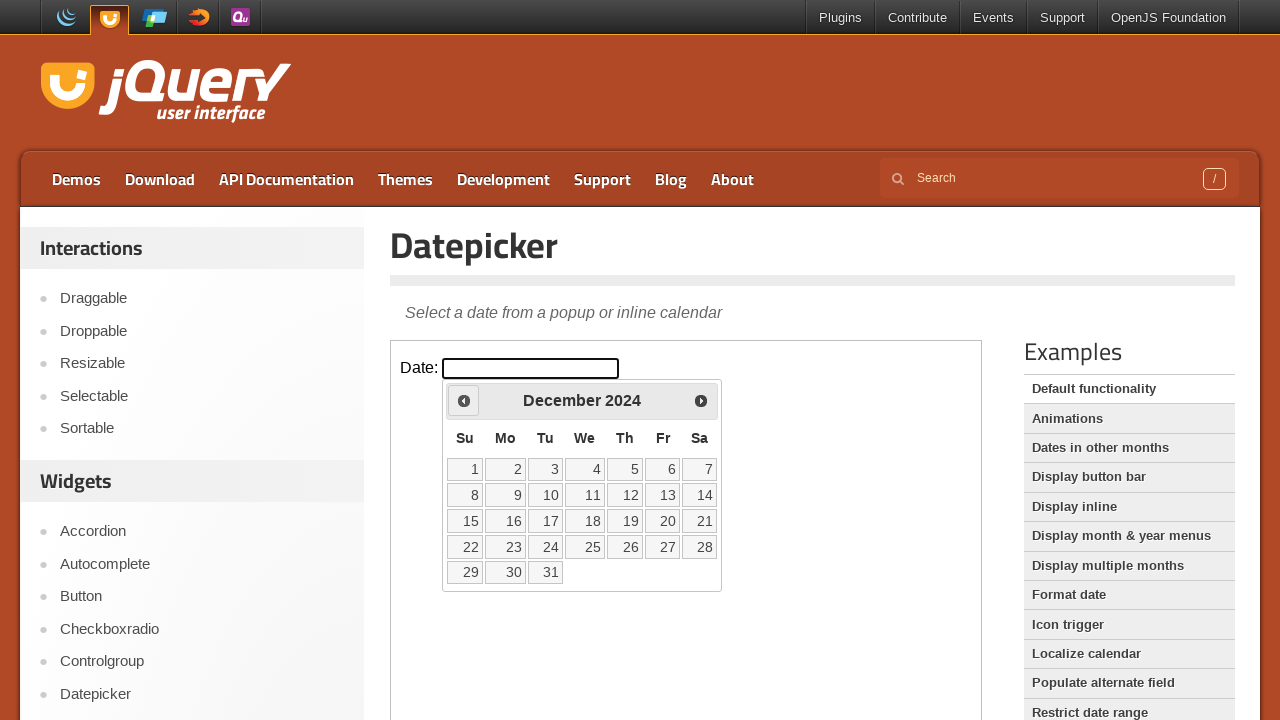

Retrieved current month from datepicker: December
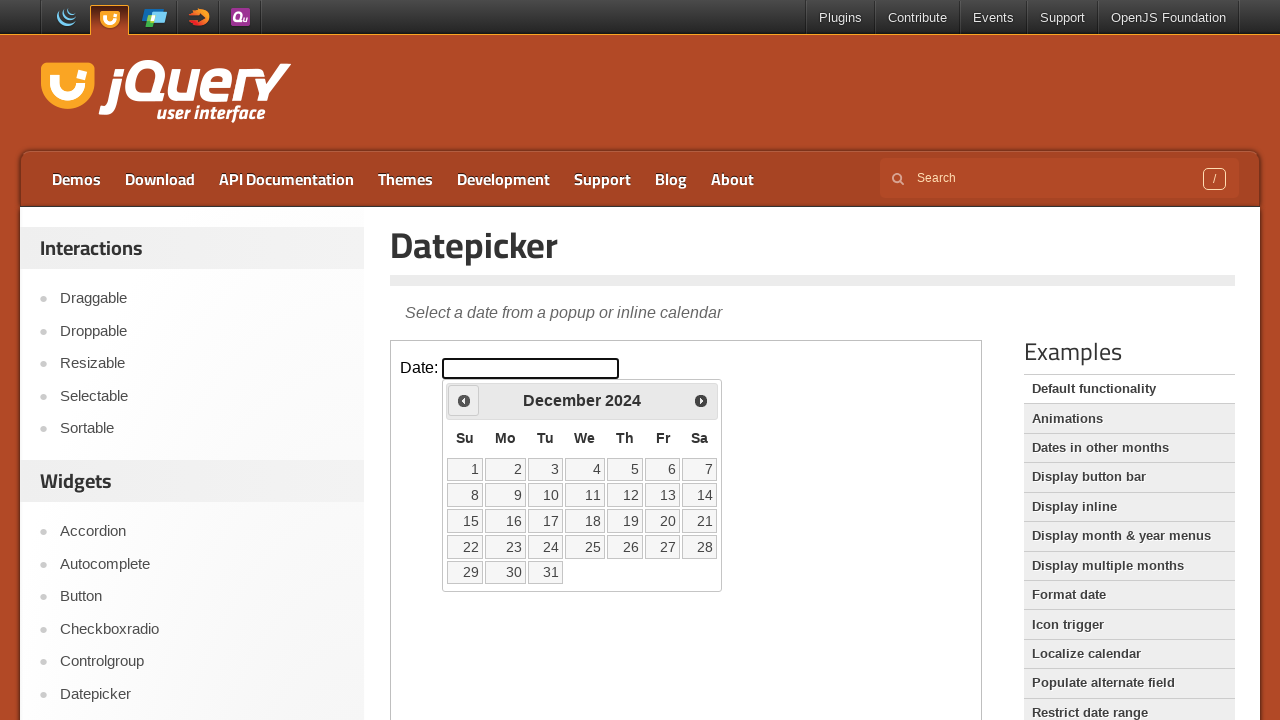

Clicked previous month button to navigate backwards at (464, 400) on iframe >> nth=0 >> internal:control=enter-frame >> a[title='Prev']
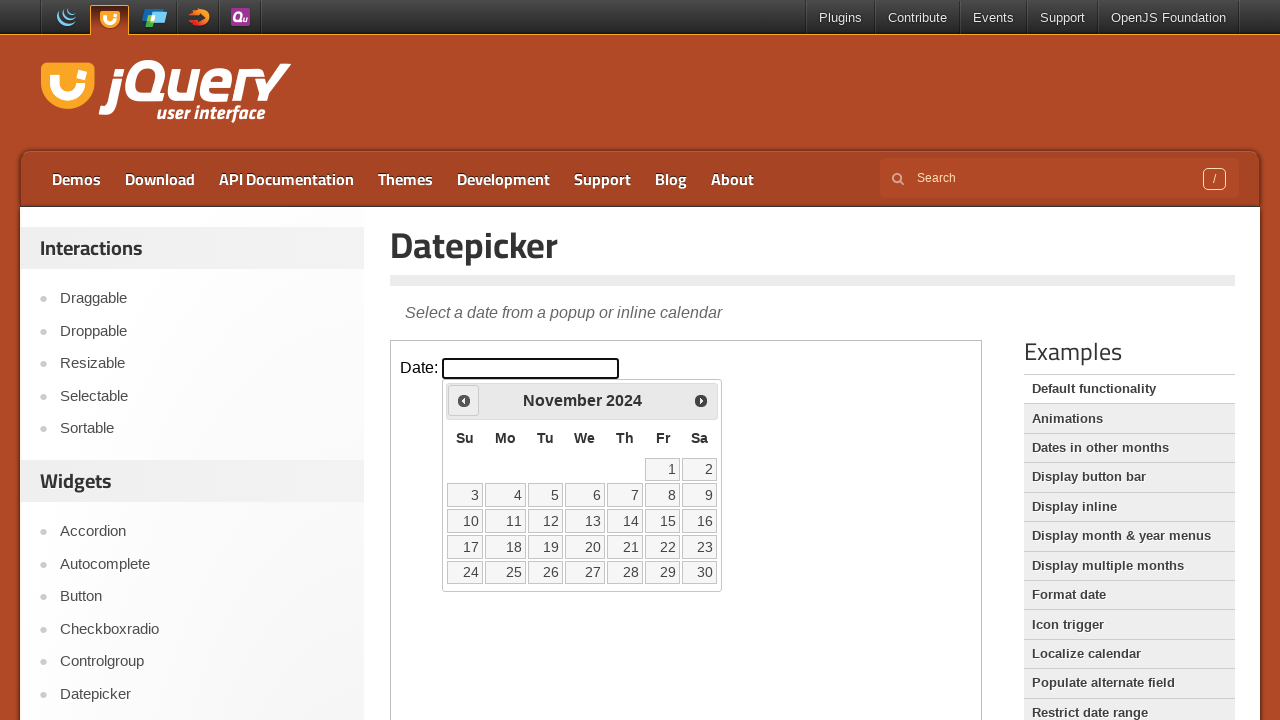

Retrieved current year from datepicker: 2024
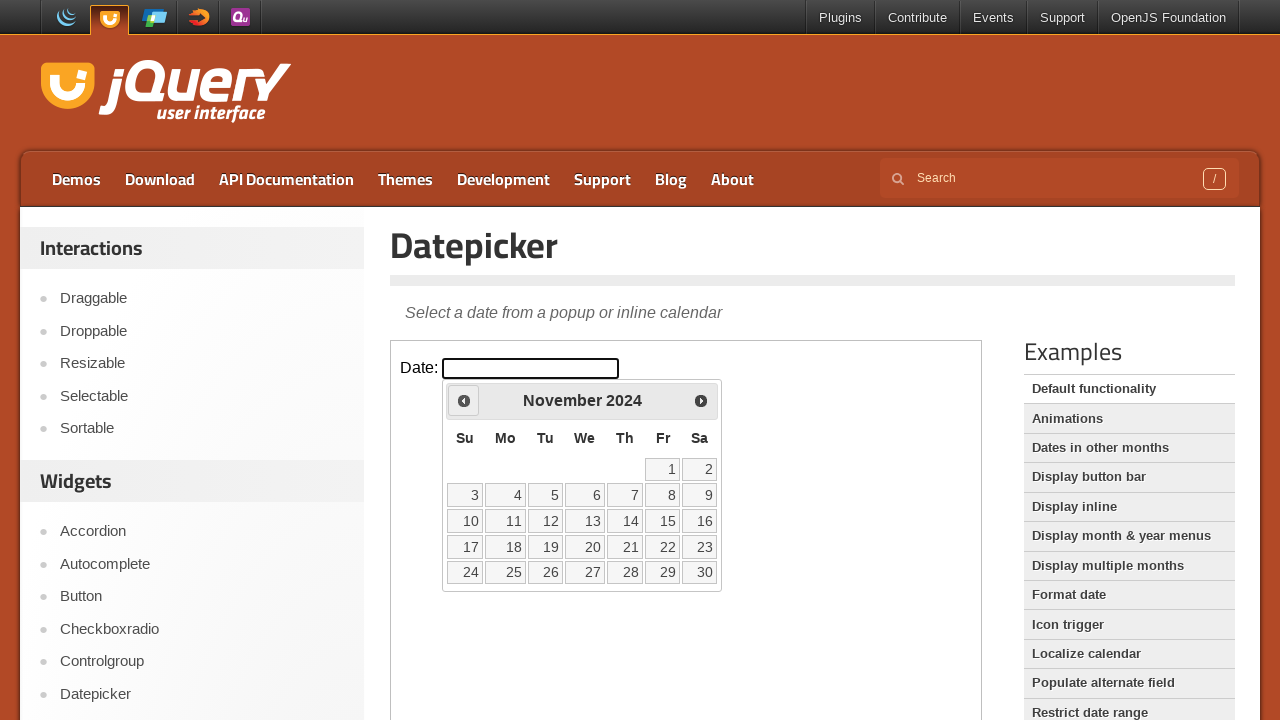

Retrieved current month from datepicker: November
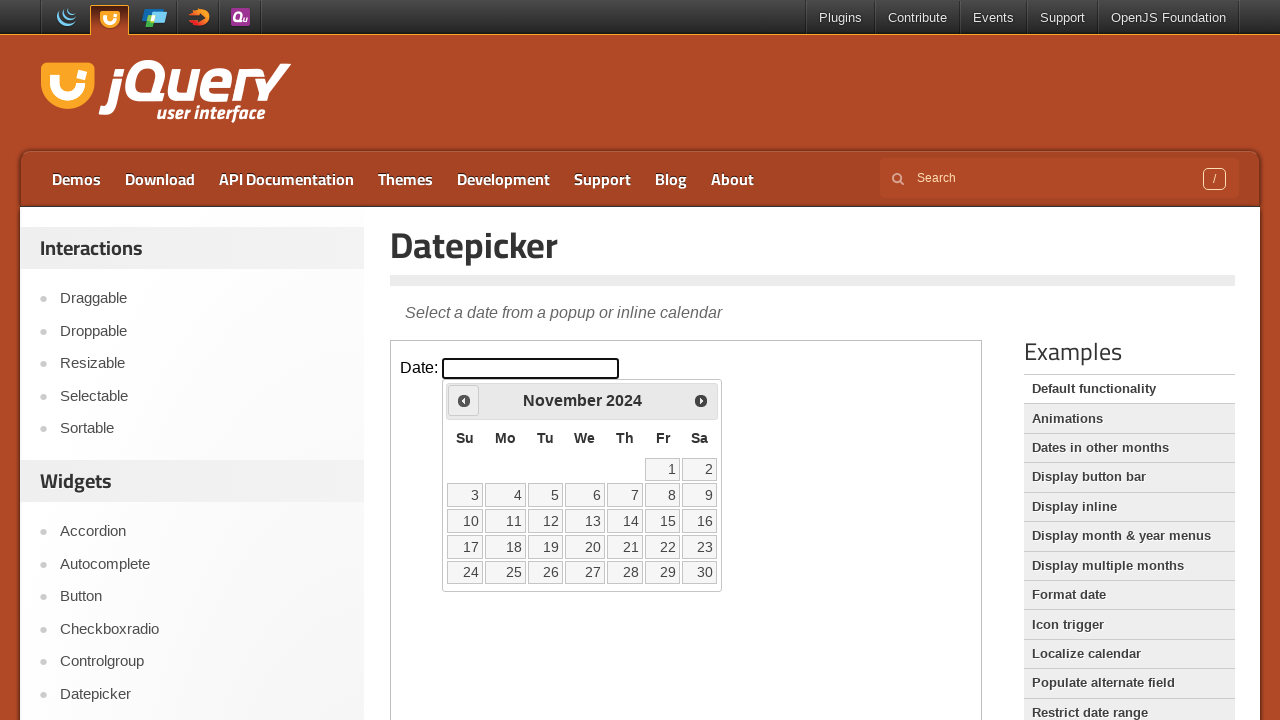

Clicked previous month button to navigate backwards at (464, 400) on iframe >> nth=0 >> internal:control=enter-frame >> a[title='Prev']
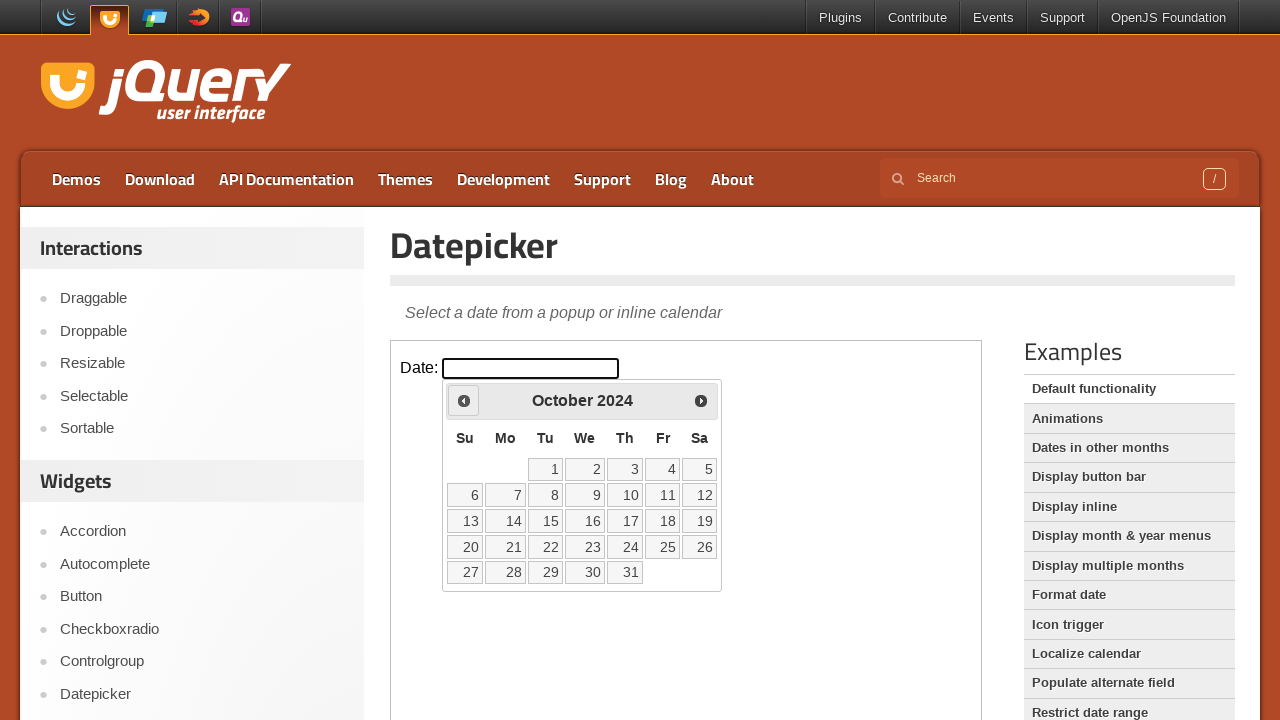

Retrieved current year from datepicker: 2024
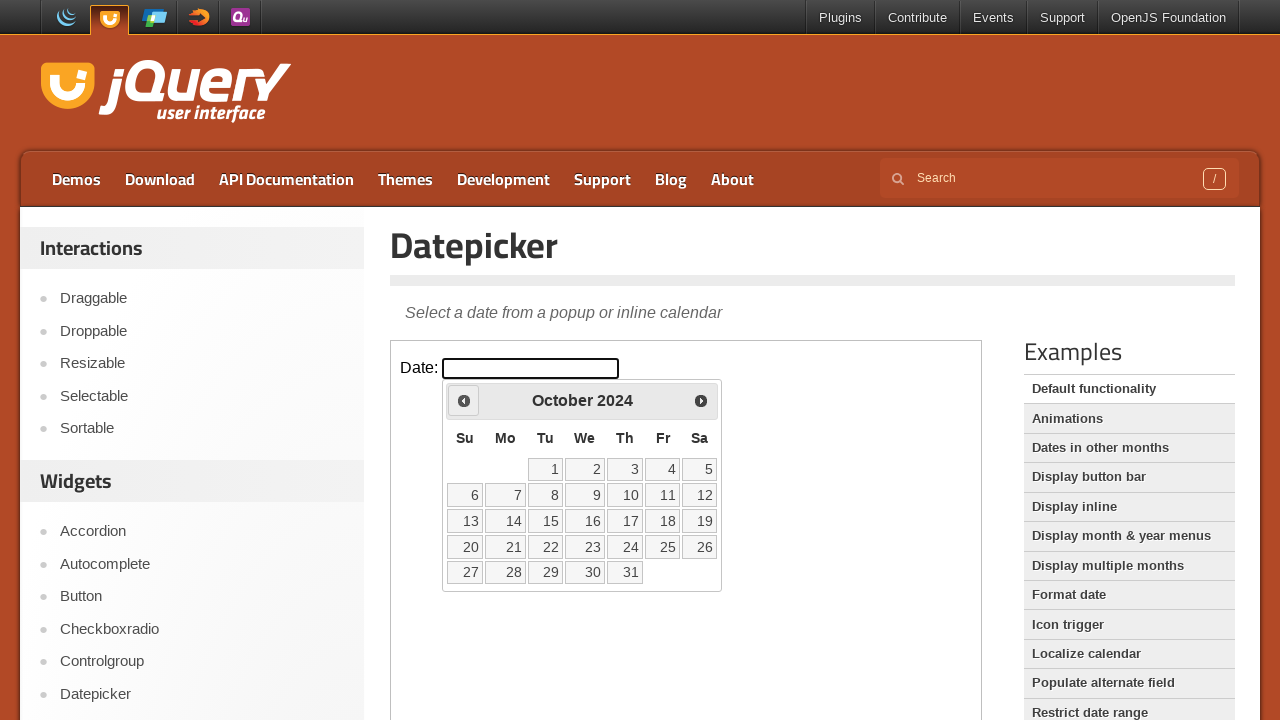

Retrieved current month from datepicker: October
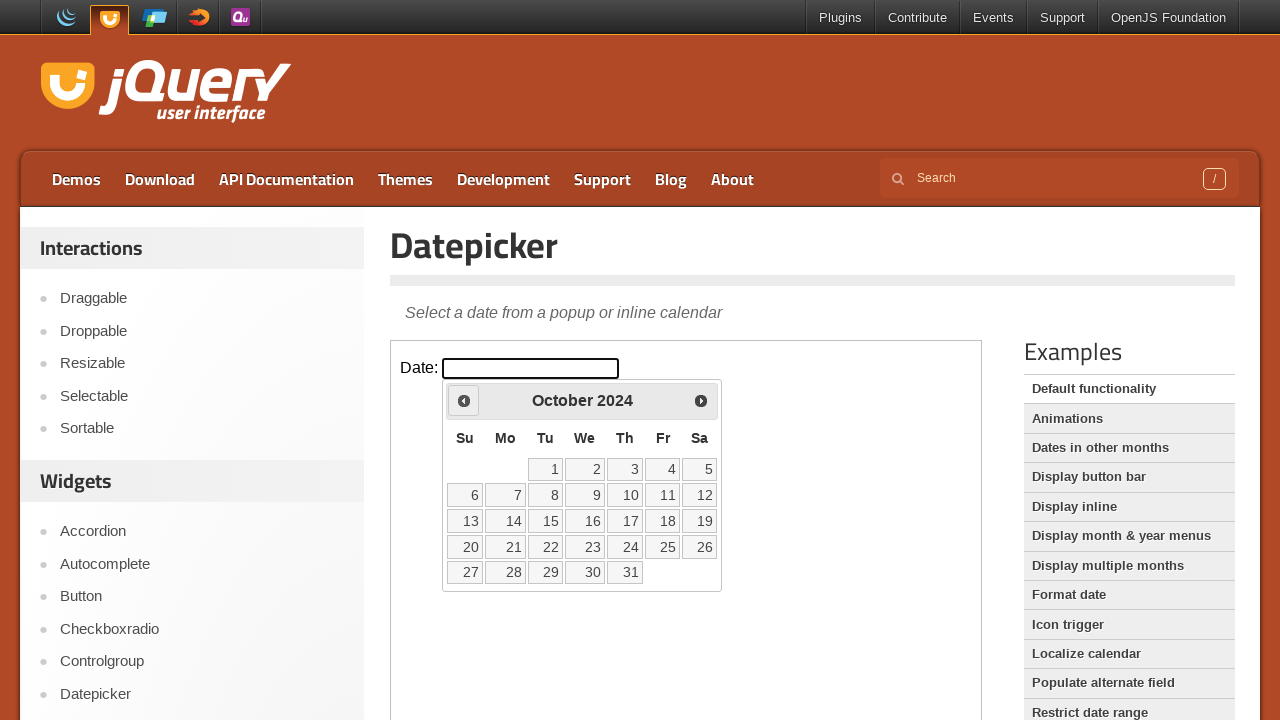

Clicked previous month button to navigate backwards at (464, 400) on iframe >> nth=0 >> internal:control=enter-frame >> a[title='Prev']
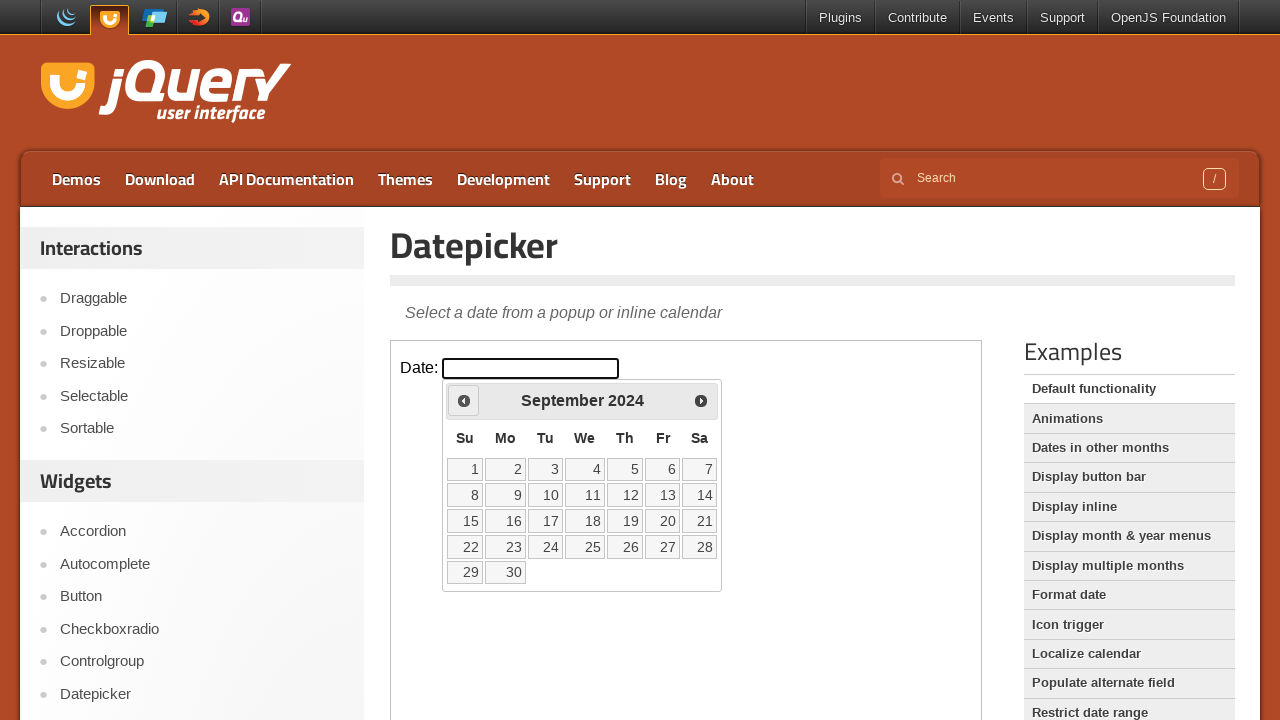

Retrieved current year from datepicker: 2024
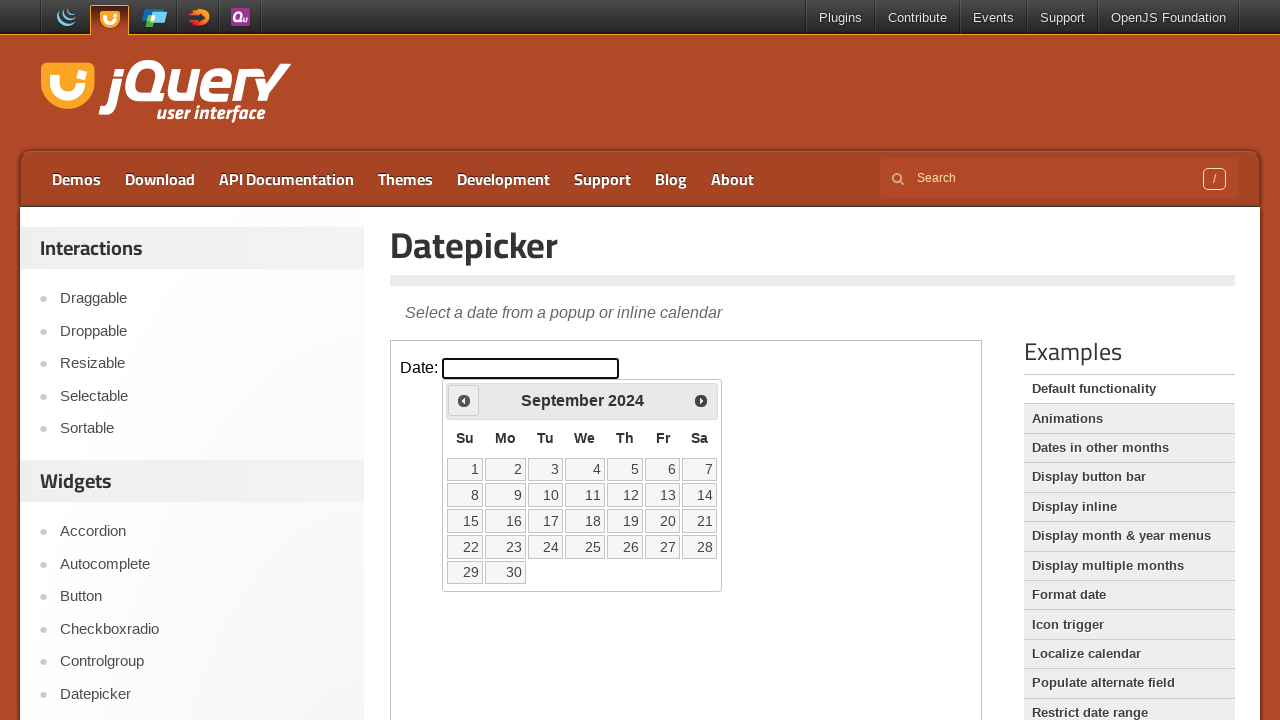

Retrieved current month from datepicker: September
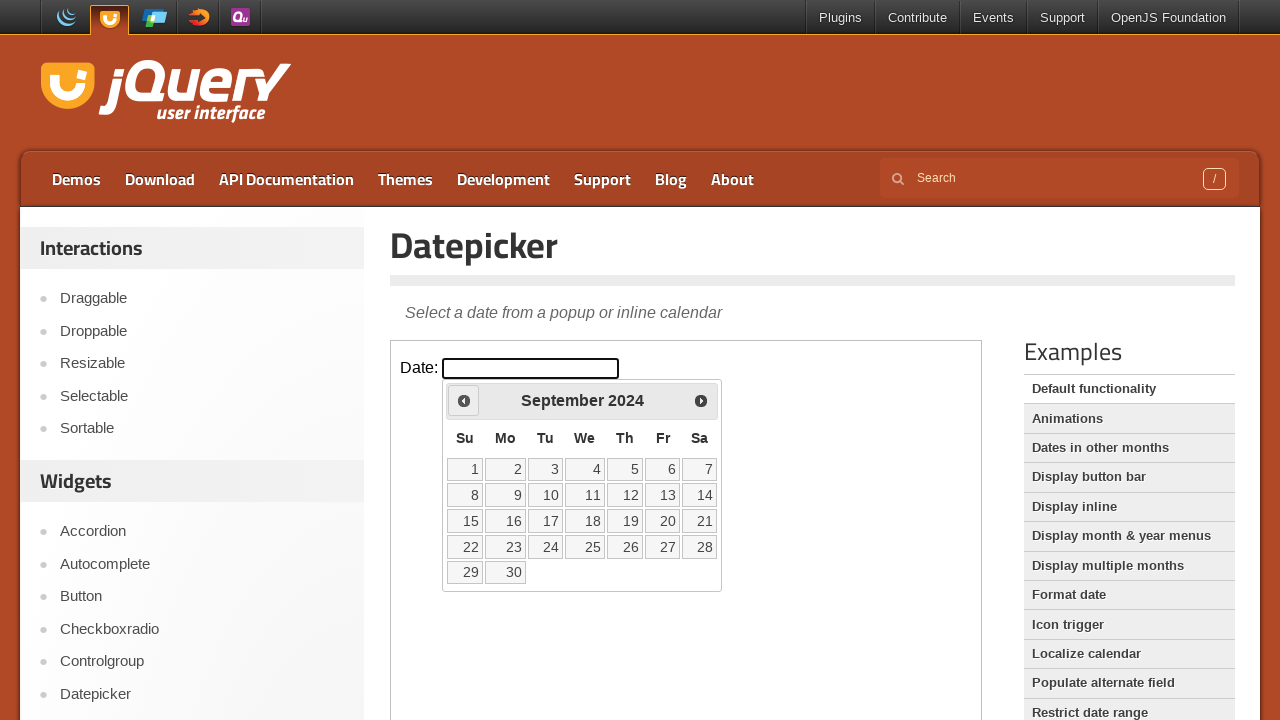

Clicked previous month button to navigate backwards at (464, 400) on iframe >> nth=0 >> internal:control=enter-frame >> a[title='Prev']
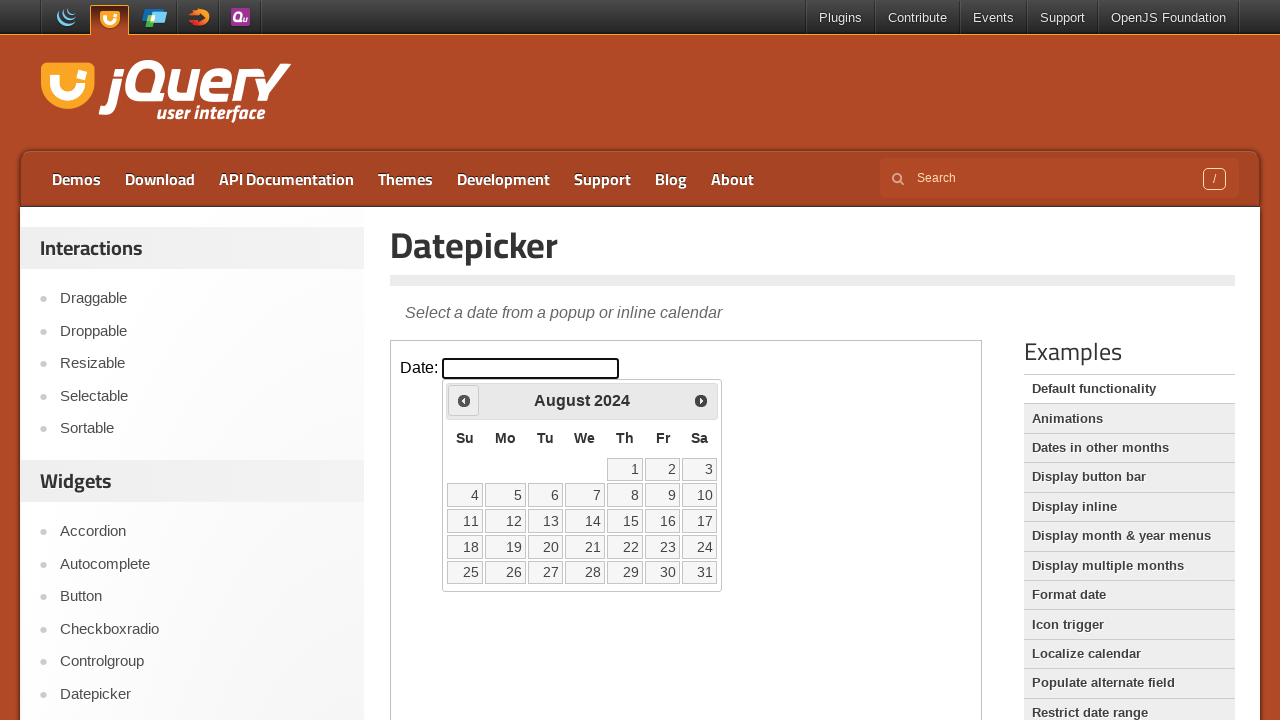

Retrieved current year from datepicker: 2024
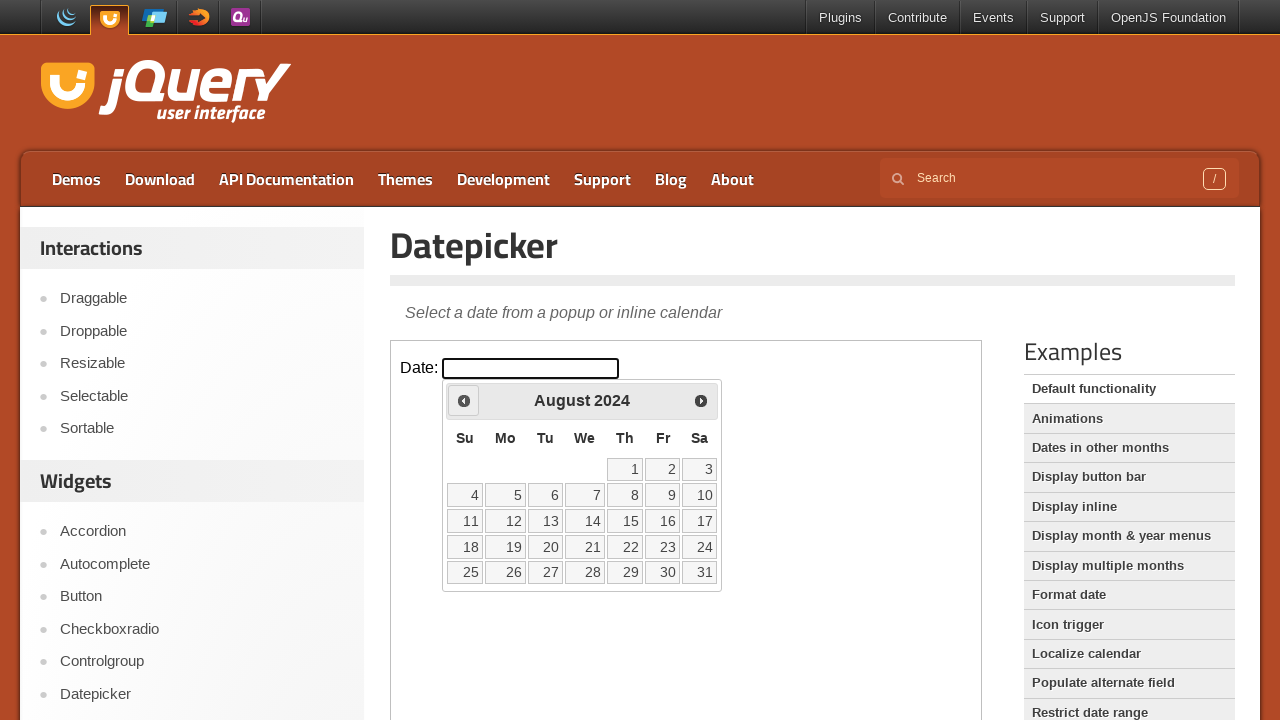

Retrieved current month from datepicker: August
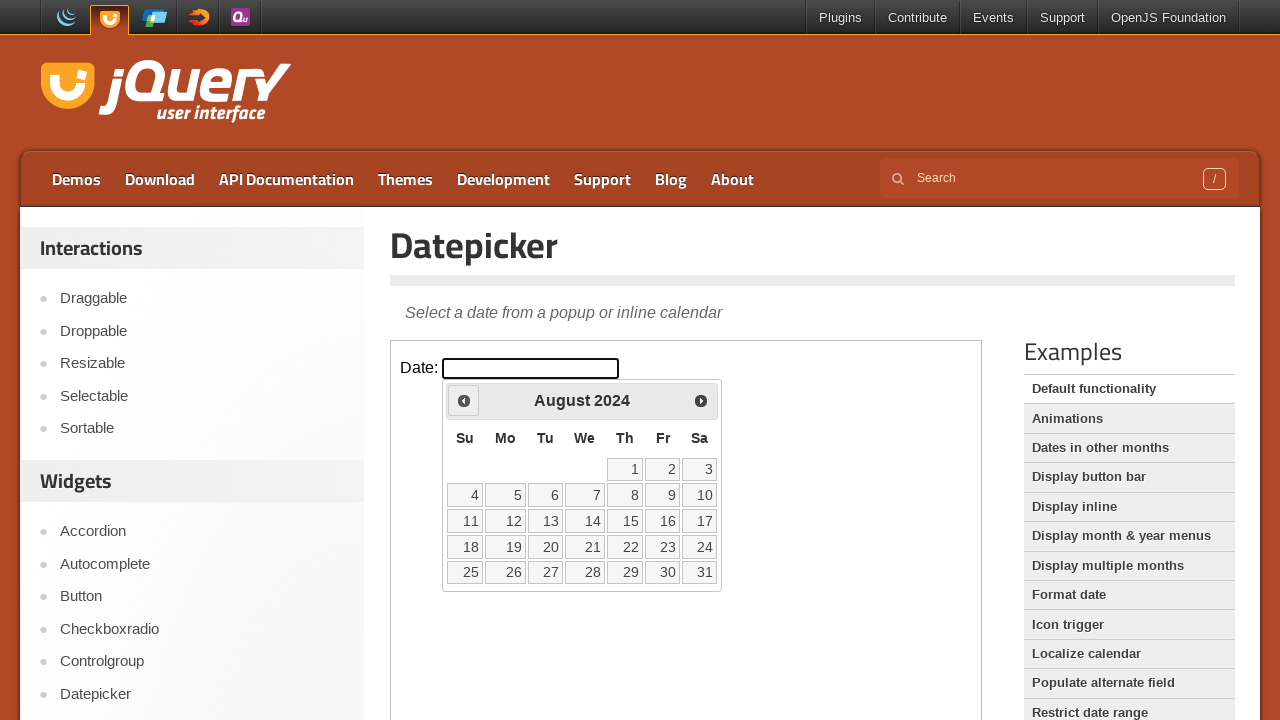

Clicked previous month button to navigate backwards at (464, 400) on iframe >> nth=0 >> internal:control=enter-frame >> a[title='Prev']
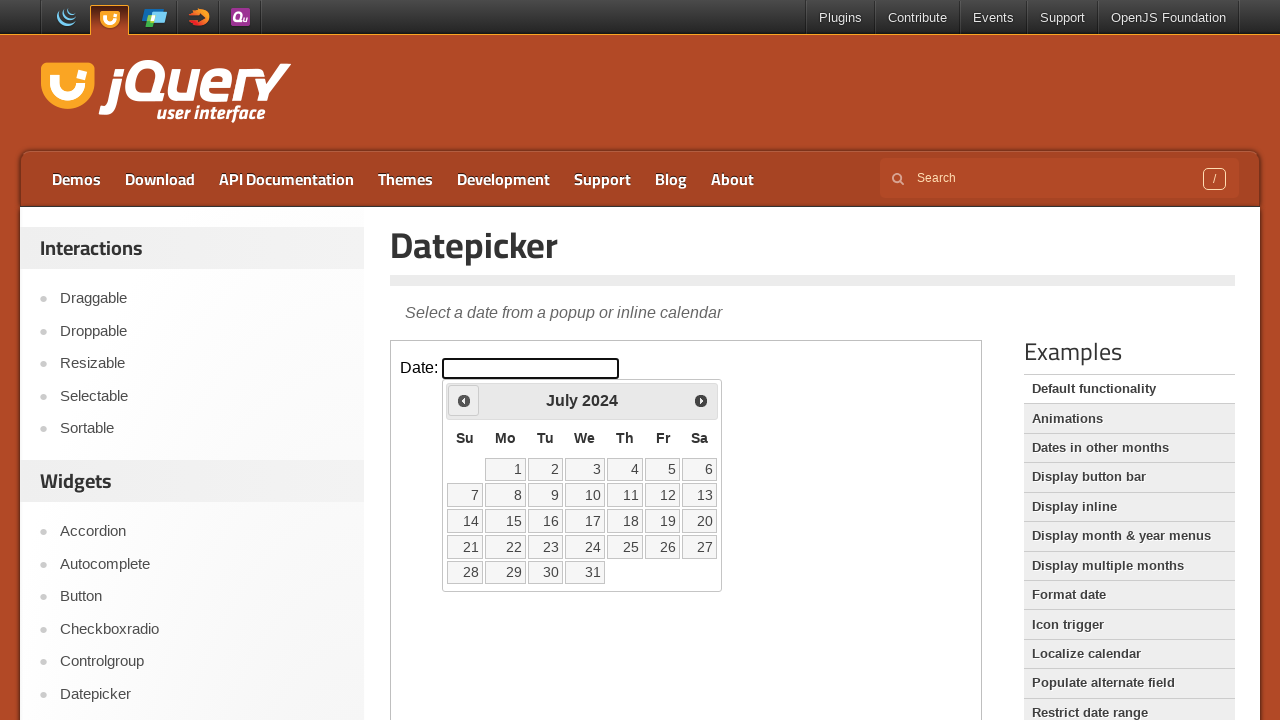

Retrieved current year from datepicker: 2024
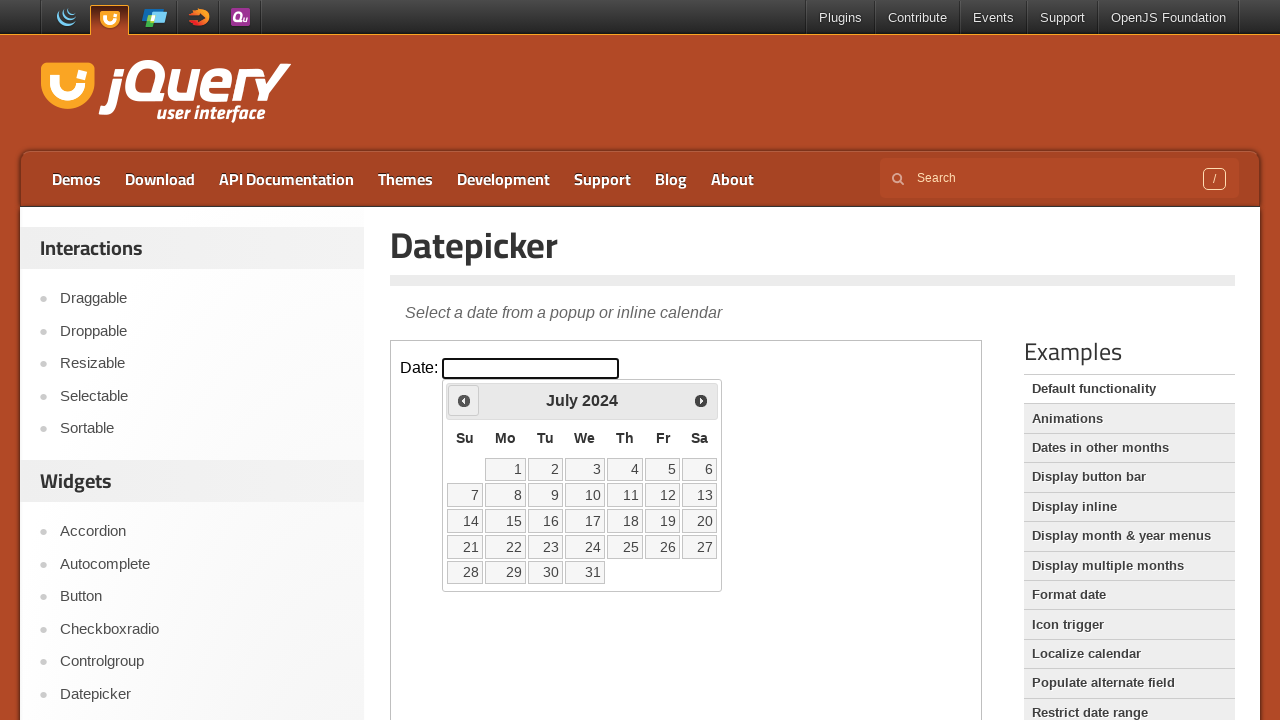

Retrieved current month from datepicker: July
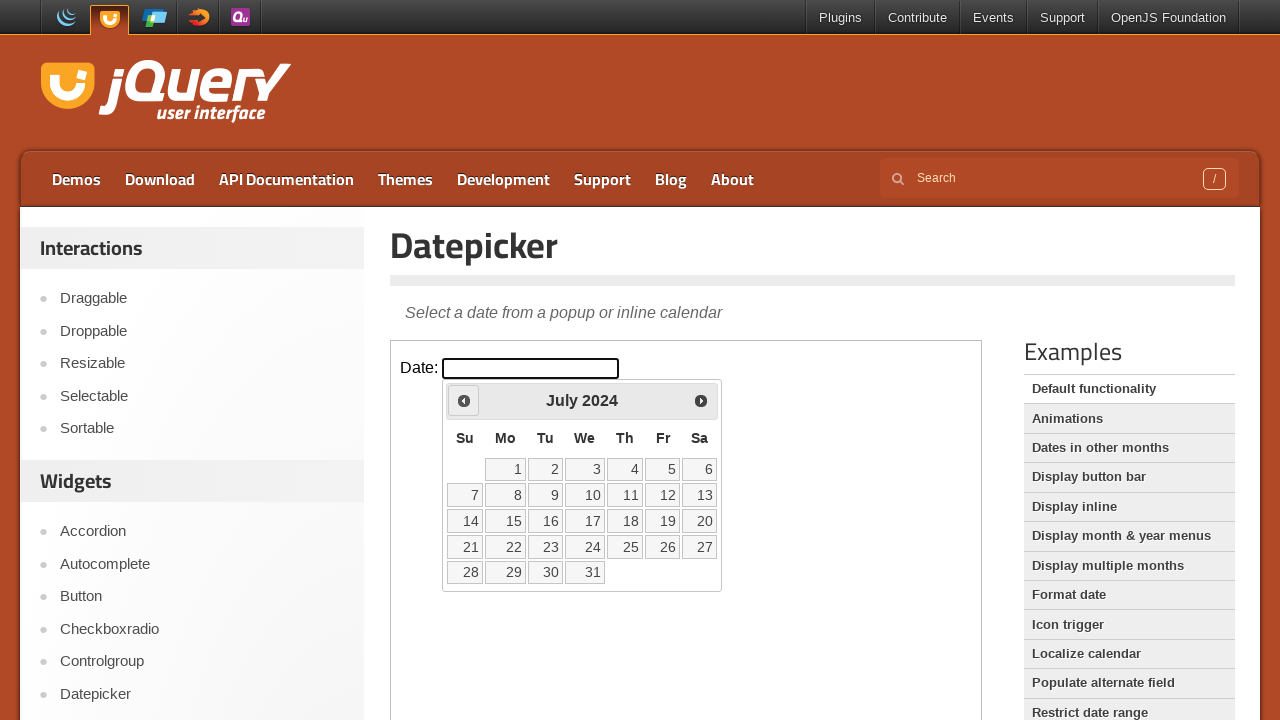

Clicked previous month button to navigate backwards at (464, 400) on iframe >> nth=0 >> internal:control=enter-frame >> a[title='Prev']
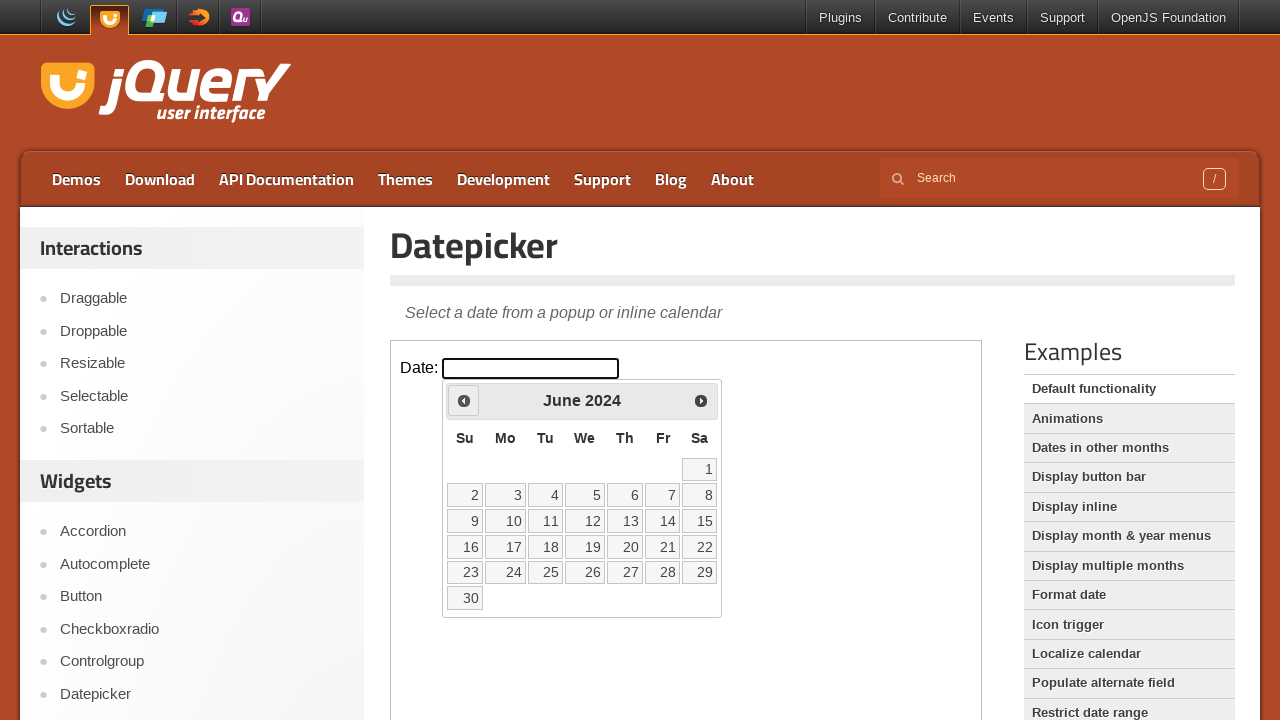

Retrieved current year from datepicker: 2024
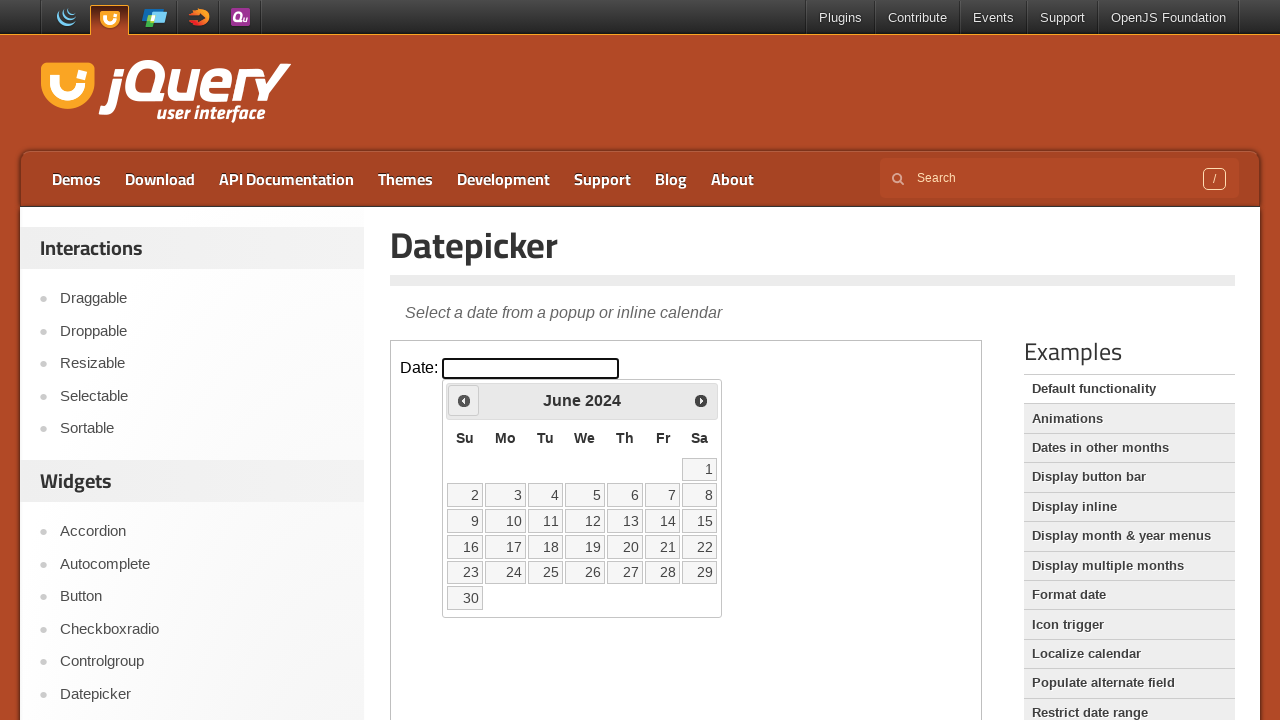

Retrieved current month from datepicker: June
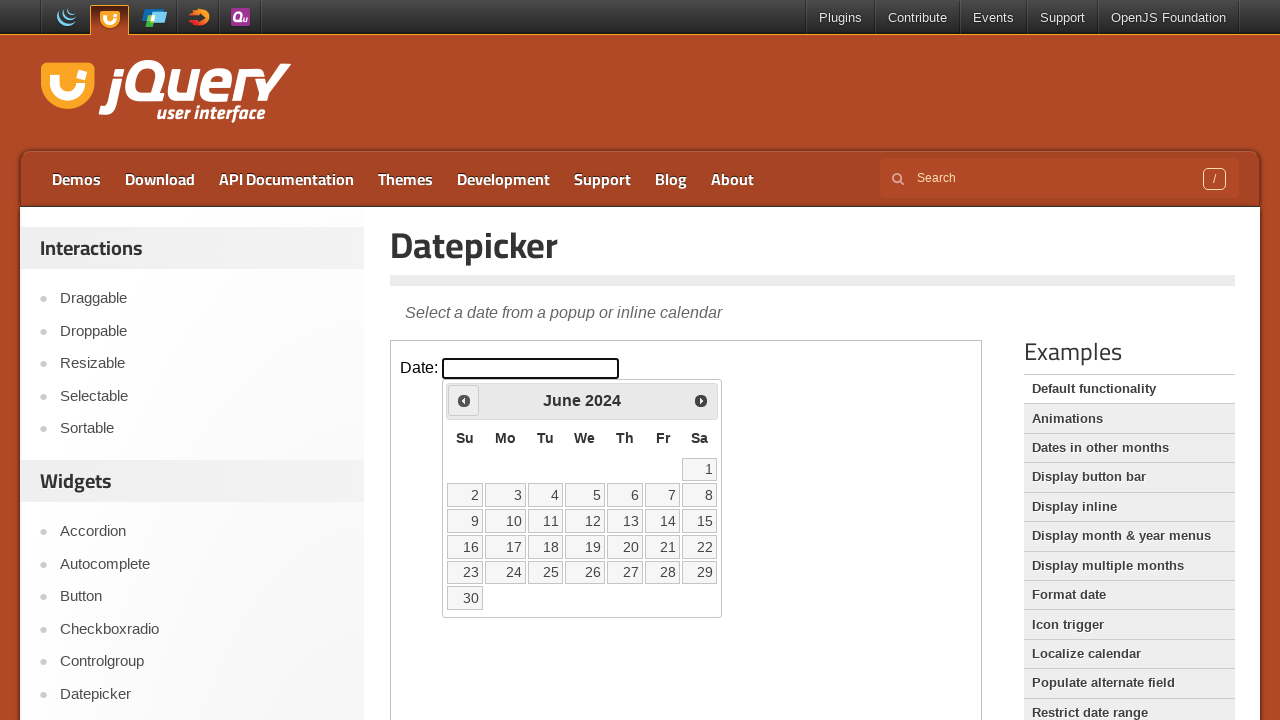

Clicked previous month button to navigate backwards at (464, 400) on iframe >> nth=0 >> internal:control=enter-frame >> a[title='Prev']
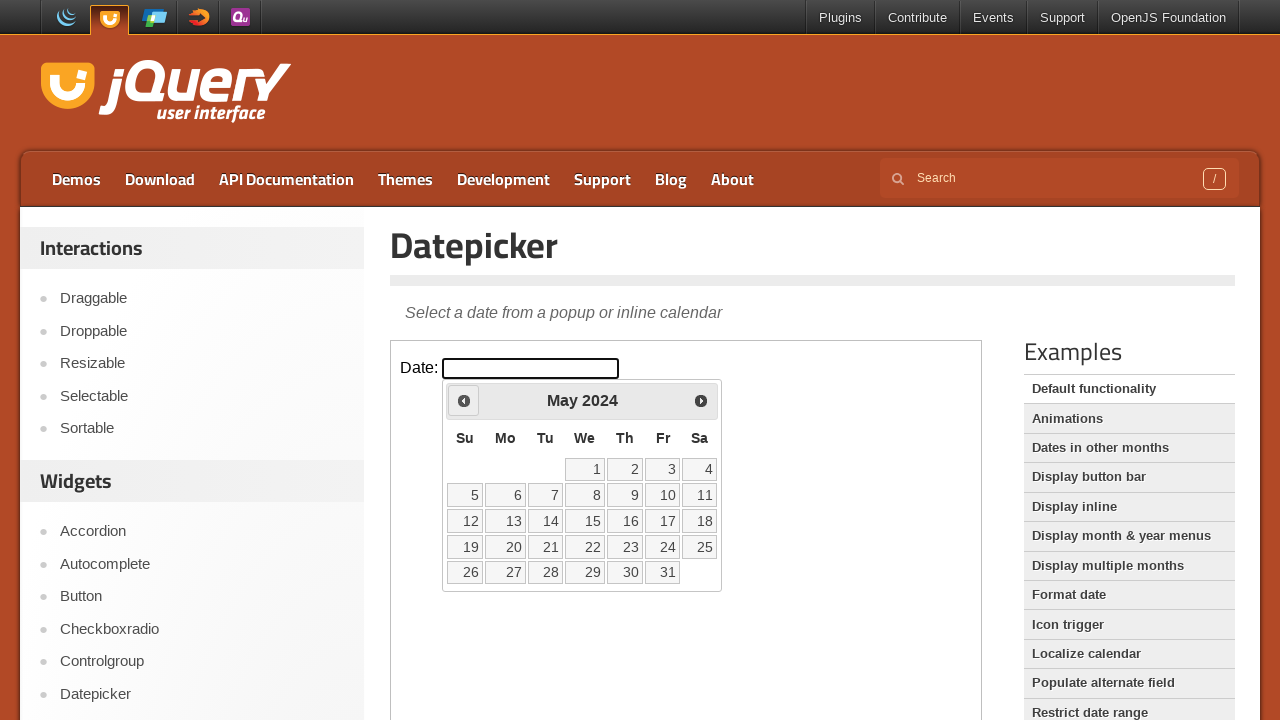

Retrieved current year from datepicker: 2024
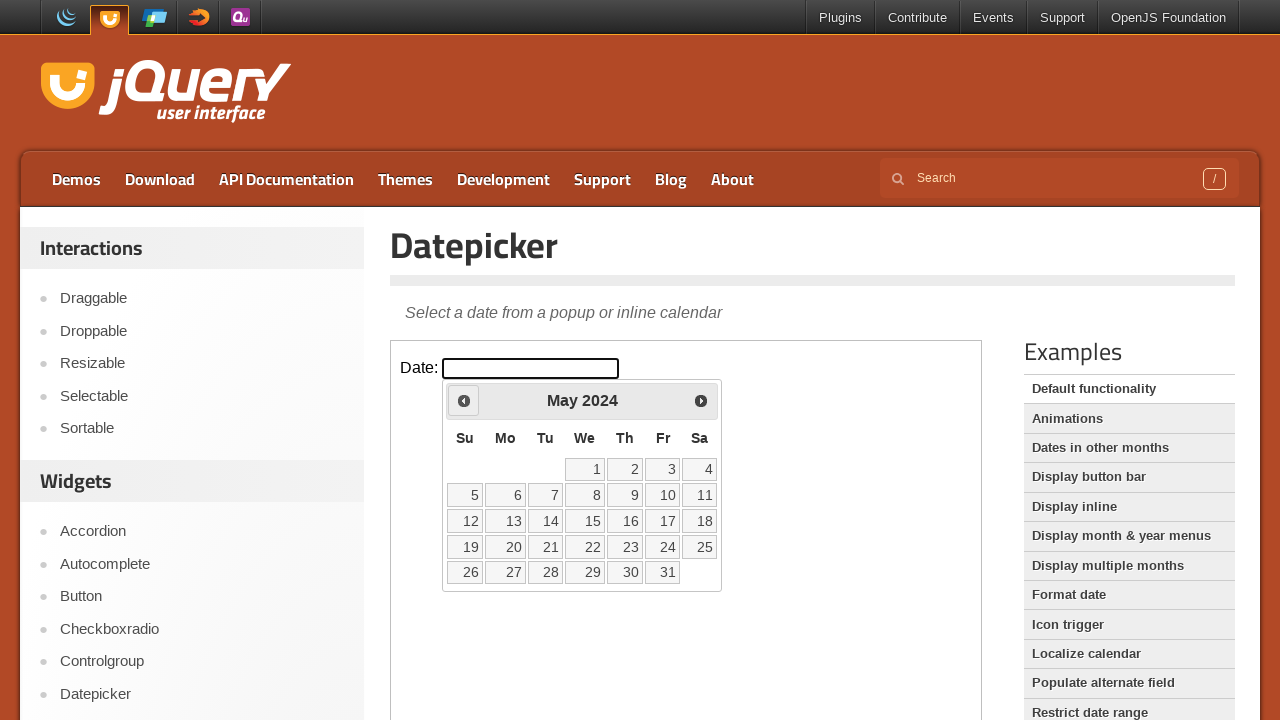

Retrieved current month from datepicker: May
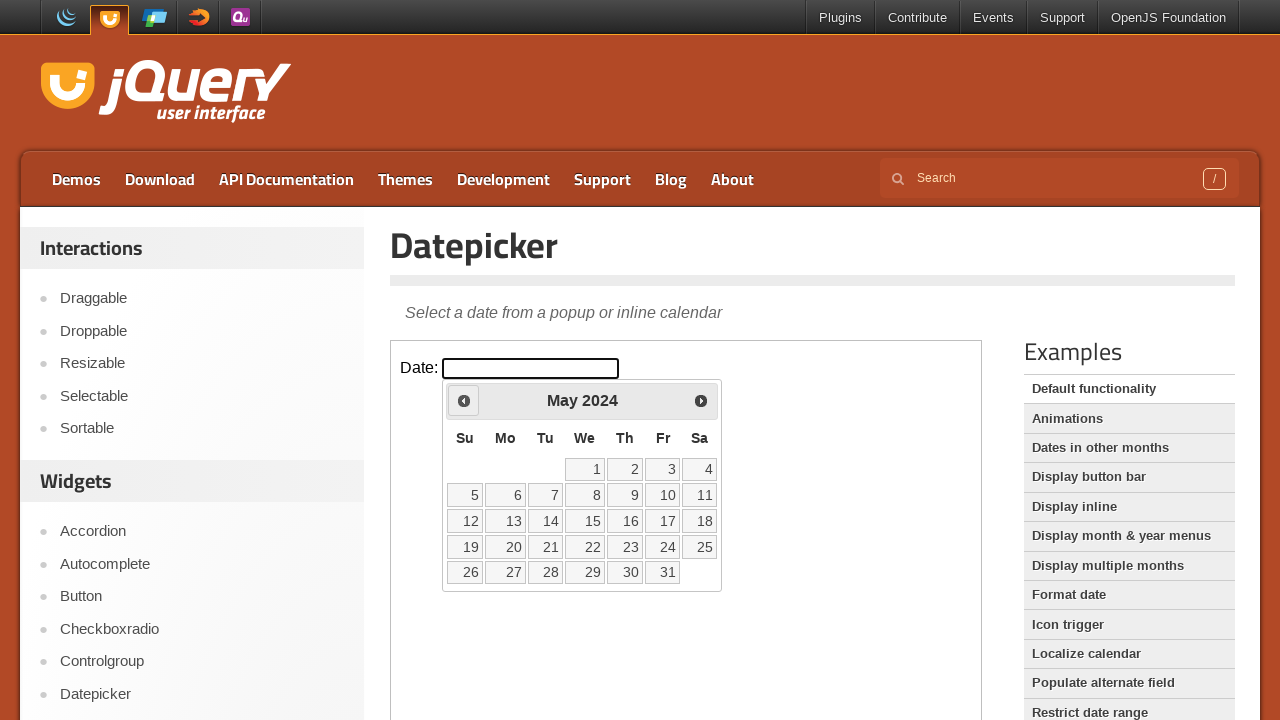

Clicked previous month button to navigate backwards at (464, 400) on iframe >> nth=0 >> internal:control=enter-frame >> a[title='Prev']
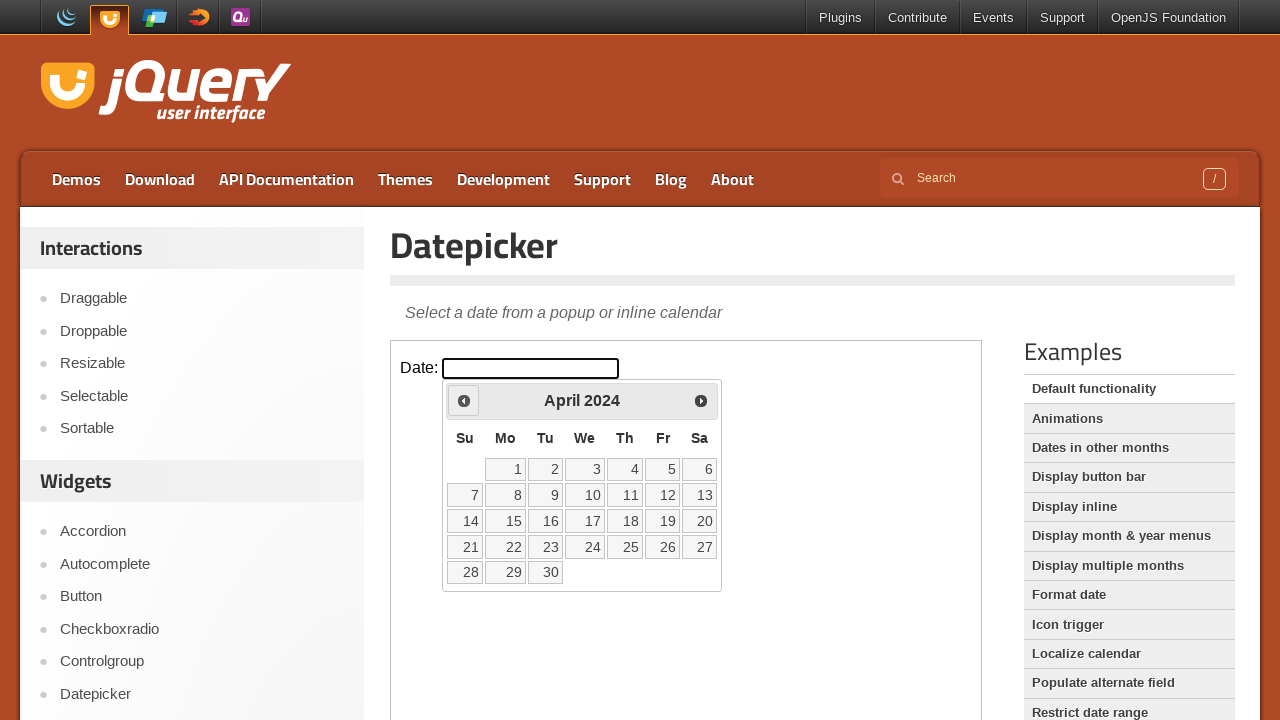

Retrieved current year from datepicker: 2024
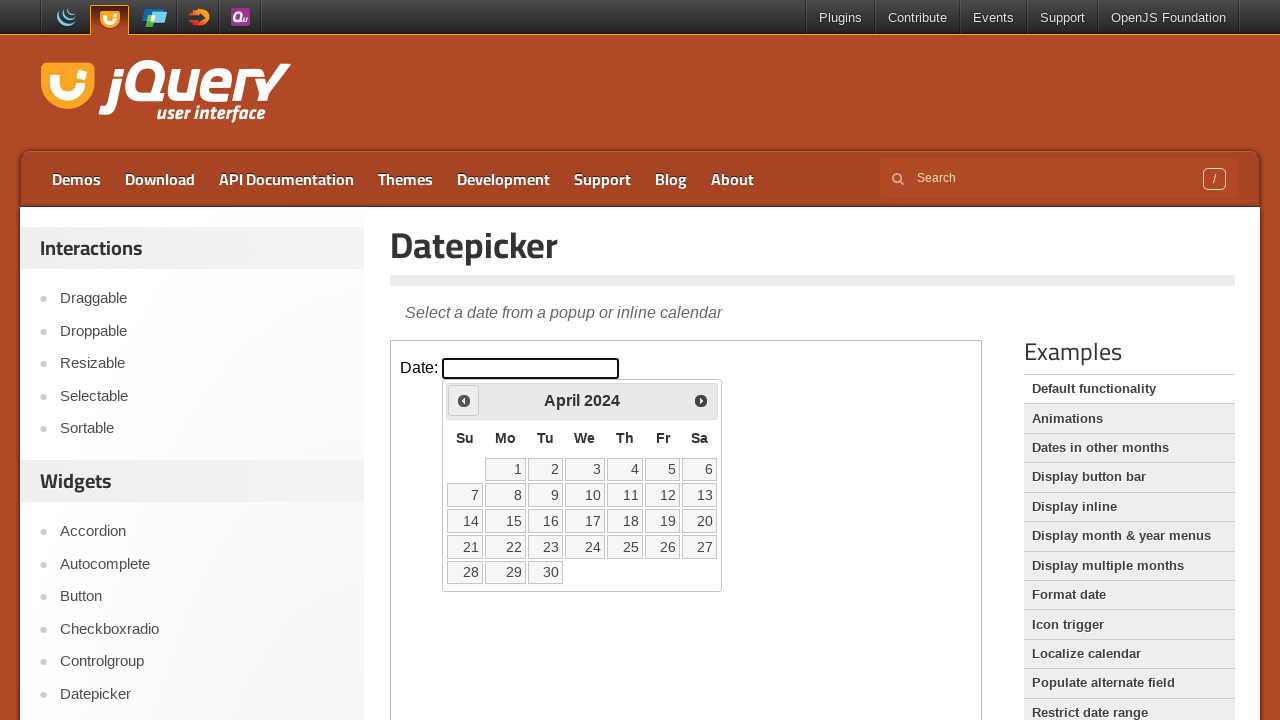

Retrieved current month from datepicker: April
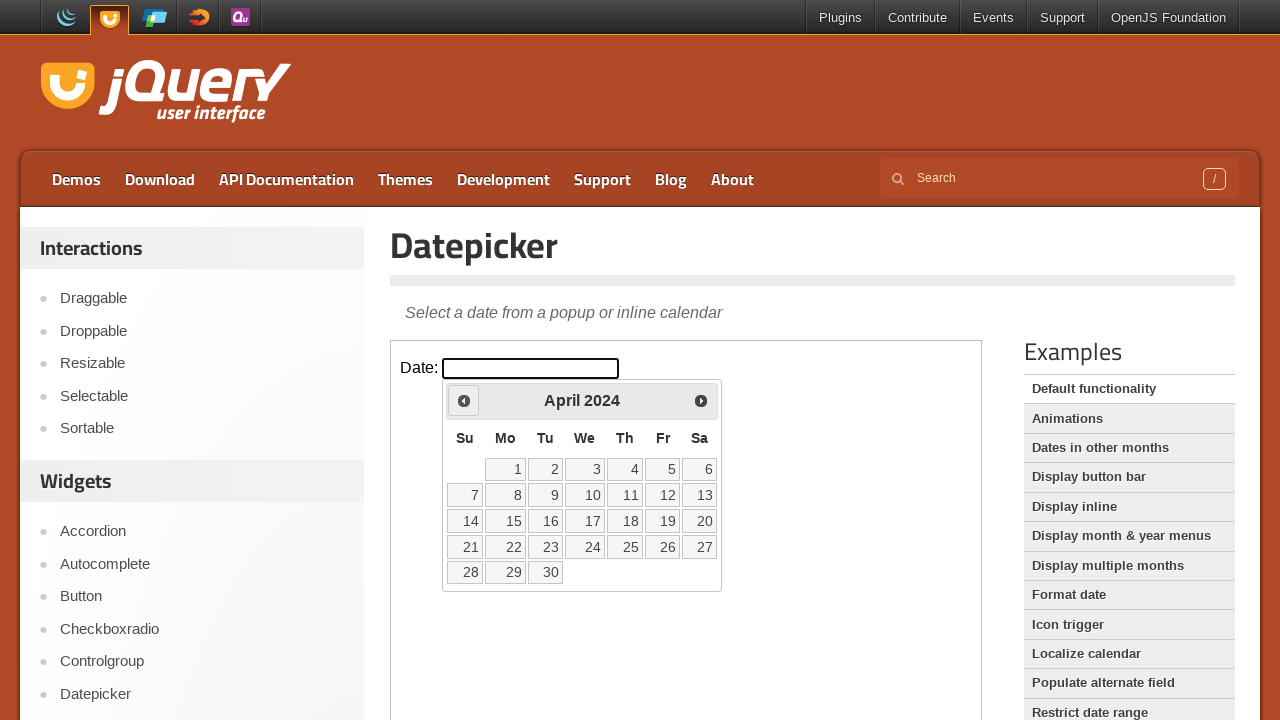

Clicked previous month button to navigate backwards at (464, 400) on iframe >> nth=0 >> internal:control=enter-frame >> a[title='Prev']
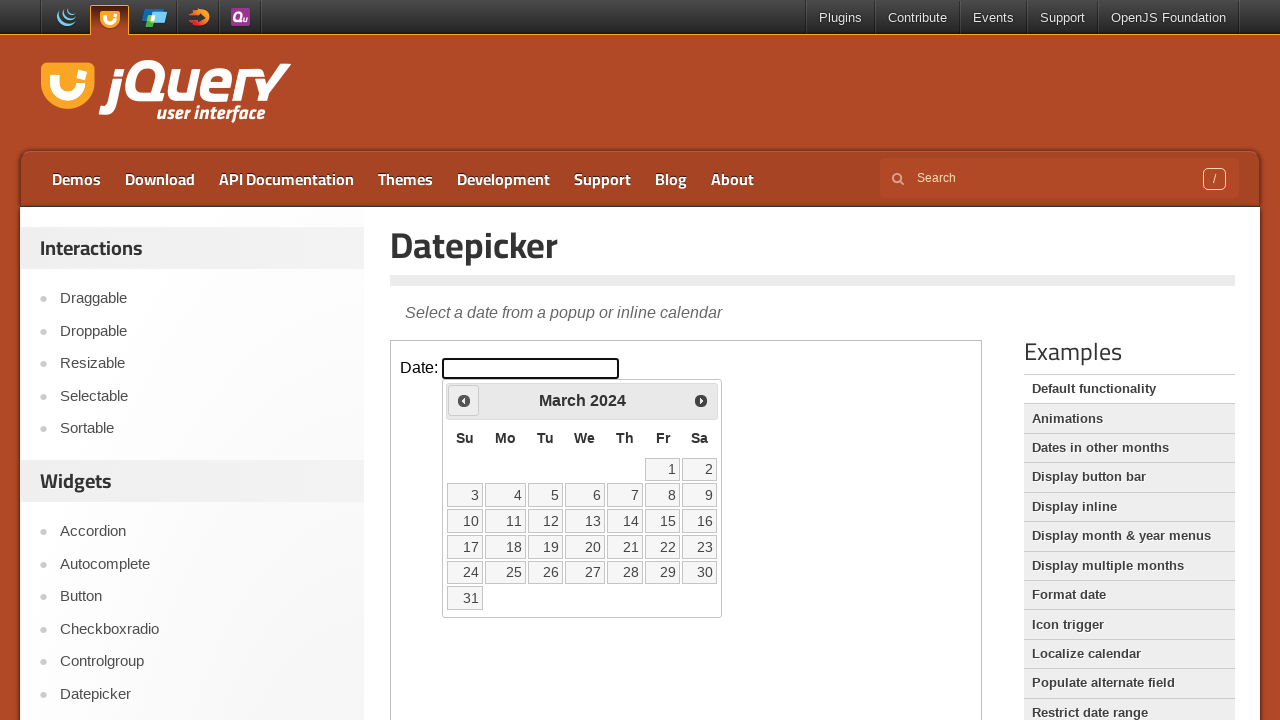

Retrieved current year from datepicker: 2024
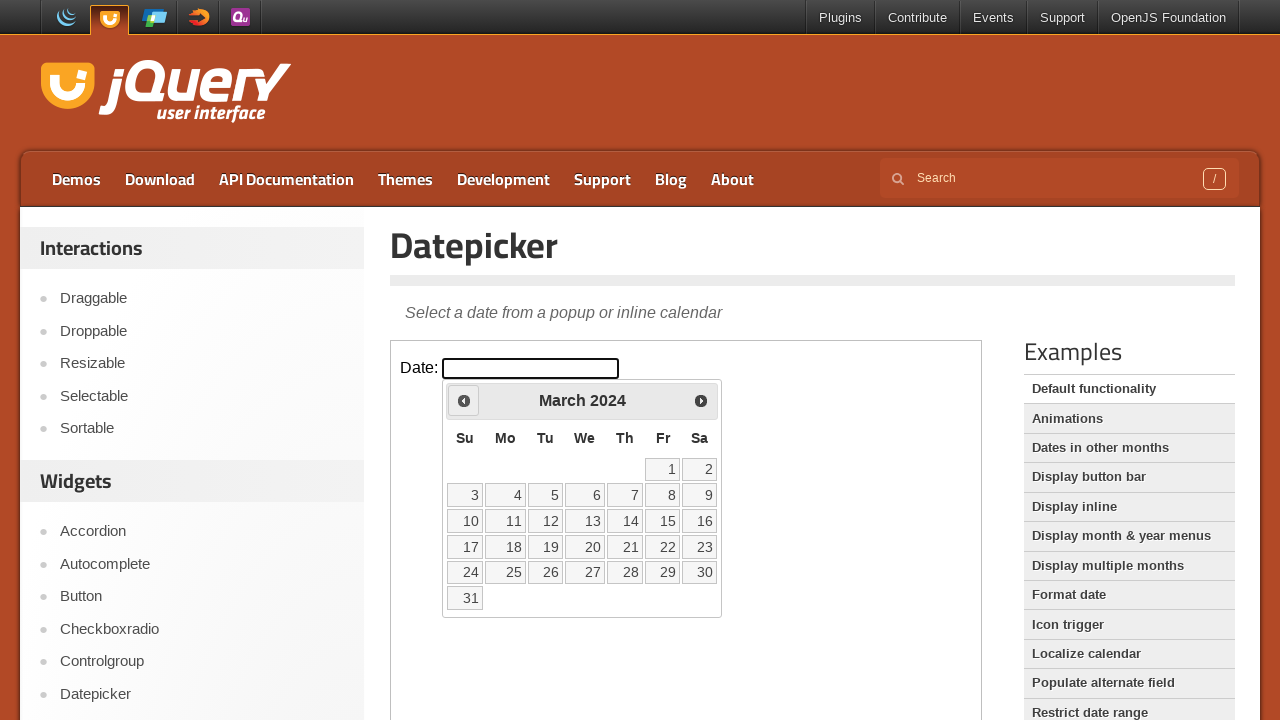

Retrieved current month from datepicker: March
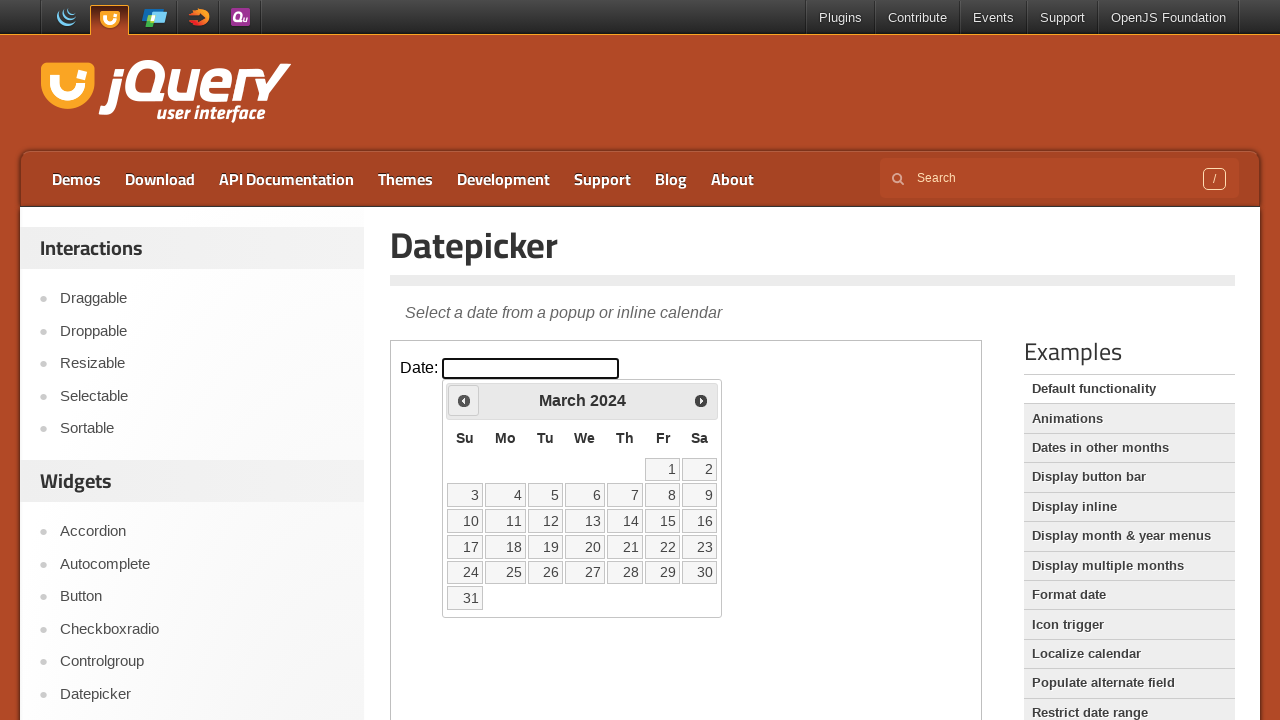

Clicked previous month button to navigate backwards at (464, 400) on iframe >> nth=0 >> internal:control=enter-frame >> a[title='Prev']
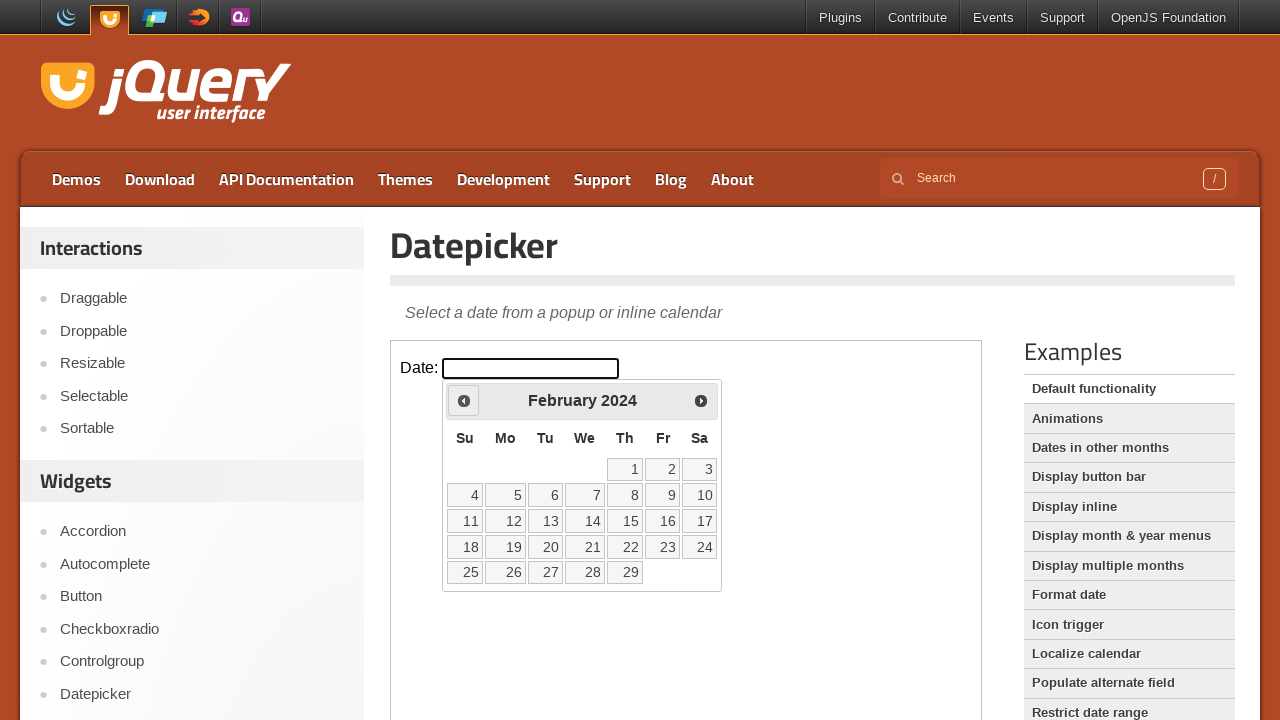

Retrieved current year from datepicker: 2024
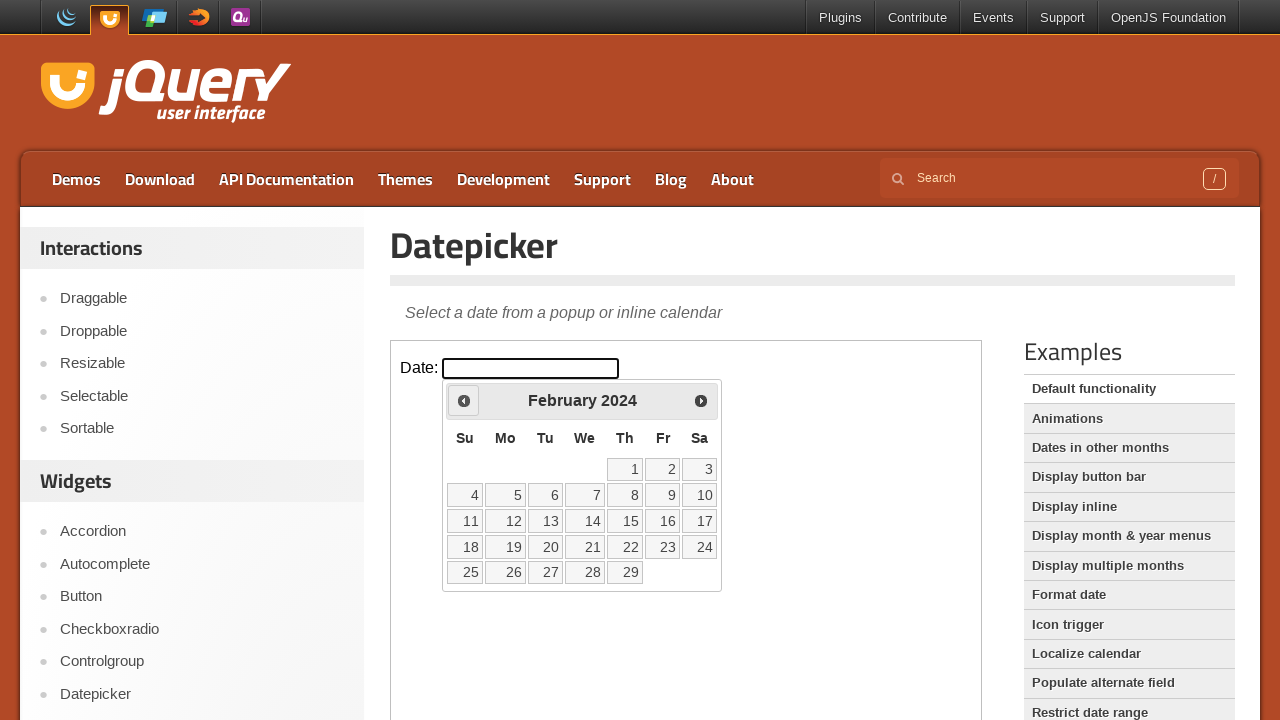

Retrieved current month from datepicker: February
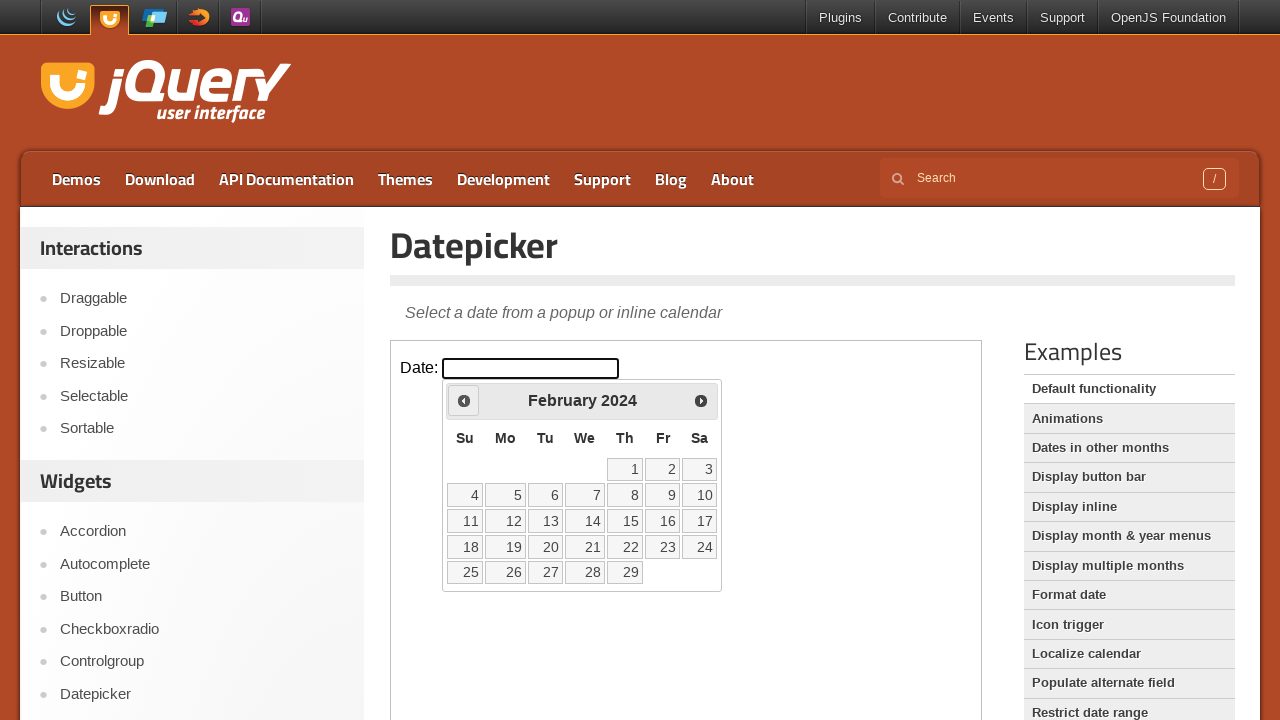

Clicked previous month button to navigate backwards at (464, 400) on iframe >> nth=0 >> internal:control=enter-frame >> a[title='Prev']
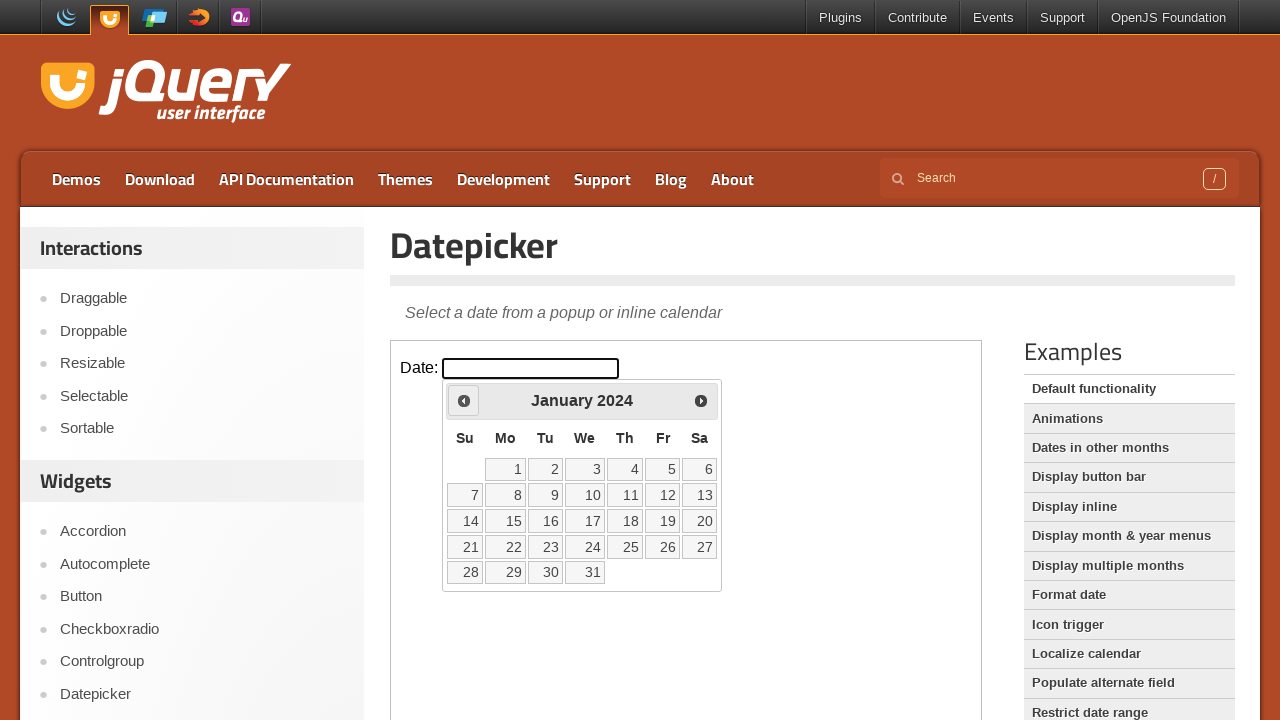

Retrieved current year from datepicker: 2024
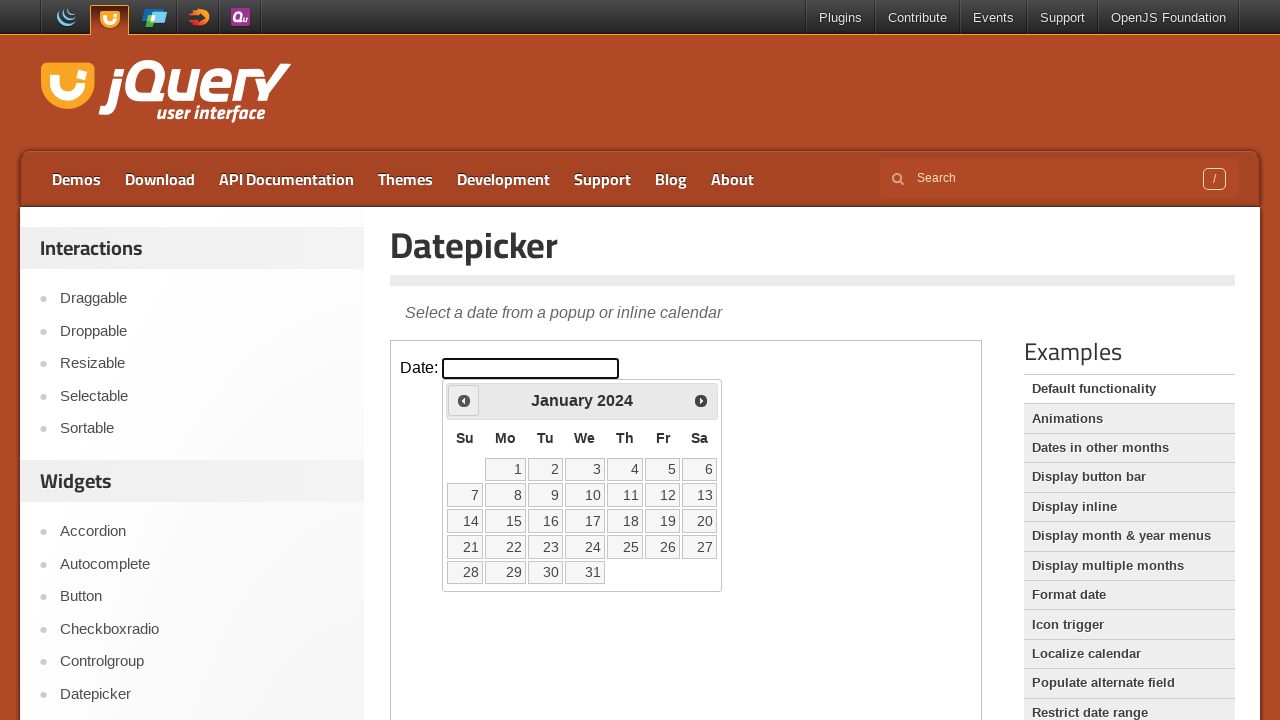

Retrieved current month from datepicker: January
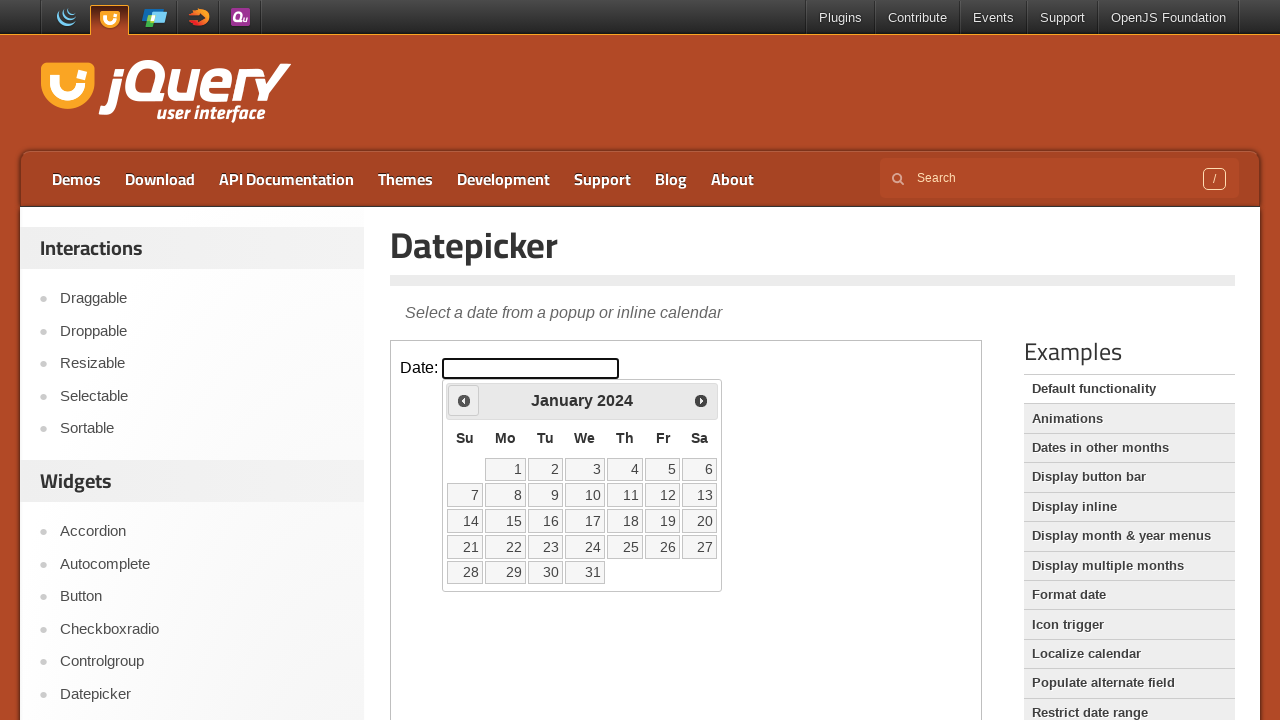

Clicked previous month button to navigate backwards at (464, 400) on iframe >> nth=0 >> internal:control=enter-frame >> a[title='Prev']
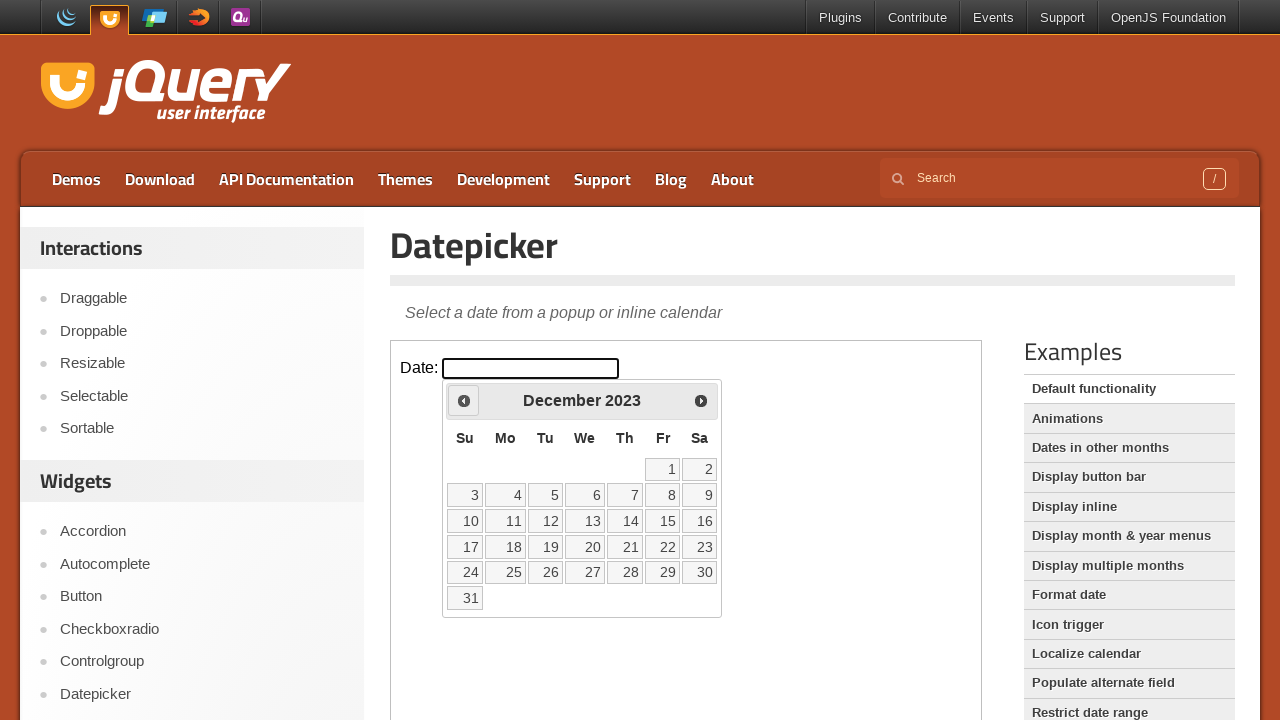

Retrieved current year from datepicker: 2023
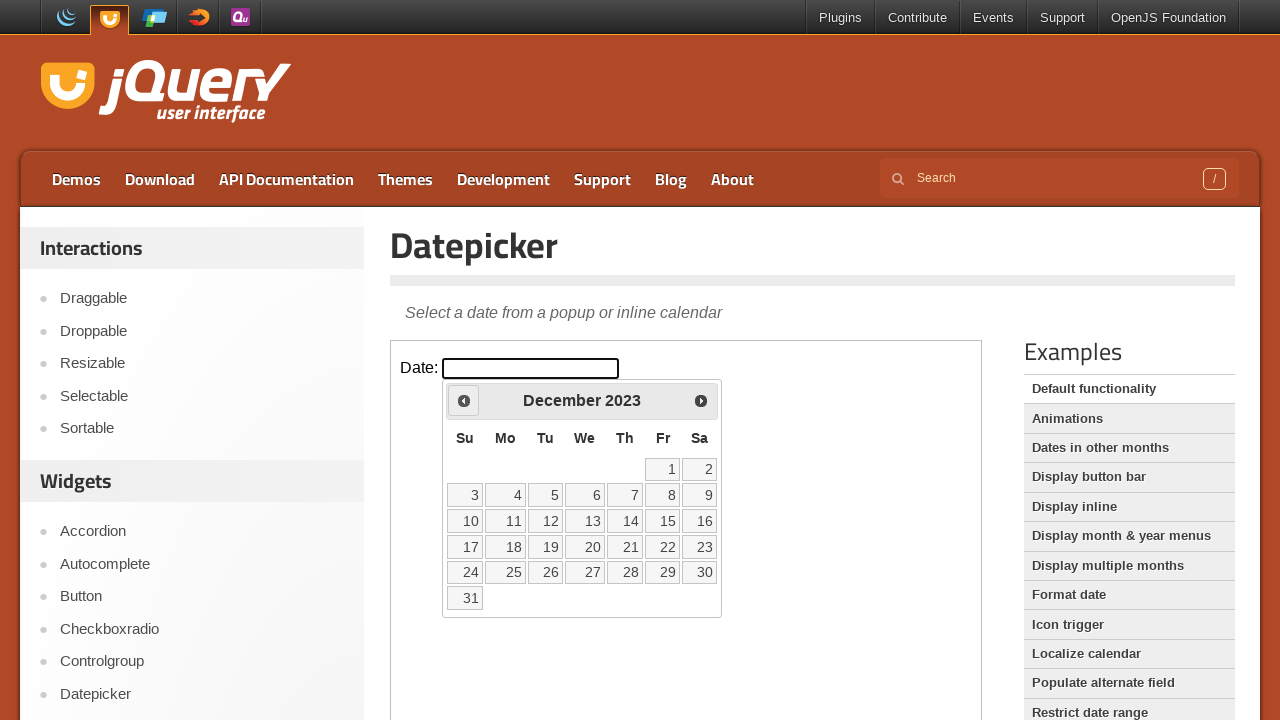

Retrieved current month from datepicker: December
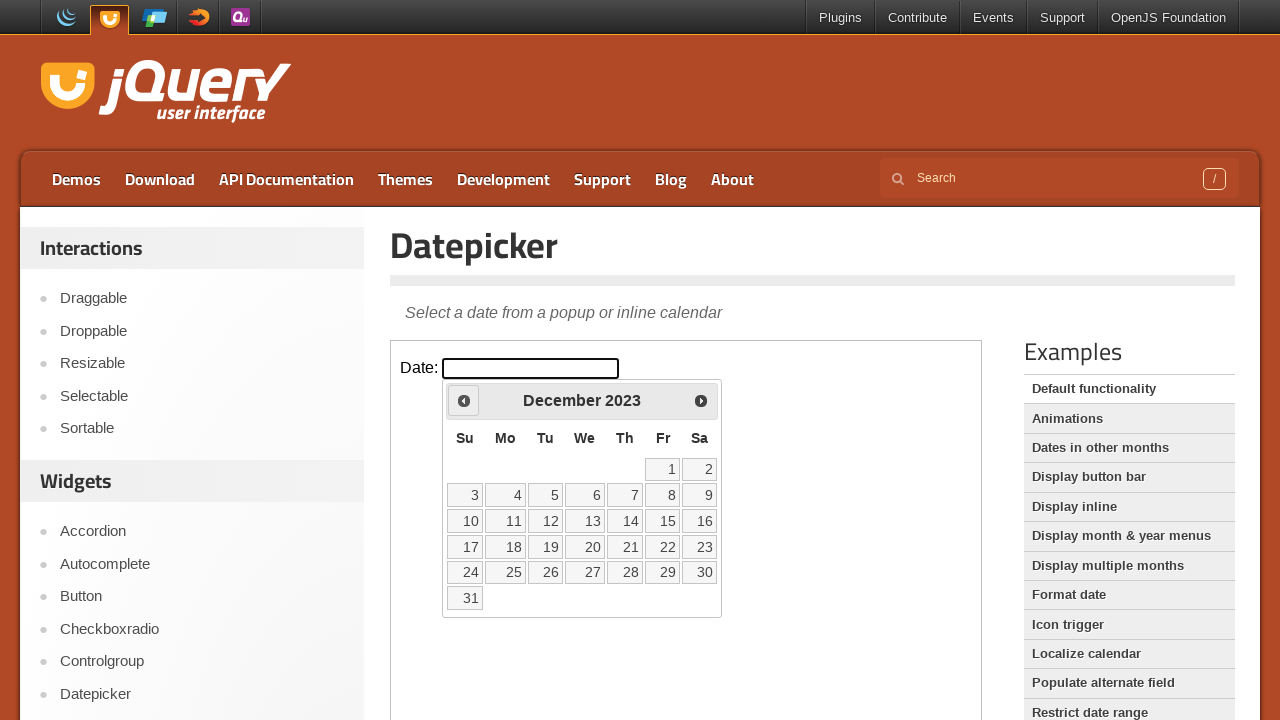

Clicked previous month button to navigate backwards at (464, 400) on iframe >> nth=0 >> internal:control=enter-frame >> a[title='Prev']
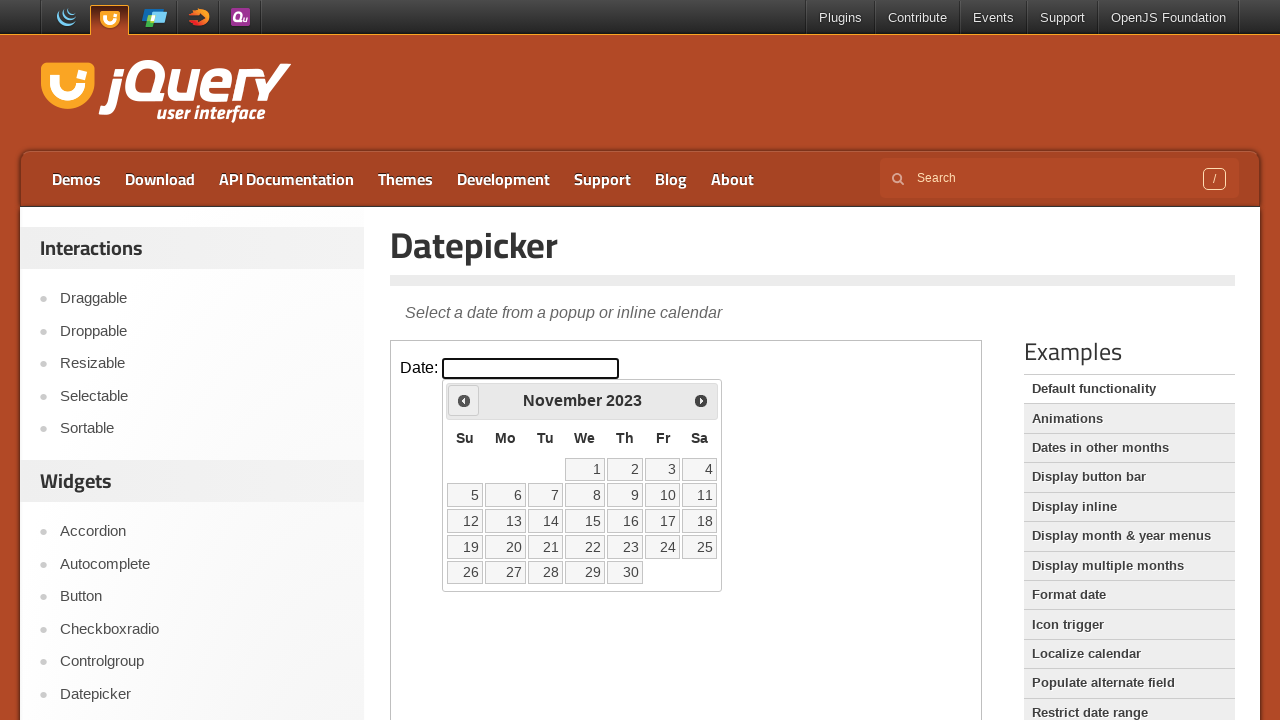

Retrieved current year from datepicker: 2023
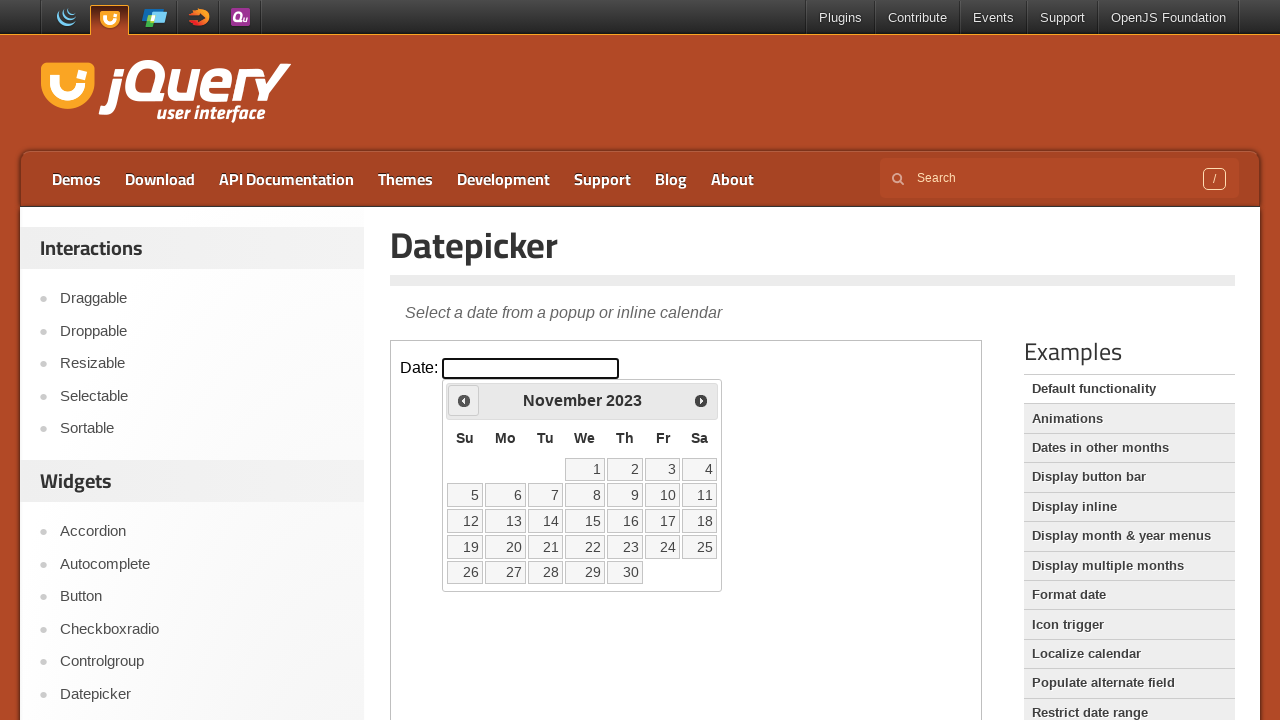

Retrieved current month from datepicker: November
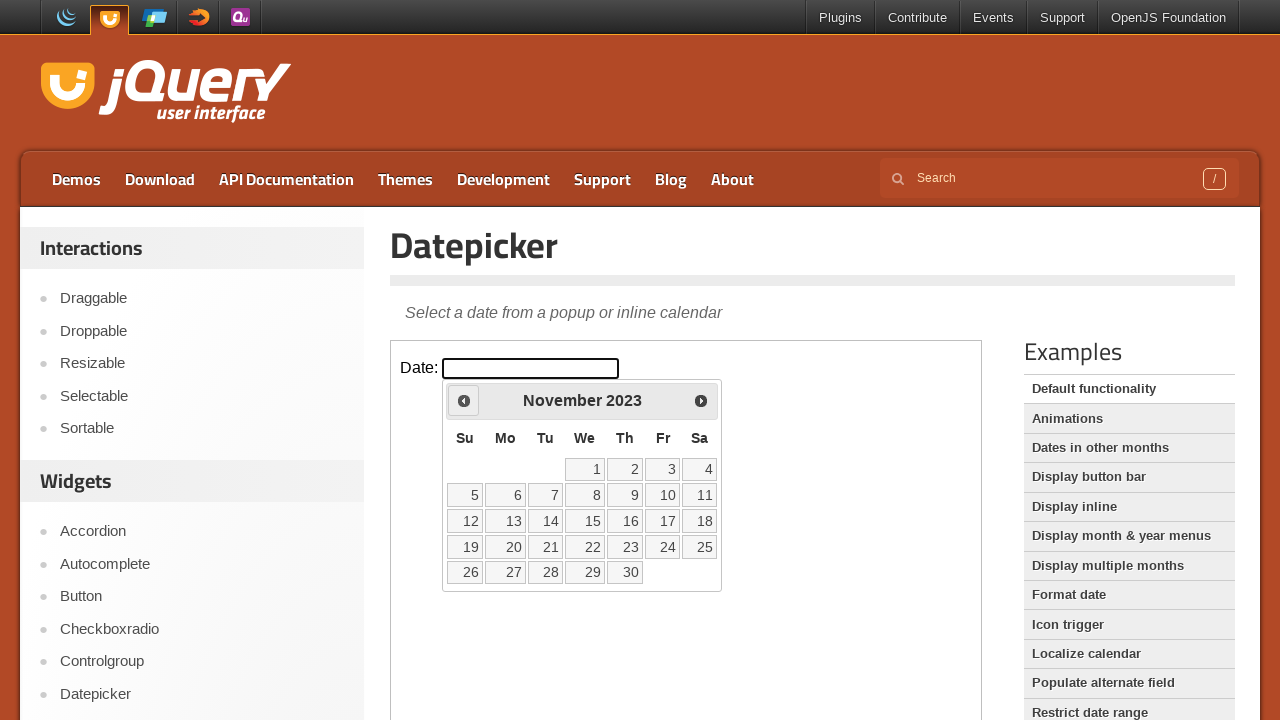

Clicked previous month button to navigate backwards at (464, 400) on iframe >> nth=0 >> internal:control=enter-frame >> a[title='Prev']
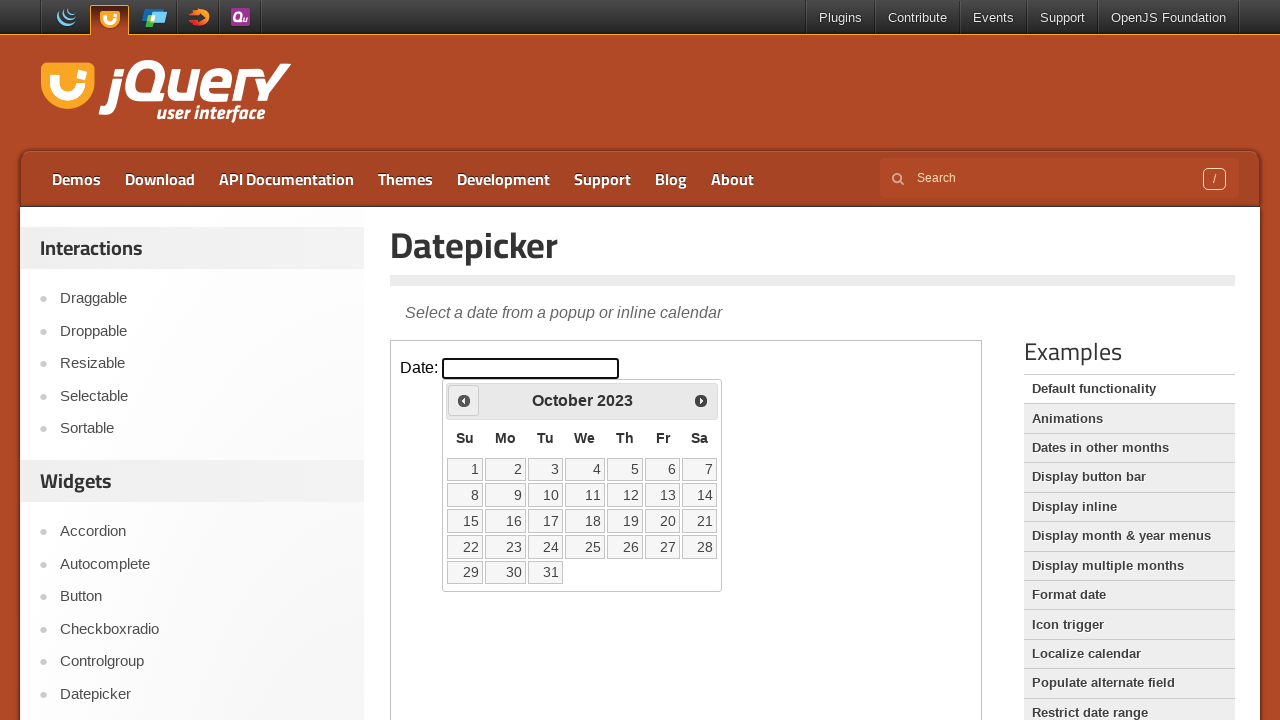

Retrieved current year from datepicker: 2023
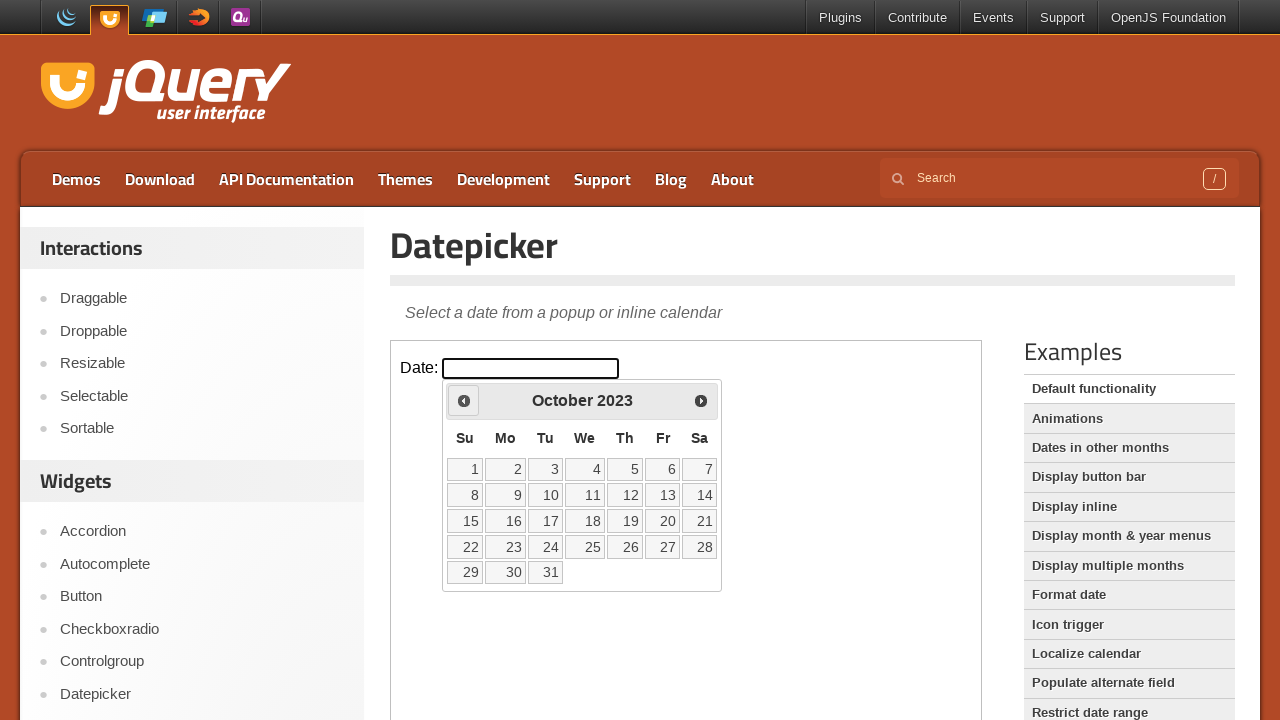

Retrieved current month from datepicker: October
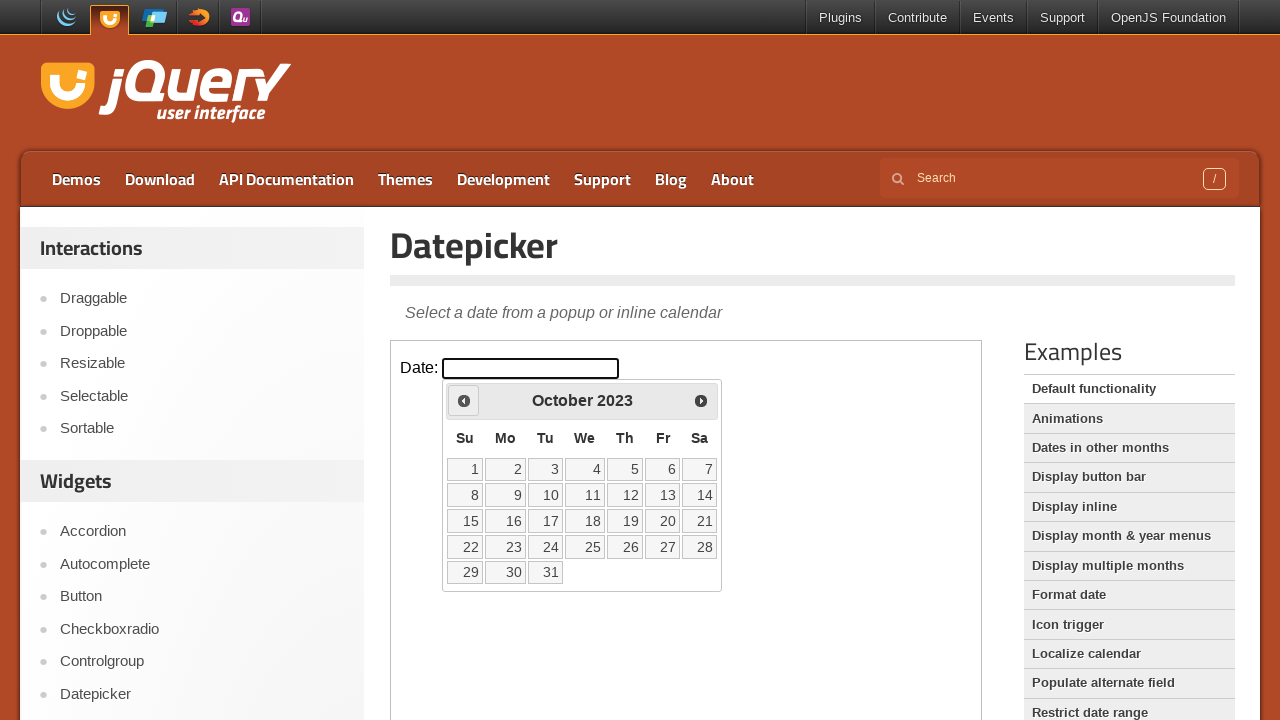

Clicked previous month button to navigate backwards at (464, 400) on iframe >> nth=0 >> internal:control=enter-frame >> a[title='Prev']
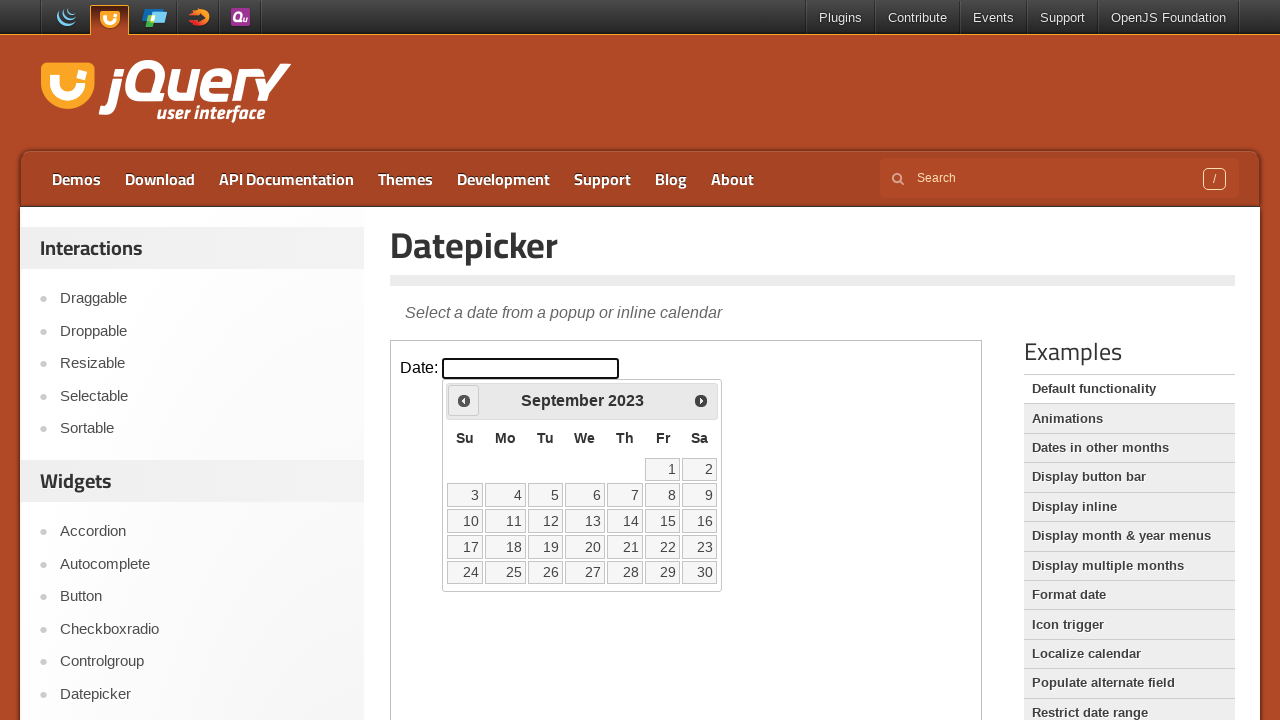

Retrieved current year from datepicker: 2023
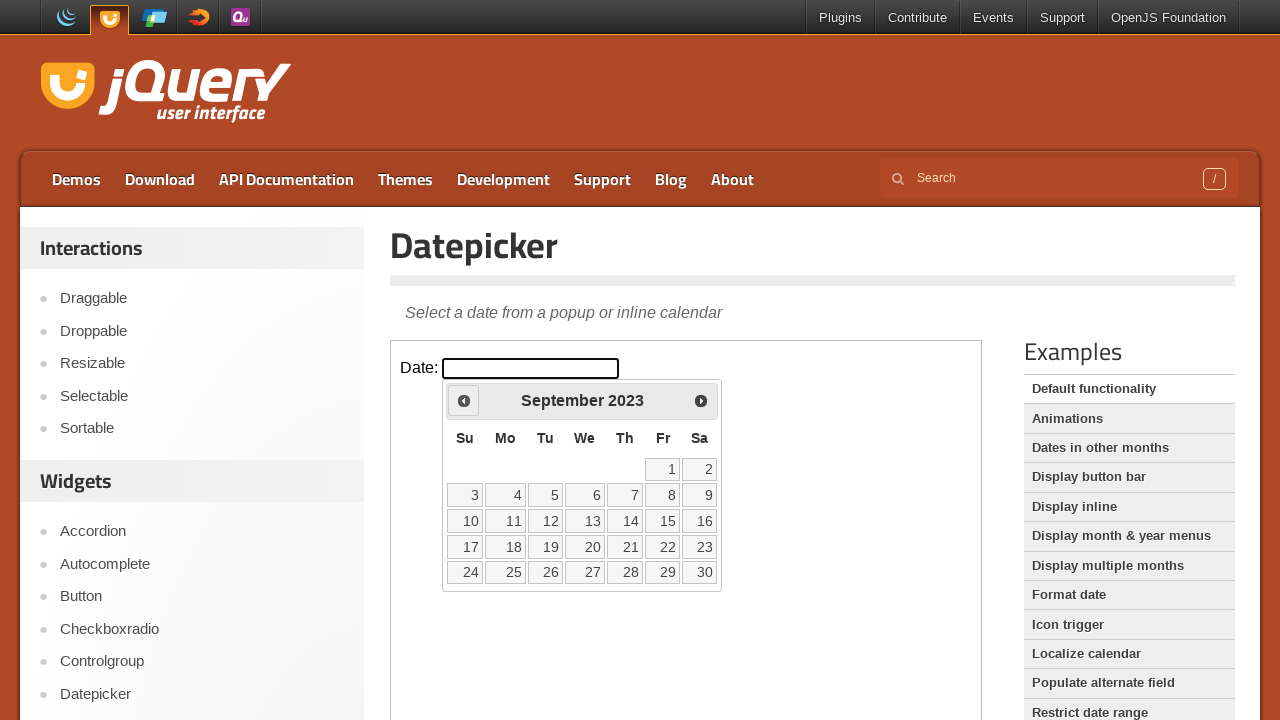

Retrieved current month from datepicker: September
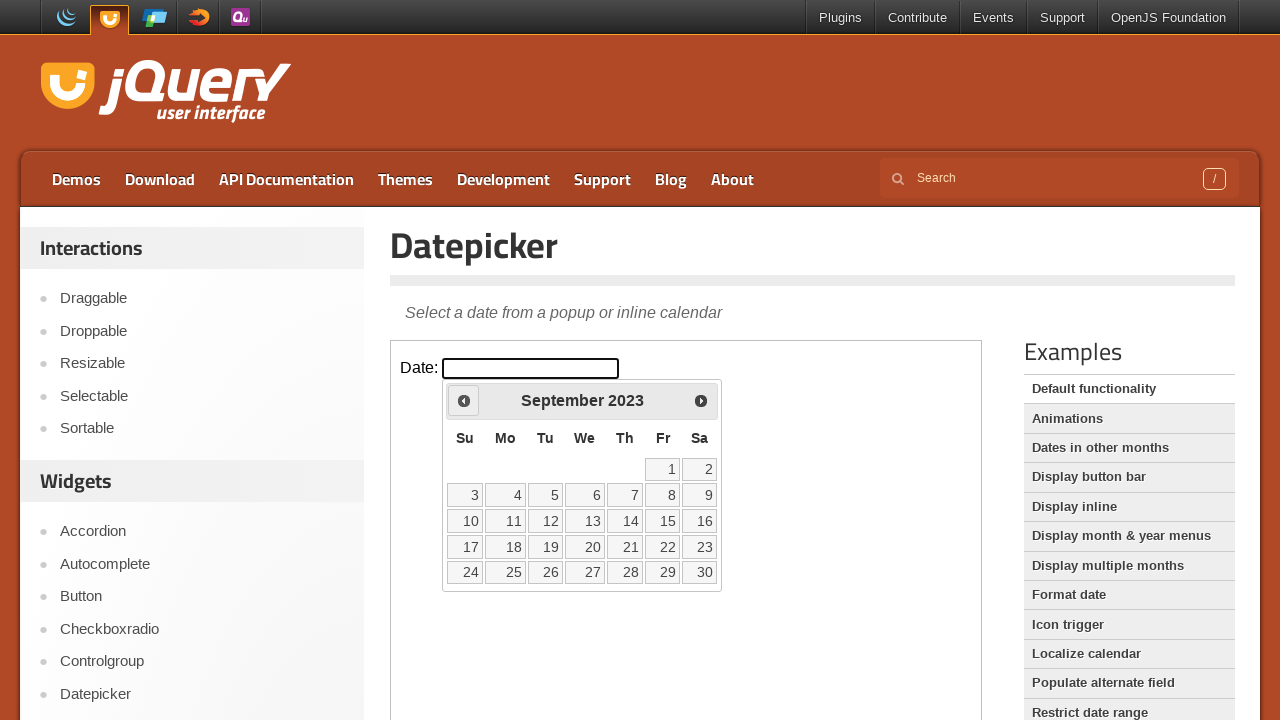

Clicked previous month button to navigate backwards at (464, 400) on iframe >> nth=0 >> internal:control=enter-frame >> a[title='Prev']
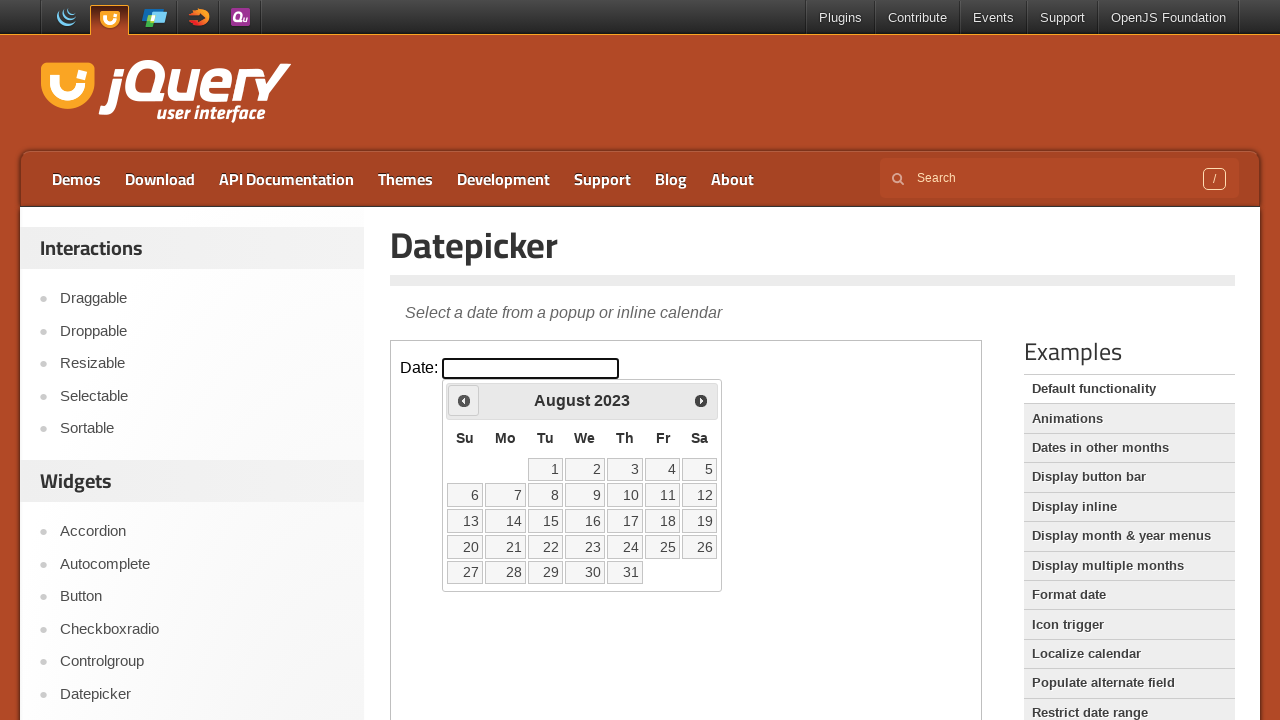

Retrieved current year from datepicker: 2023
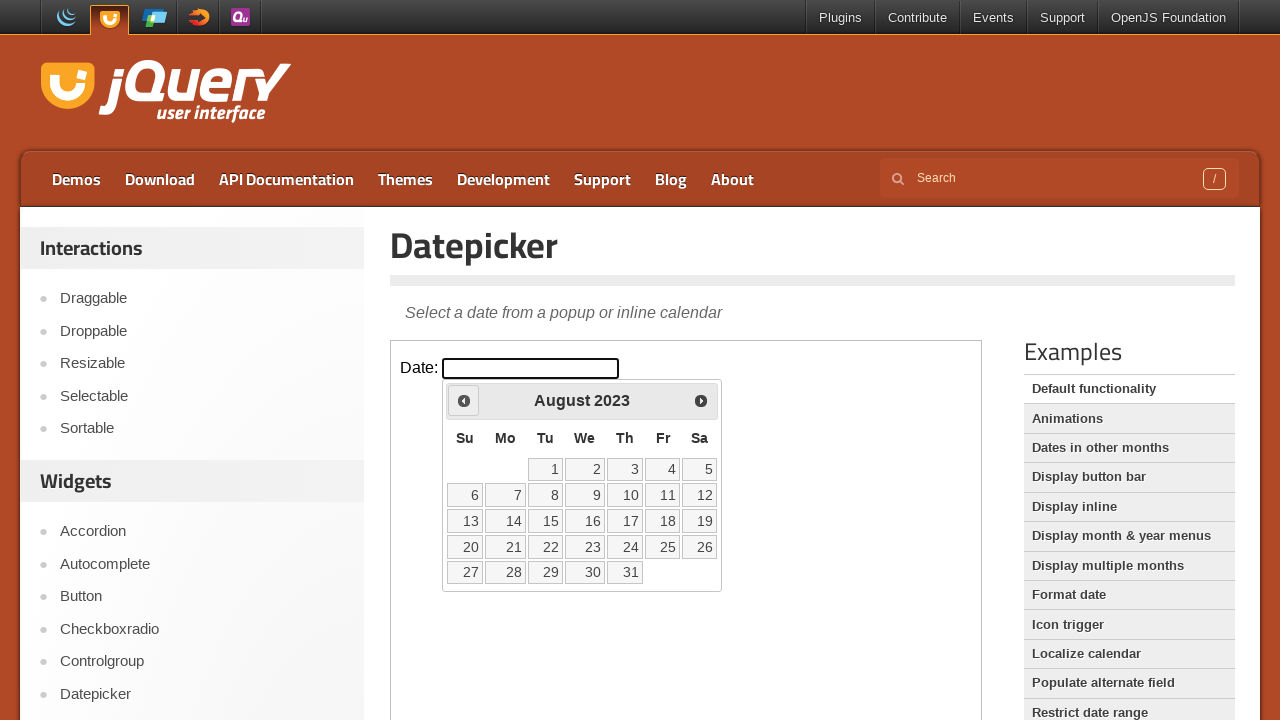

Retrieved current month from datepicker: August
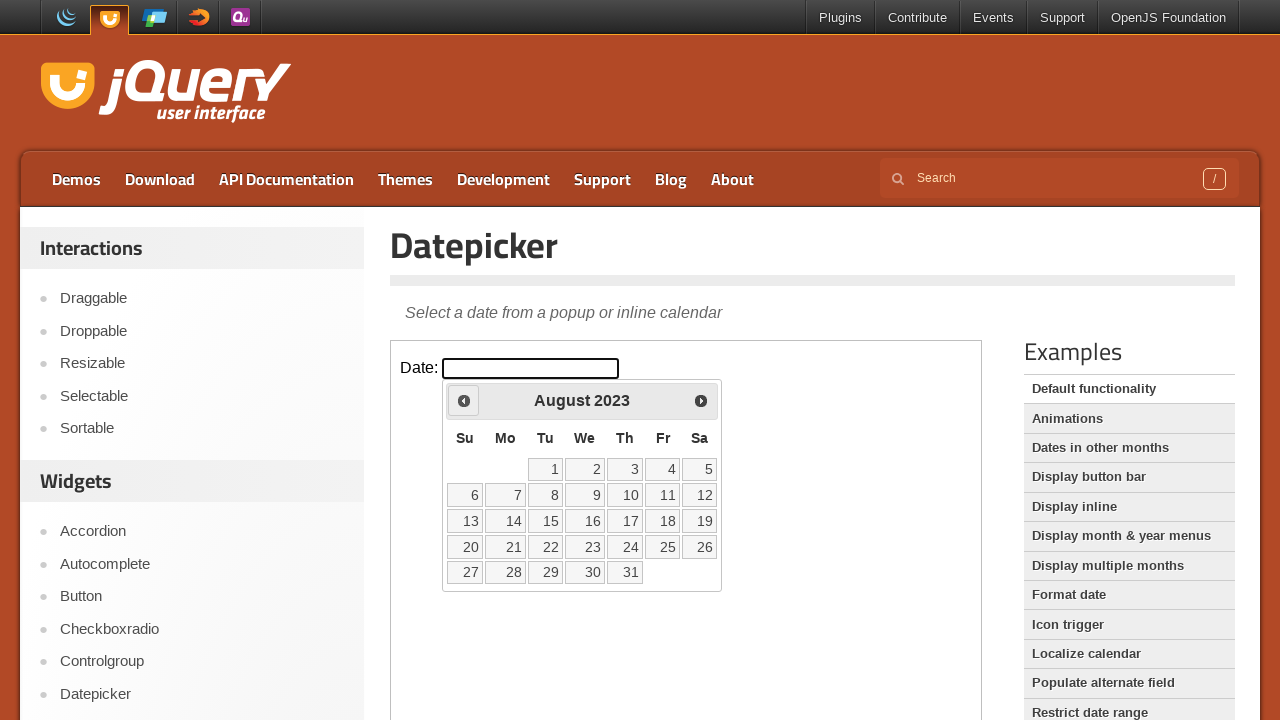

Clicked previous month button to navigate backwards at (464, 400) on iframe >> nth=0 >> internal:control=enter-frame >> a[title='Prev']
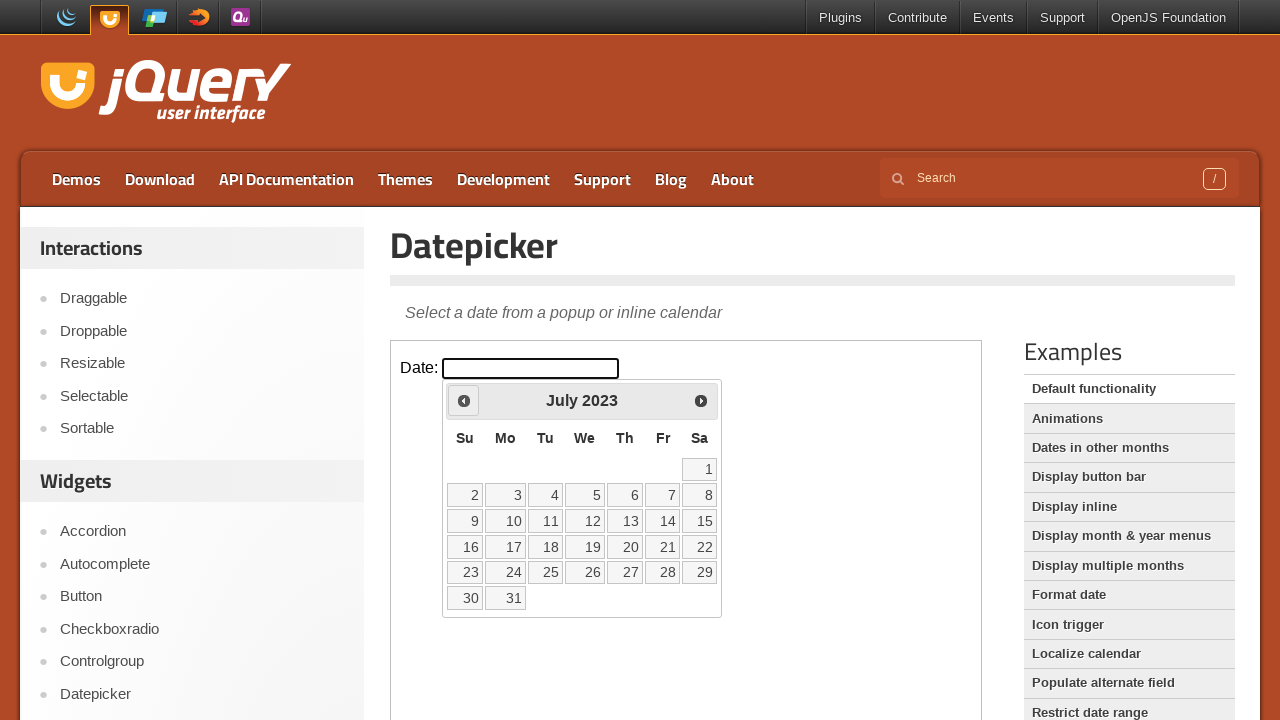

Retrieved current year from datepicker: 2023
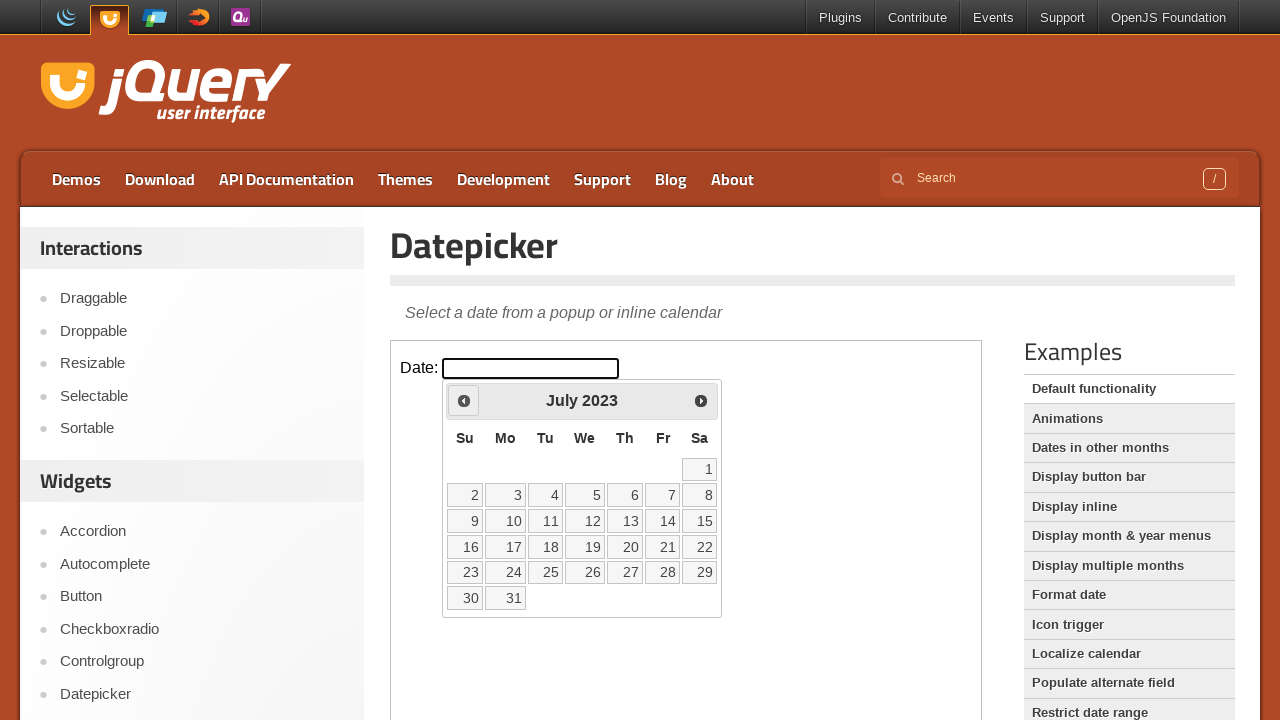

Retrieved current month from datepicker: July
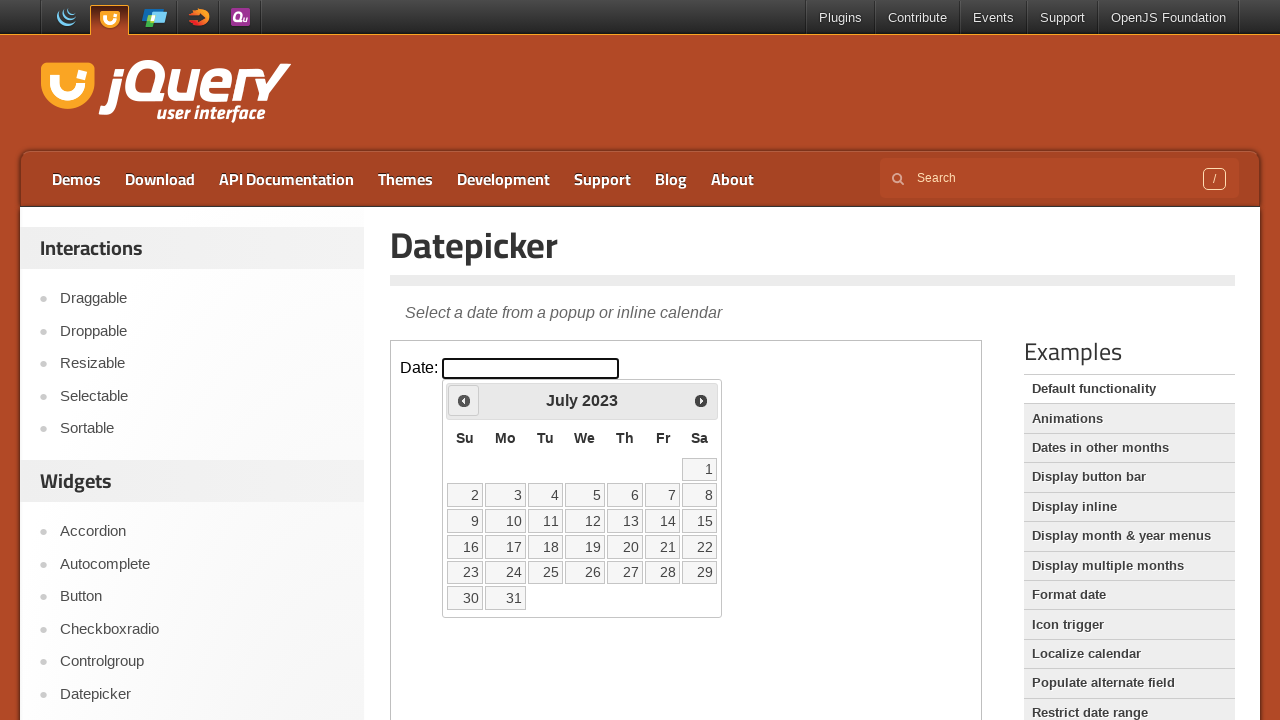

Clicked previous month button to navigate backwards at (464, 400) on iframe >> nth=0 >> internal:control=enter-frame >> a[title='Prev']
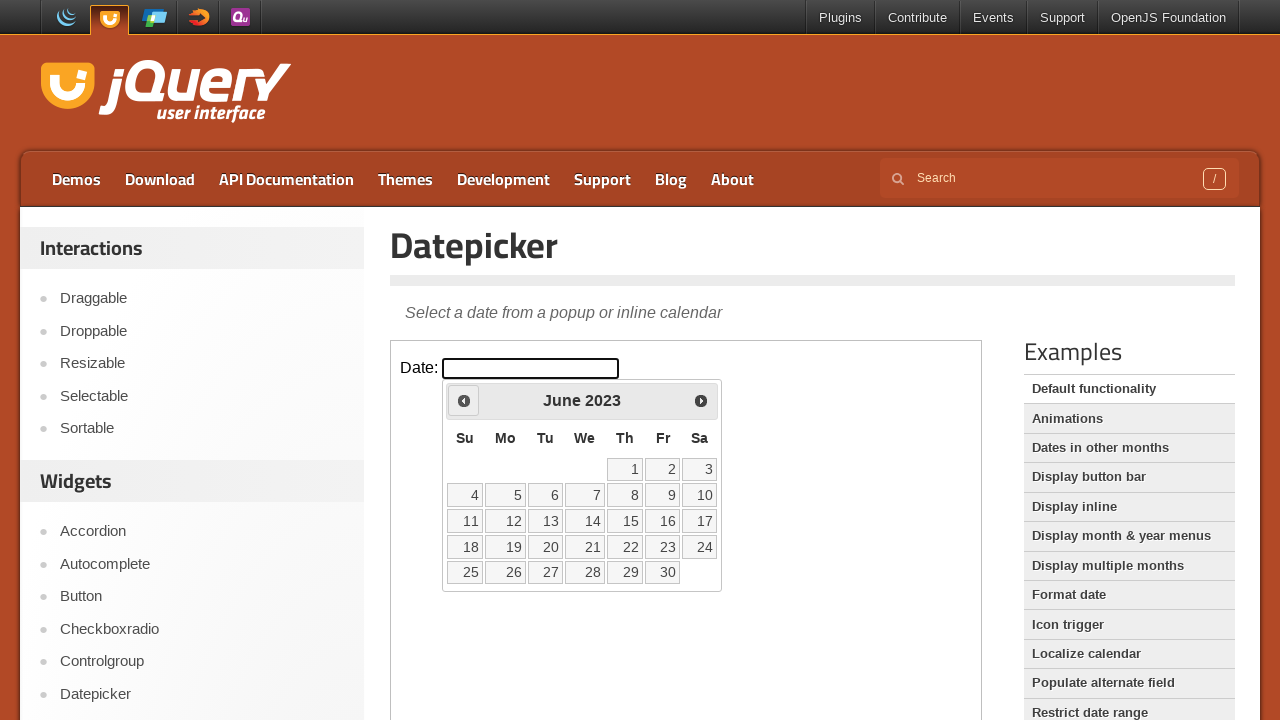

Retrieved current year from datepicker: 2023
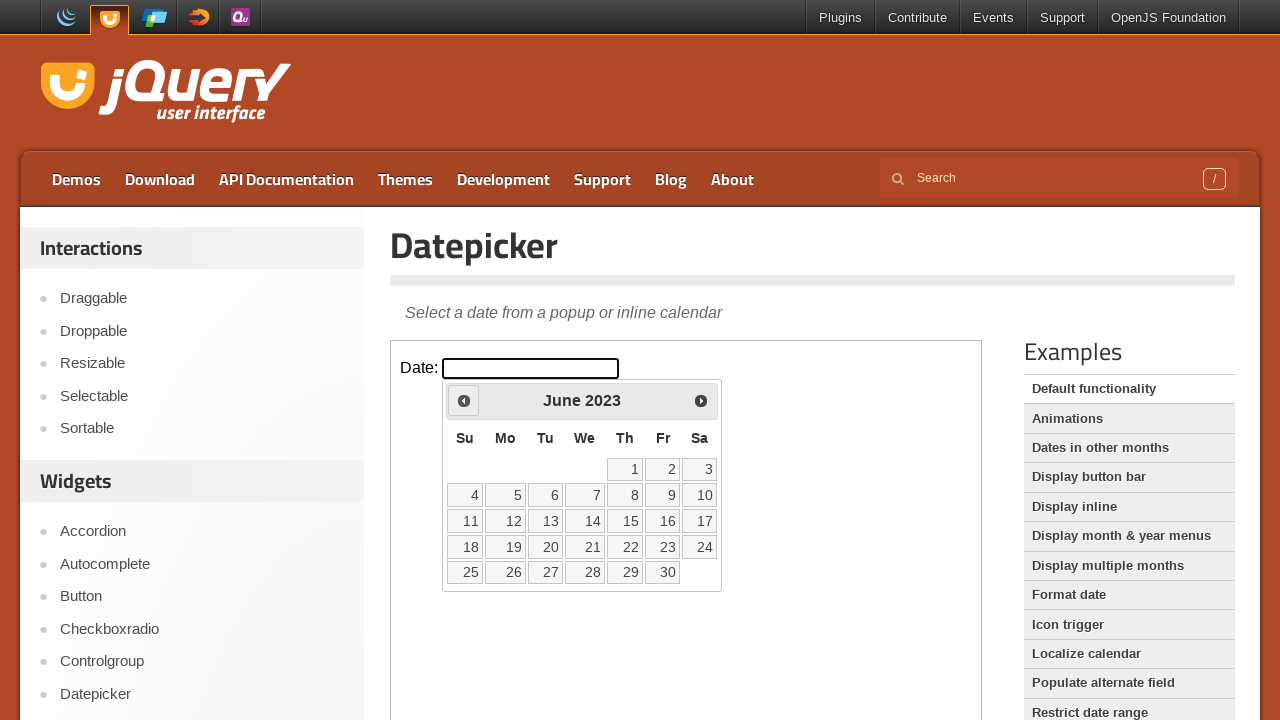

Retrieved current month from datepicker: June
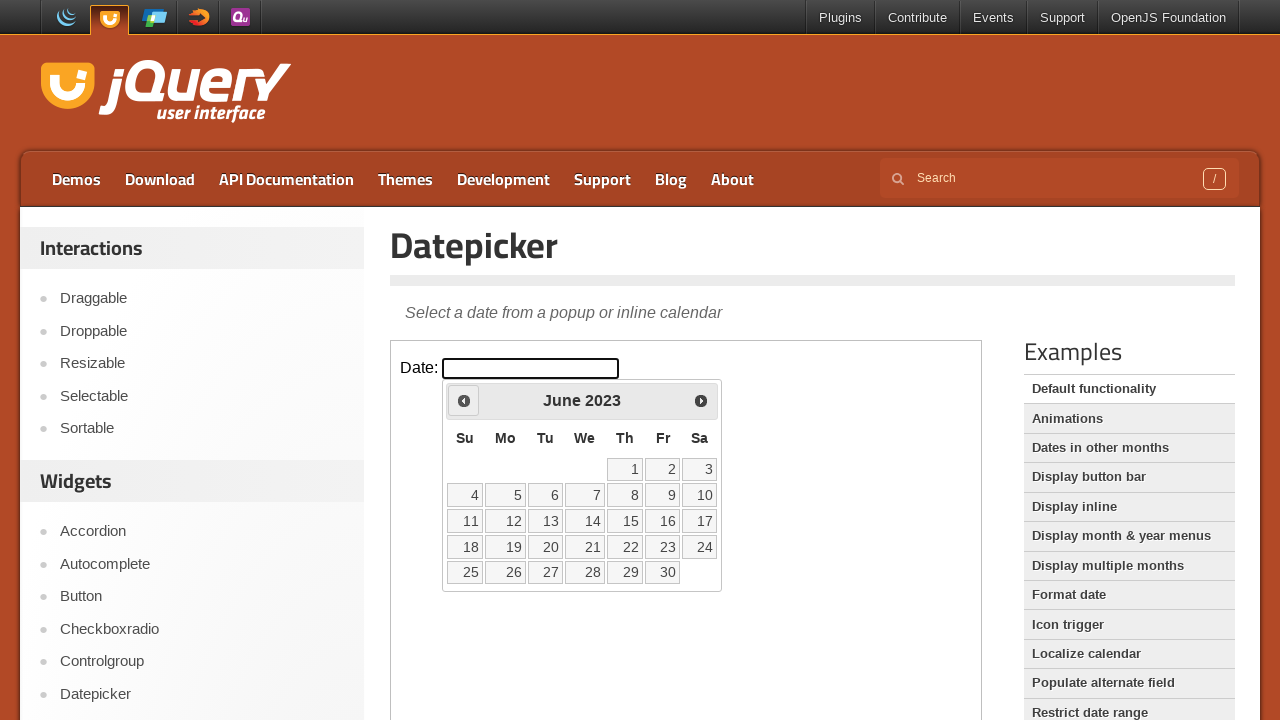

Clicked previous month button to navigate backwards at (464, 400) on iframe >> nth=0 >> internal:control=enter-frame >> a[title='Prev']
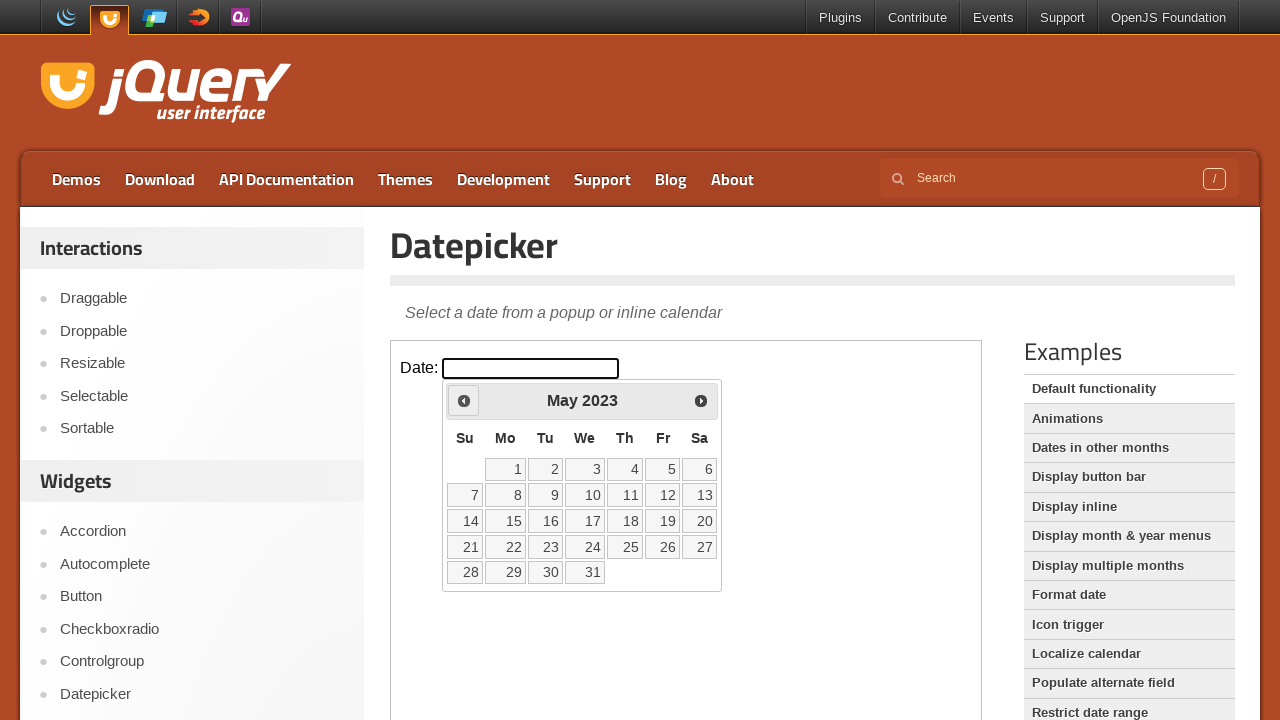

Retrieved current year from datepicker: 2023
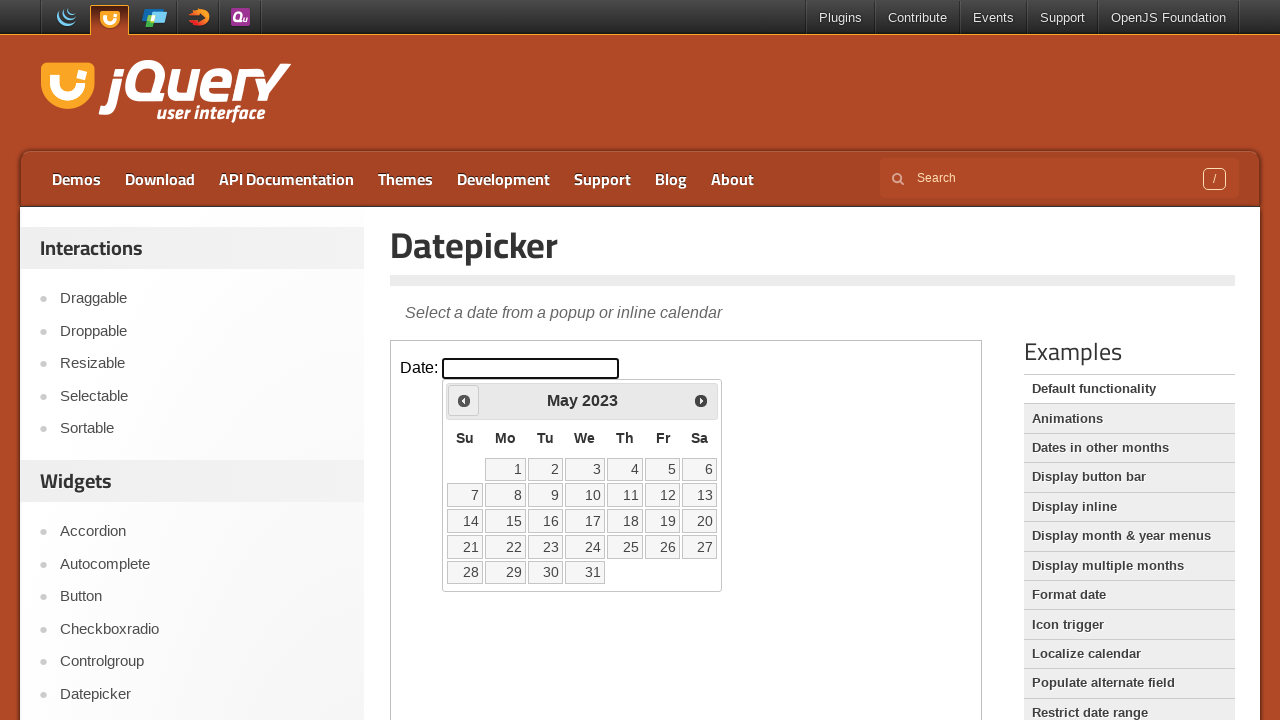

Retrieved current month from datepicker: May
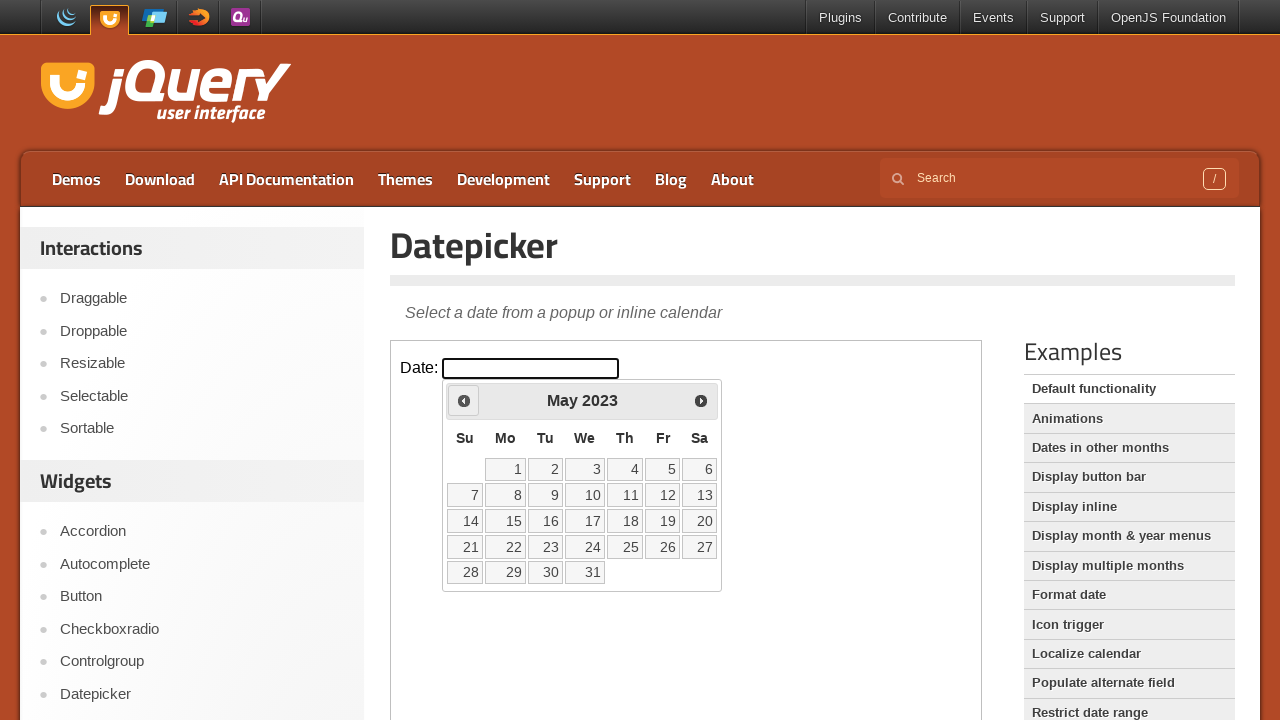

Clicked previous month button to navigate backwards at (464, 400) on iframe >> nth=0 >> internal:control=enter-frame >> a[title='Prev']
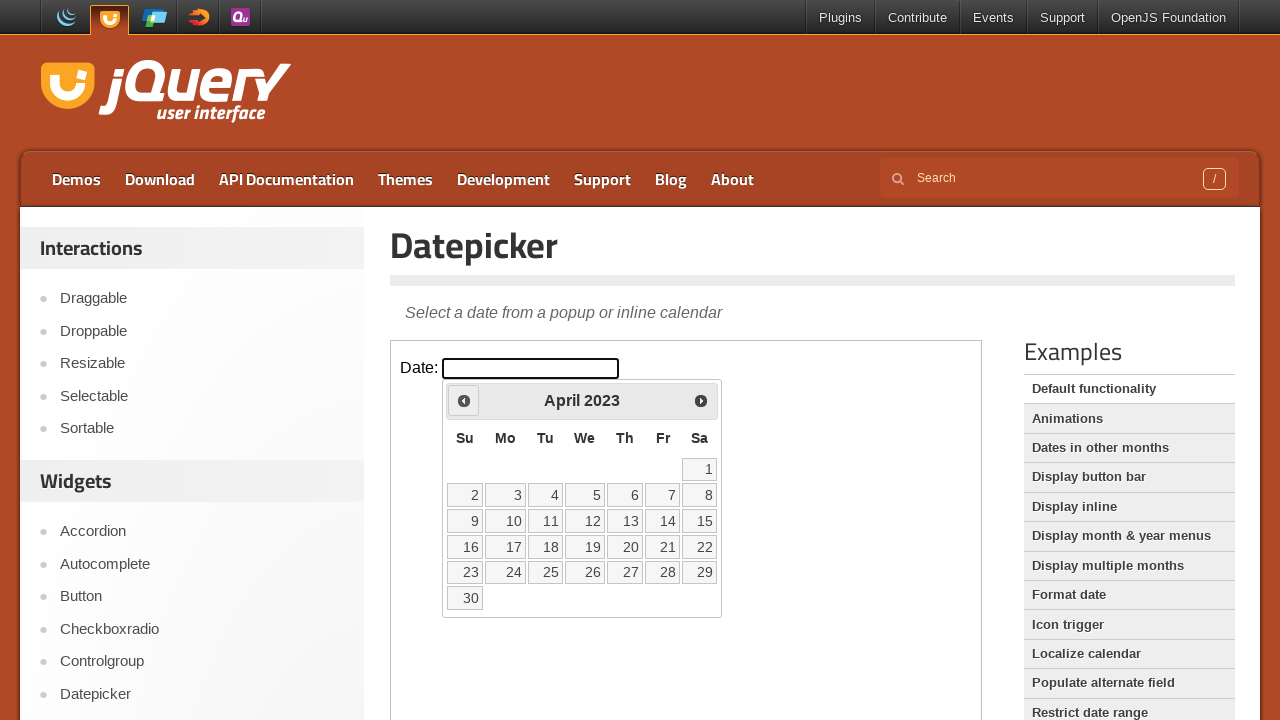

Retrieved current year from datepicker: 2023
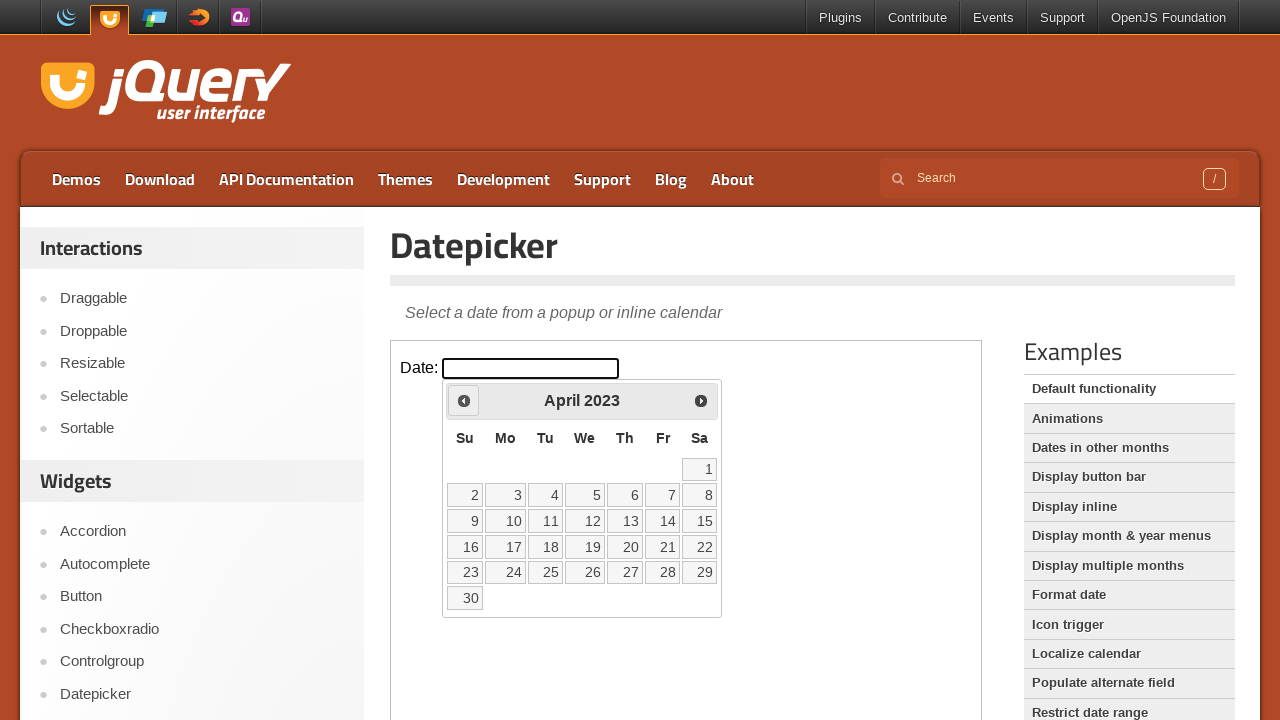

Retrieved current month from datepicker: April
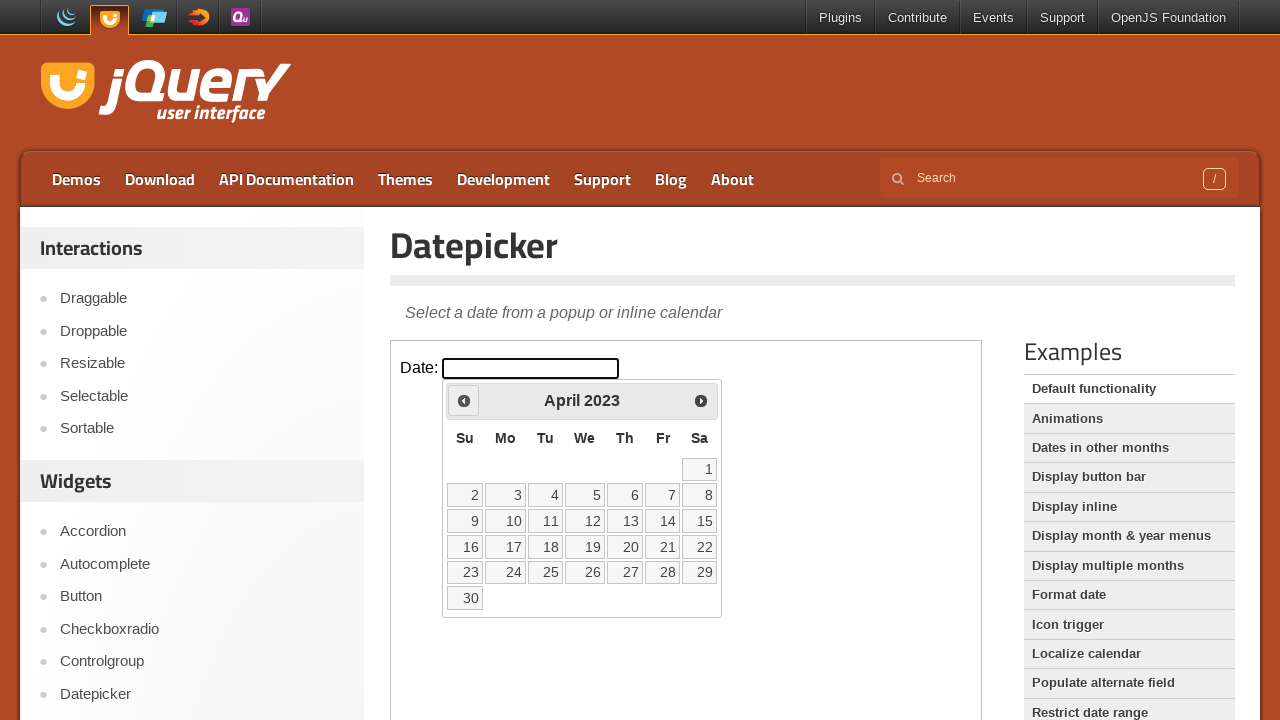

Clicked previous month button to navigate backwards at (464, 400) on iframe >> nth=0 >> internal:control=enter-frame >> a[title='Prev']
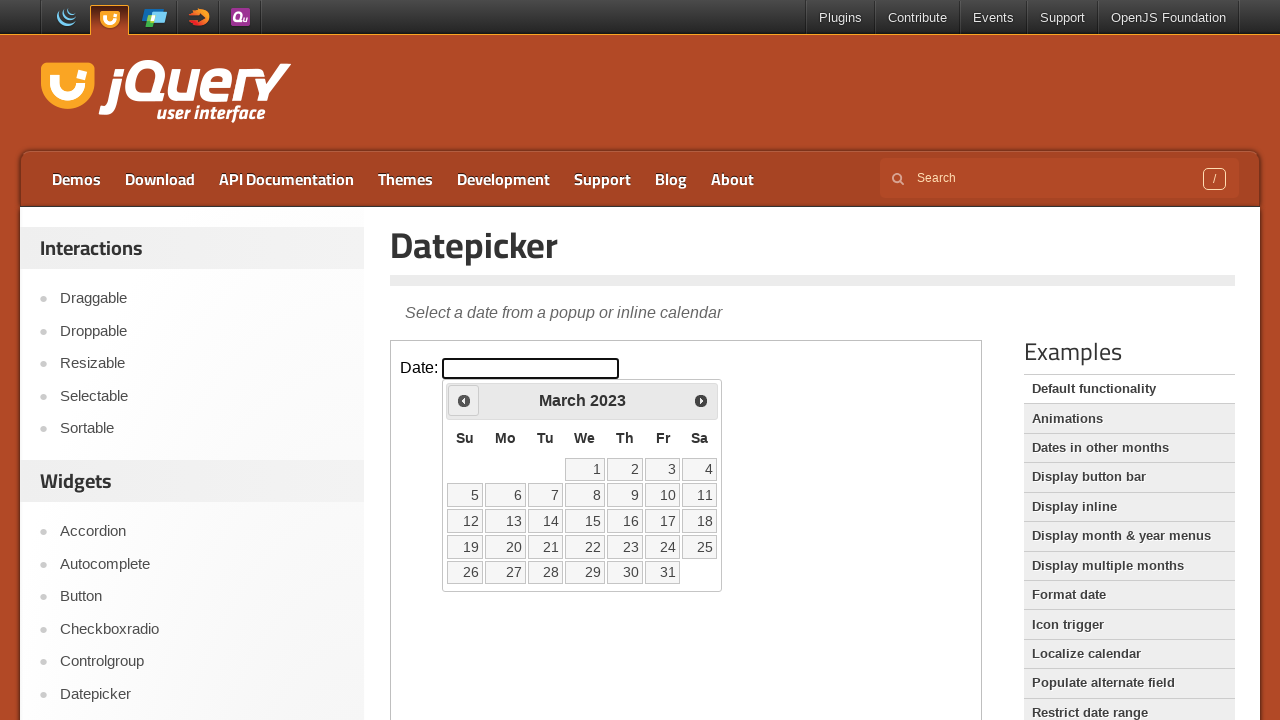

Retrieved current year from datepicker: 2023
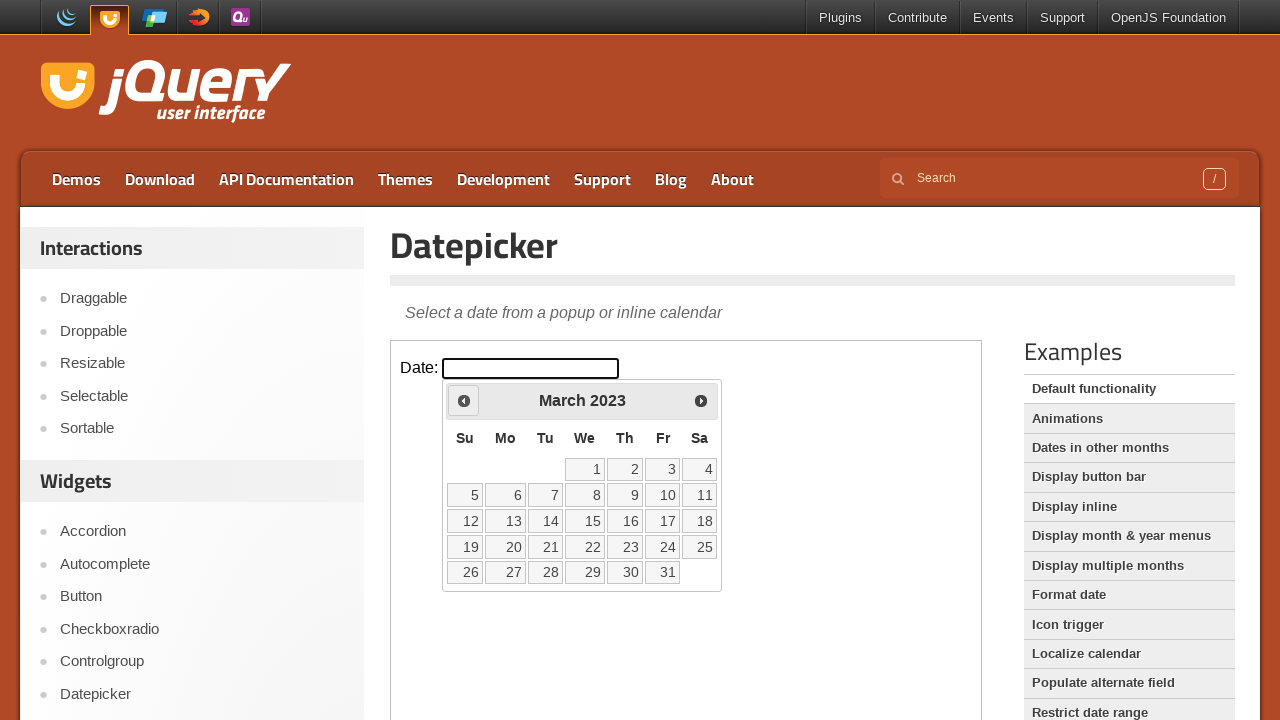

Retrieved current month from datepicker: March
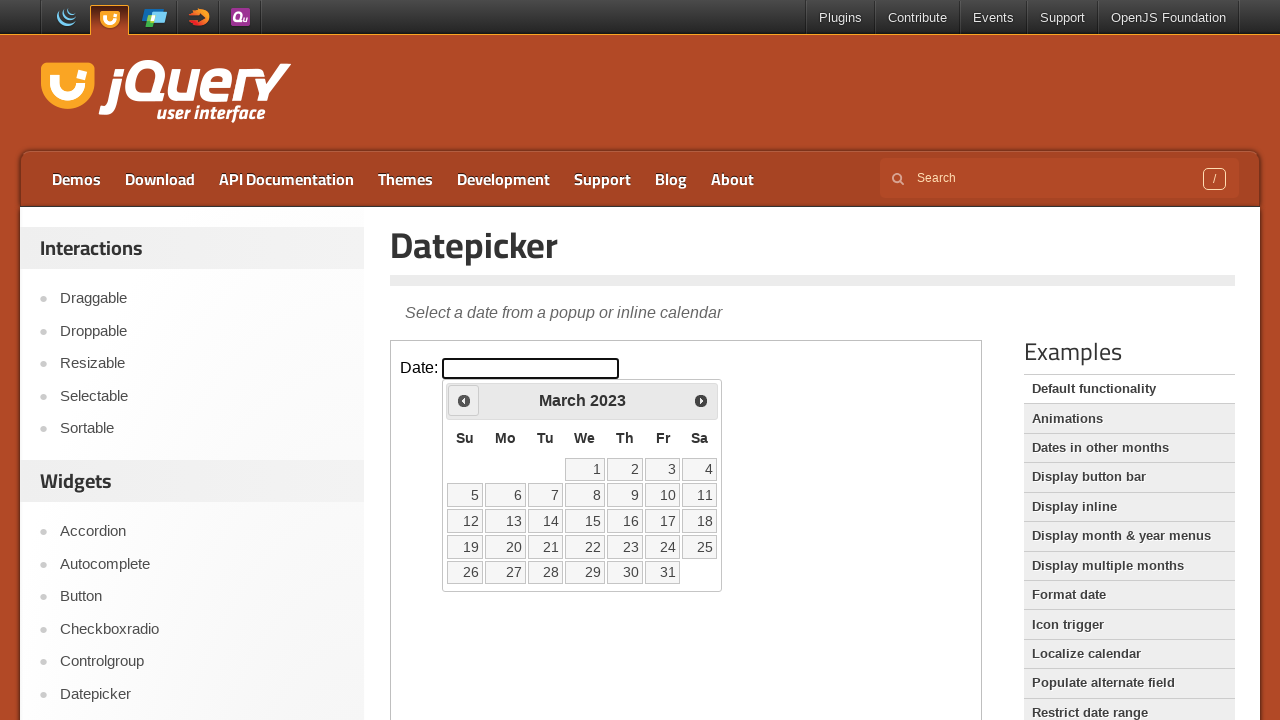

Clicked previous month button to navigate backwards at (464, 400) on iframe >> nth=0 >> internal:control=enter-frame >> a[title='Prev']
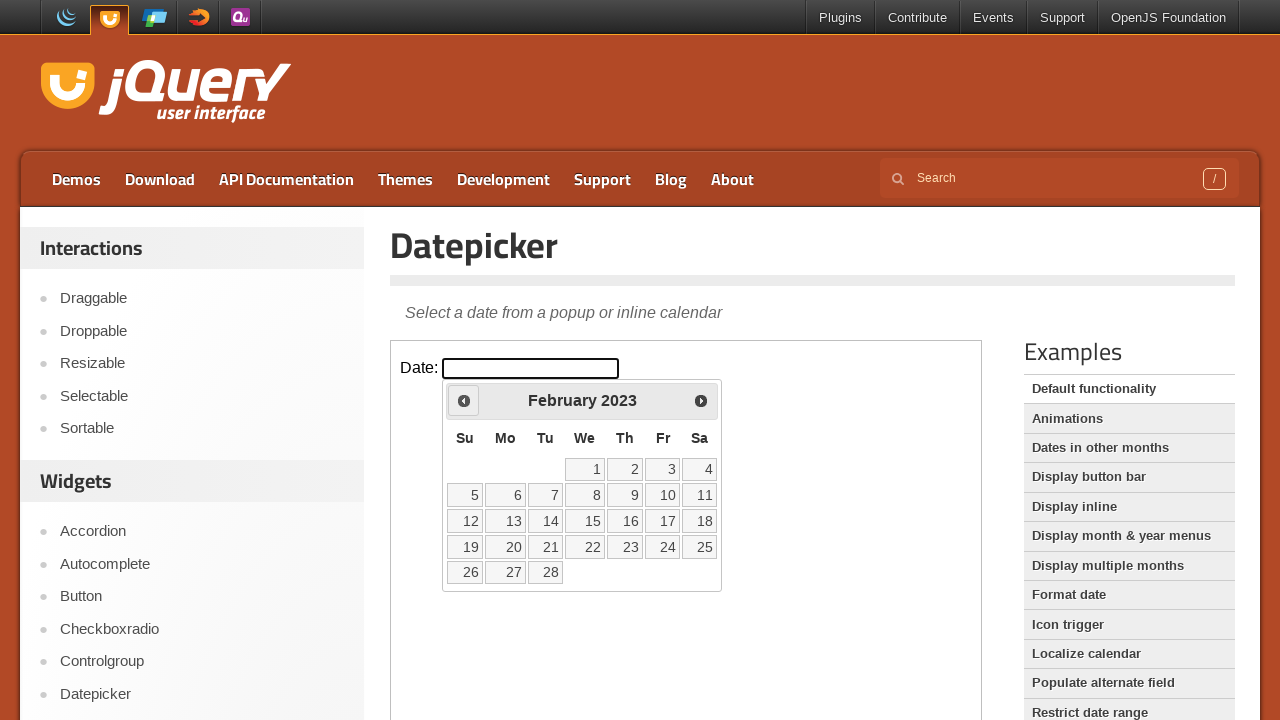

Retrieved current year from datepicker: 2023
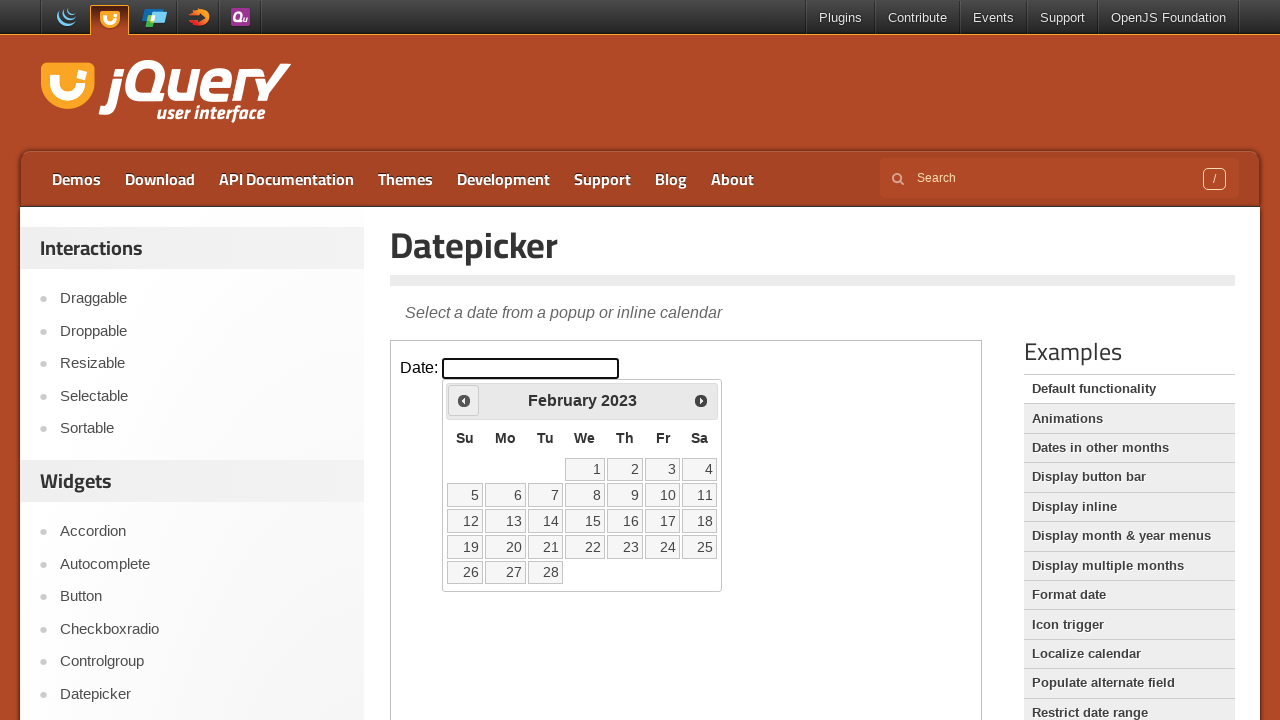

Retrieved current month from datepicker: February
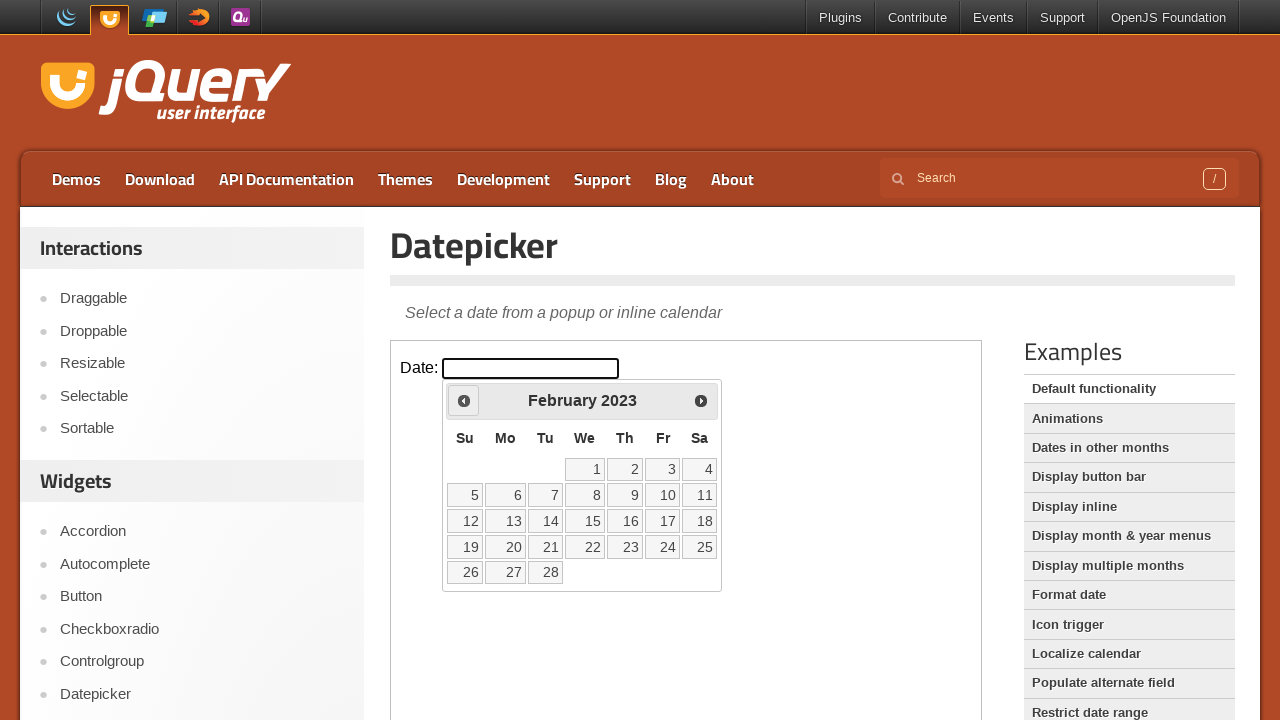

Clicked previous month button to navigate backwards at (464, 400) on iframe >> nth=0 >> internal:control=enter-frame >> a[title='Prev']
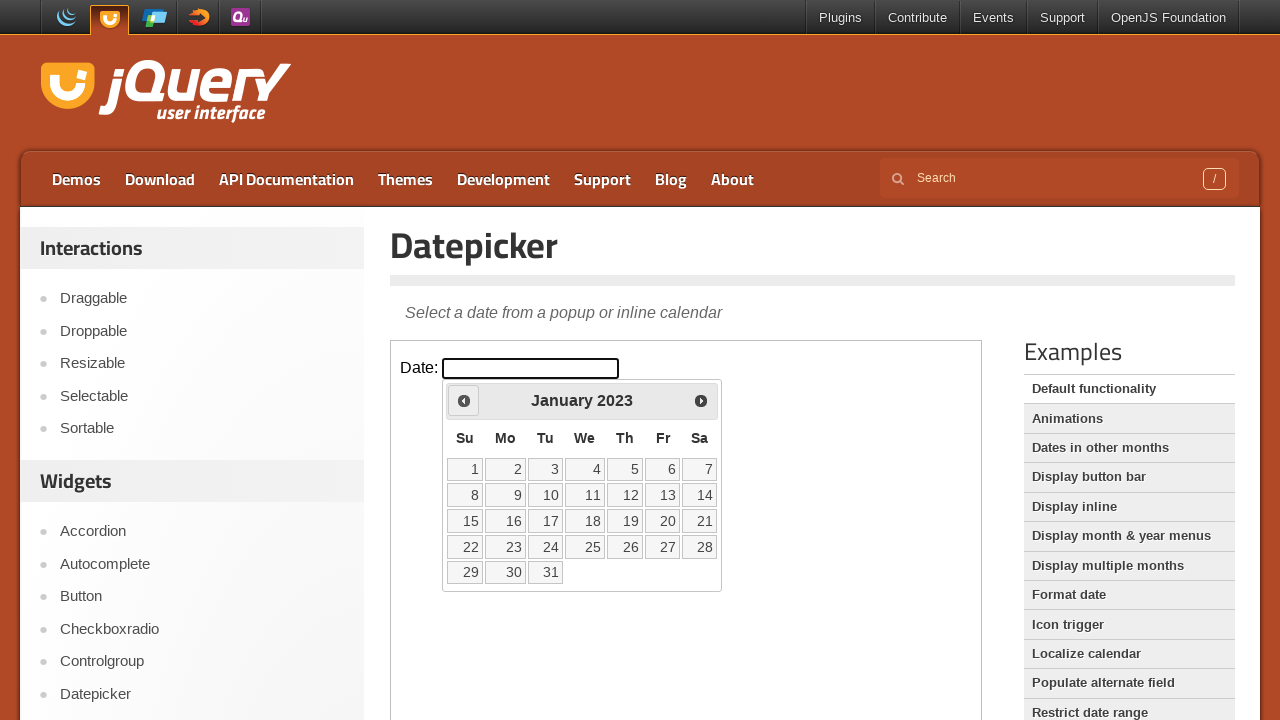

Retrieved current year from datepicker: 2023
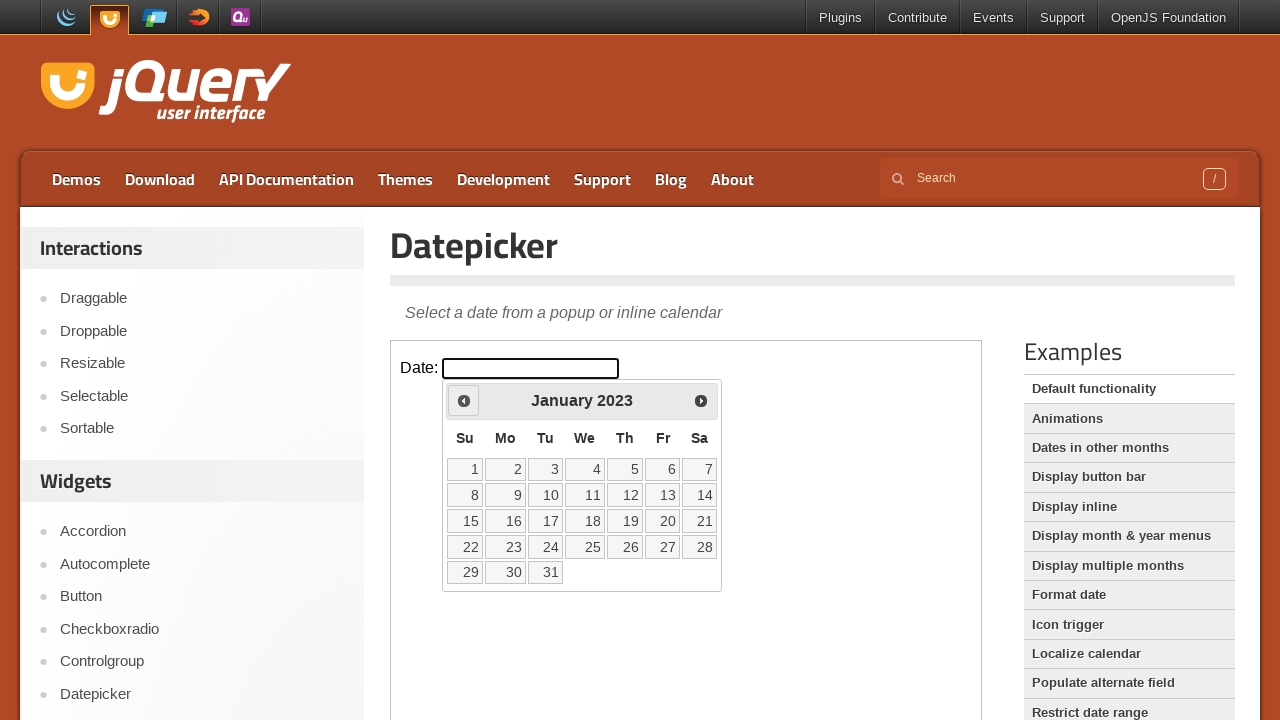

Retrieved current month from datepicker: January
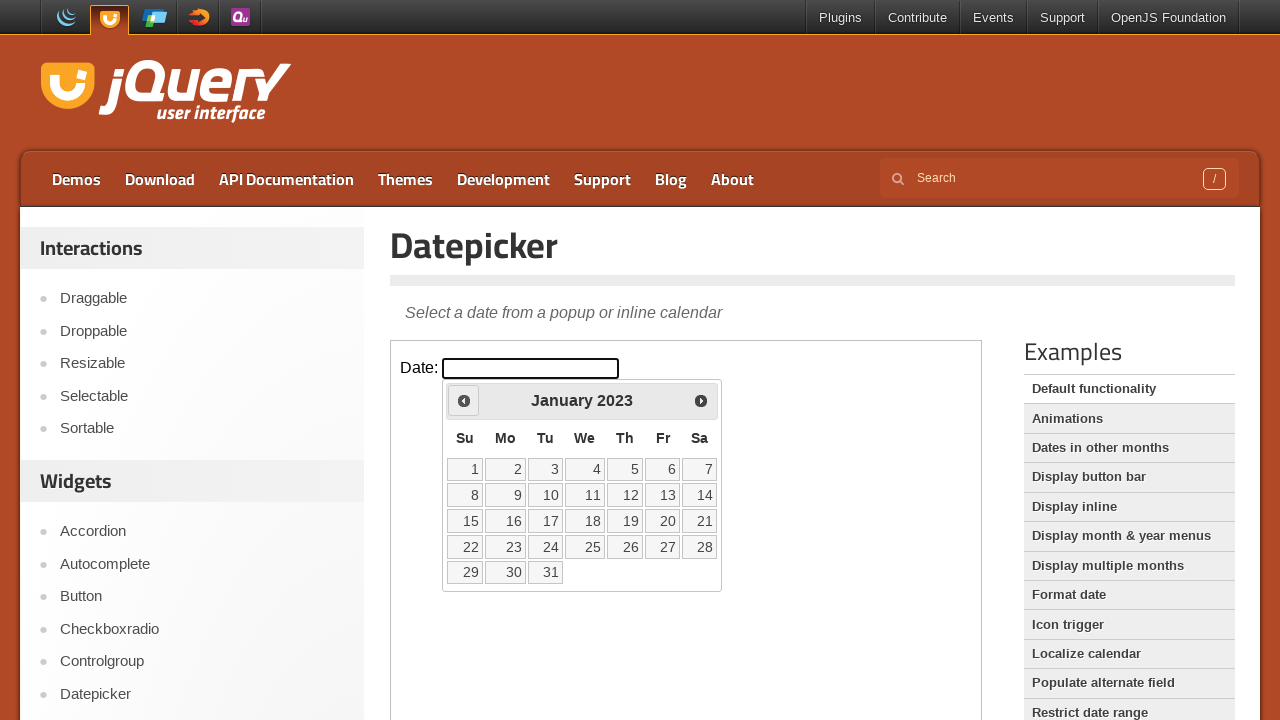

Clicked previous month button to navigate backwards at (464, 400) on iframe >> nth=0 >> internal:control=enter-frame >> a[title='Prev']
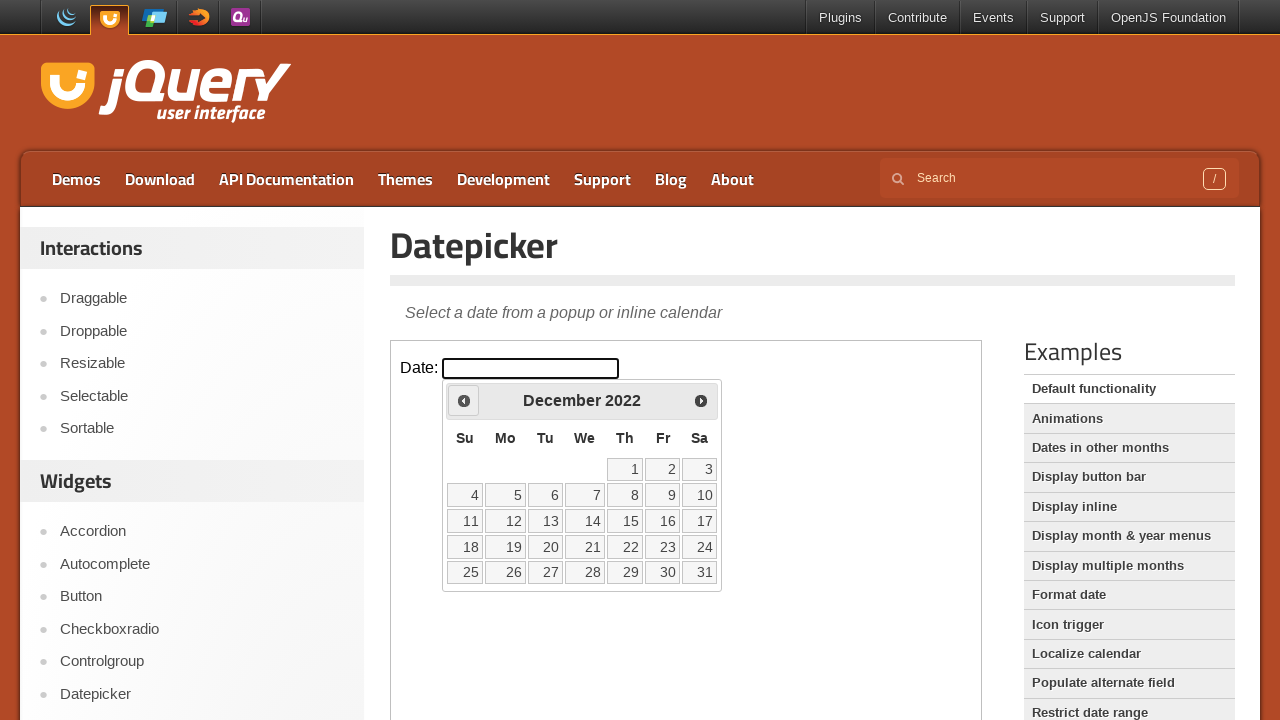

Retrieved current year from datepicker: 2022
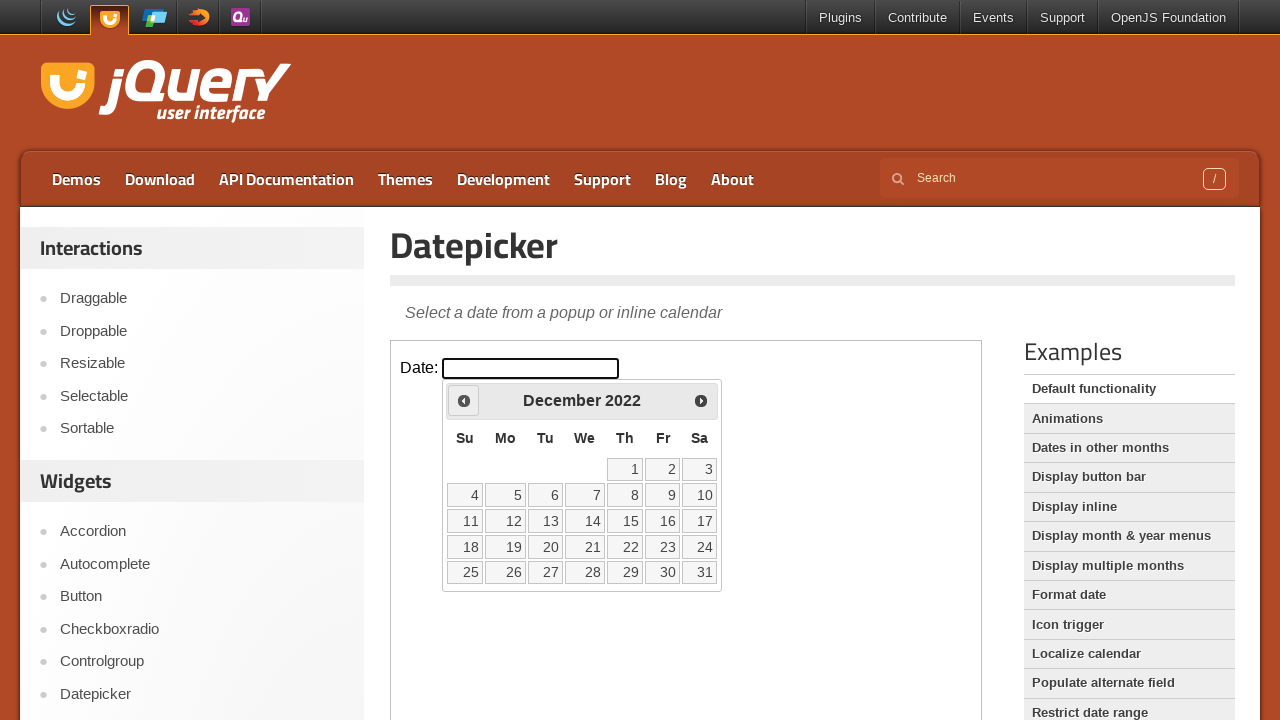

Retrieved current month from datepicker: December
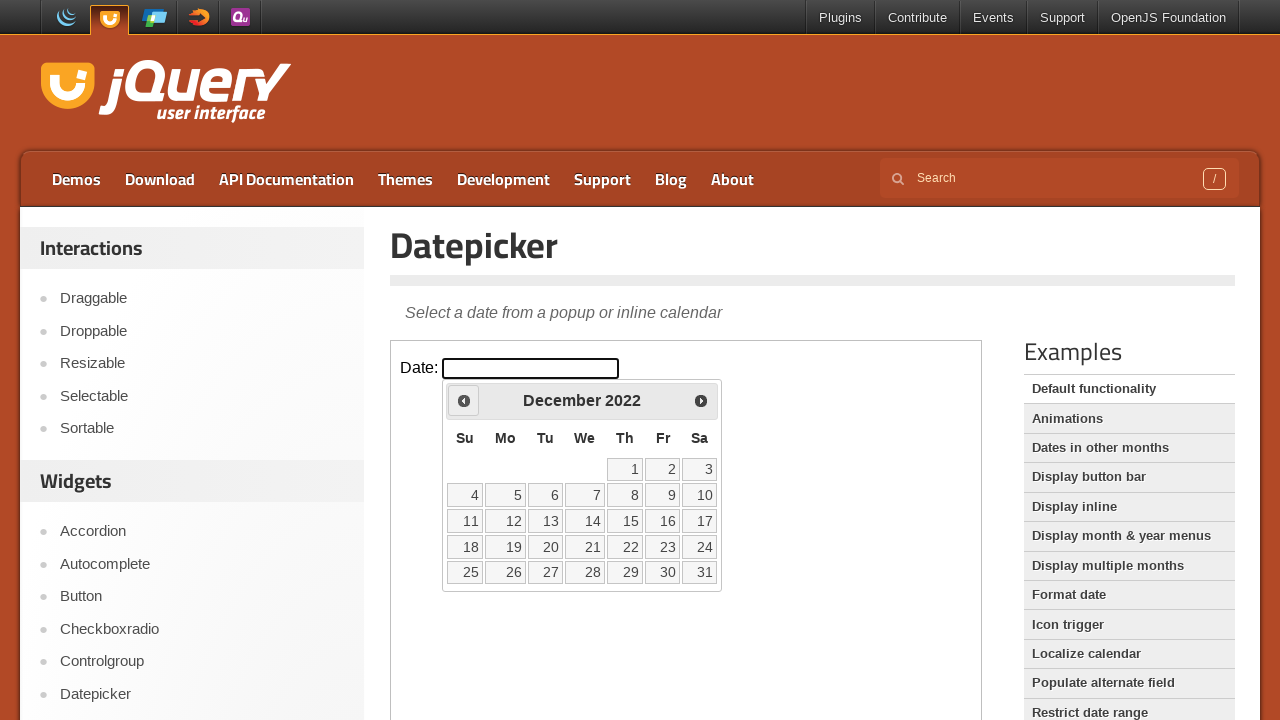

Clicked previous month button to navigate backwards at (464, 400) on iframe >> nth=0 >> internal:control=enter-frame >> a[title='Prev']
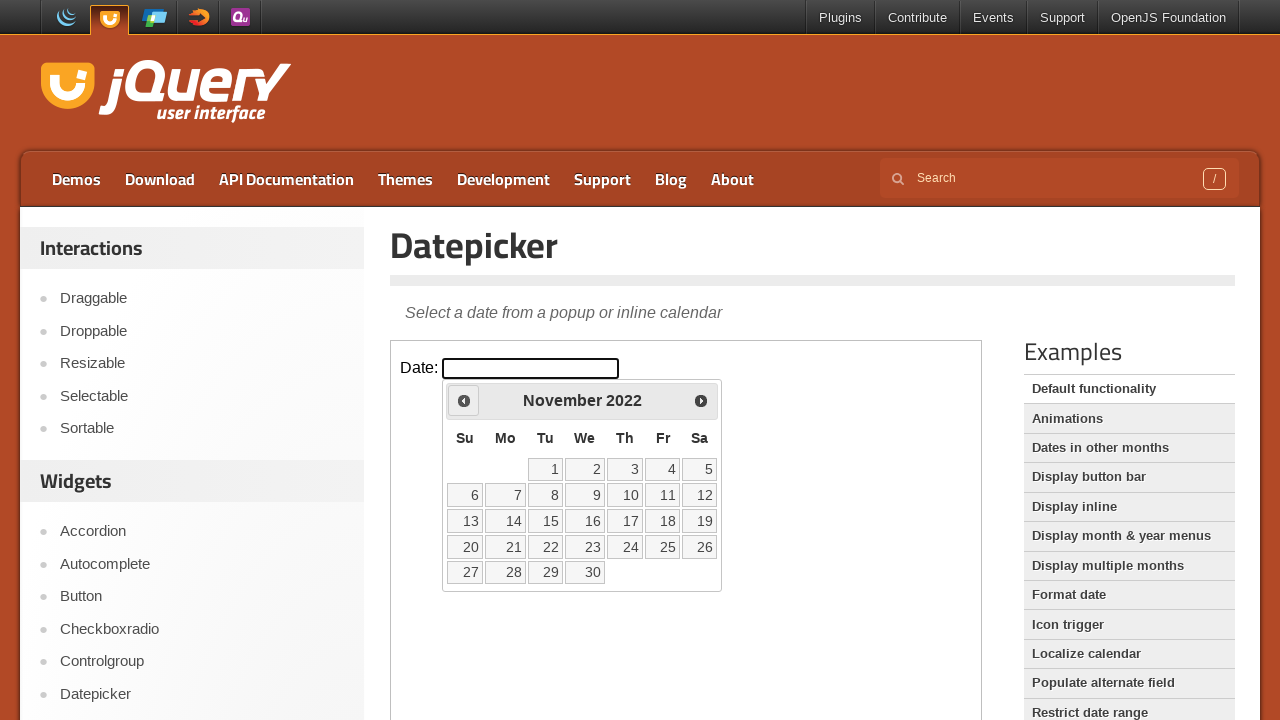

Retrieved current year from datepicker: 2022
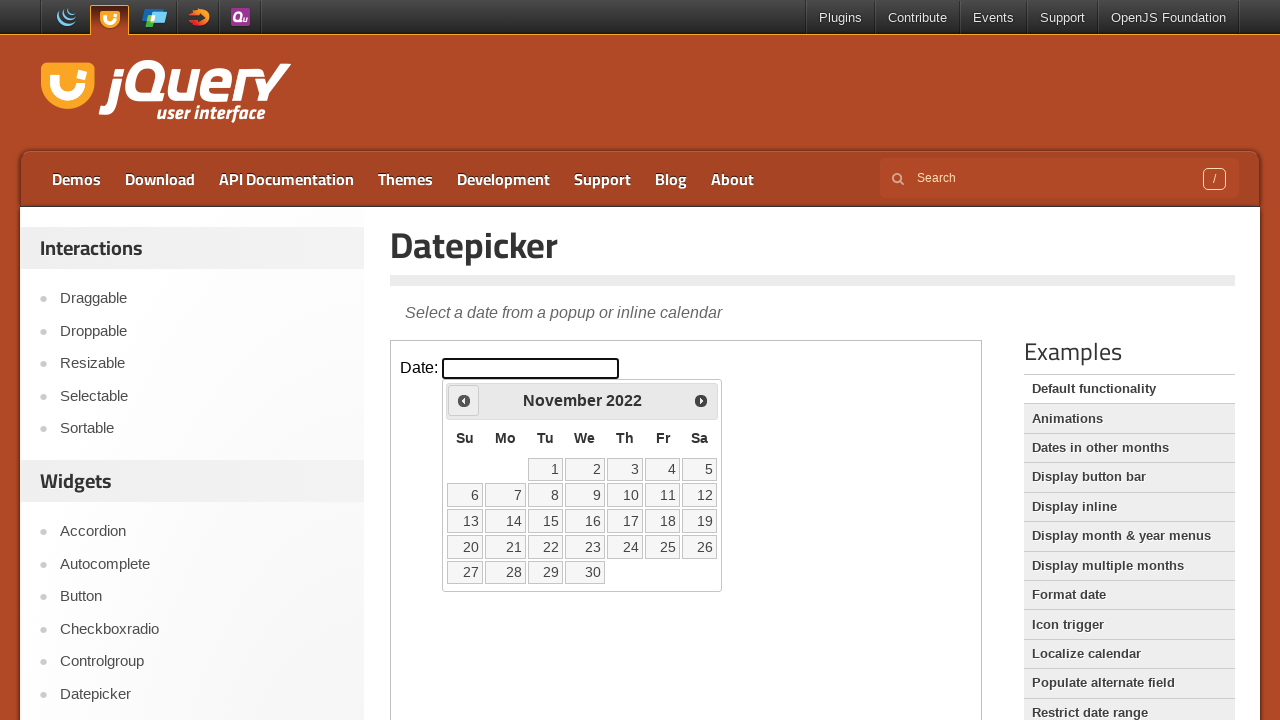

Retrieved current month from datepicker: November
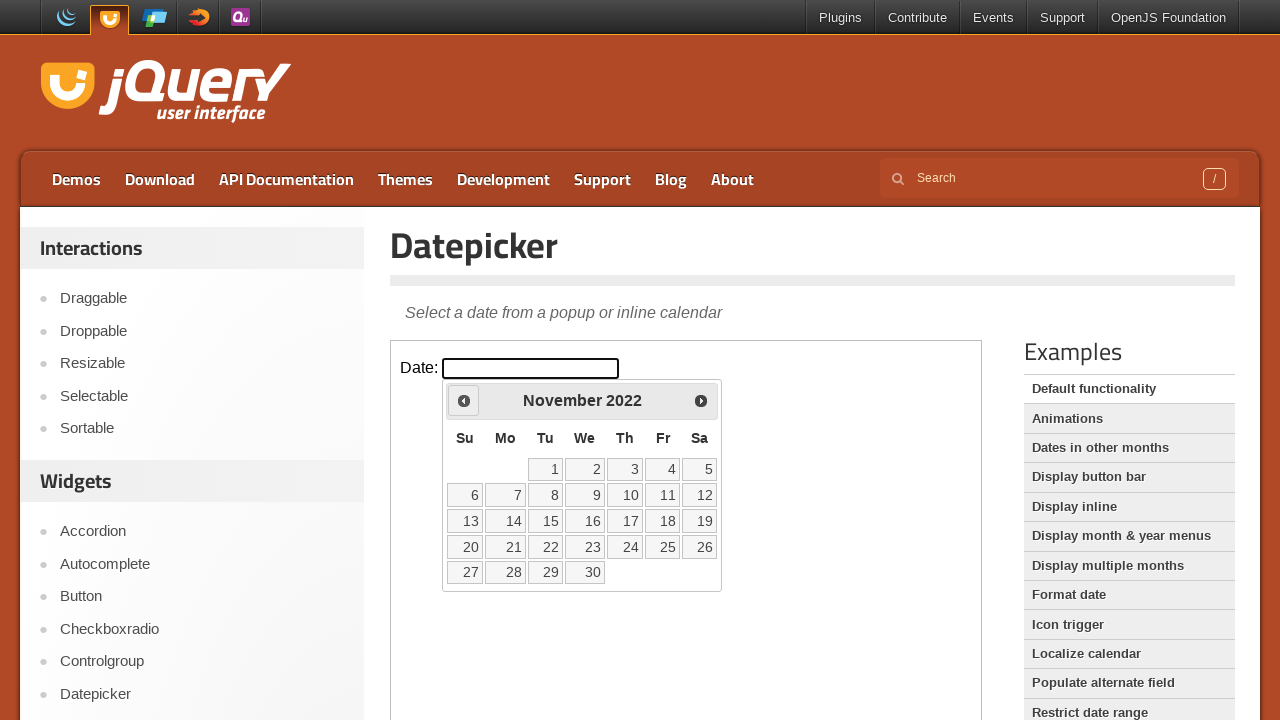

Clicked previous month button to navigate backwards at (464, 400) on iframe >> nth=0 >> internal:control=enter-frame >> a[title='Prev']
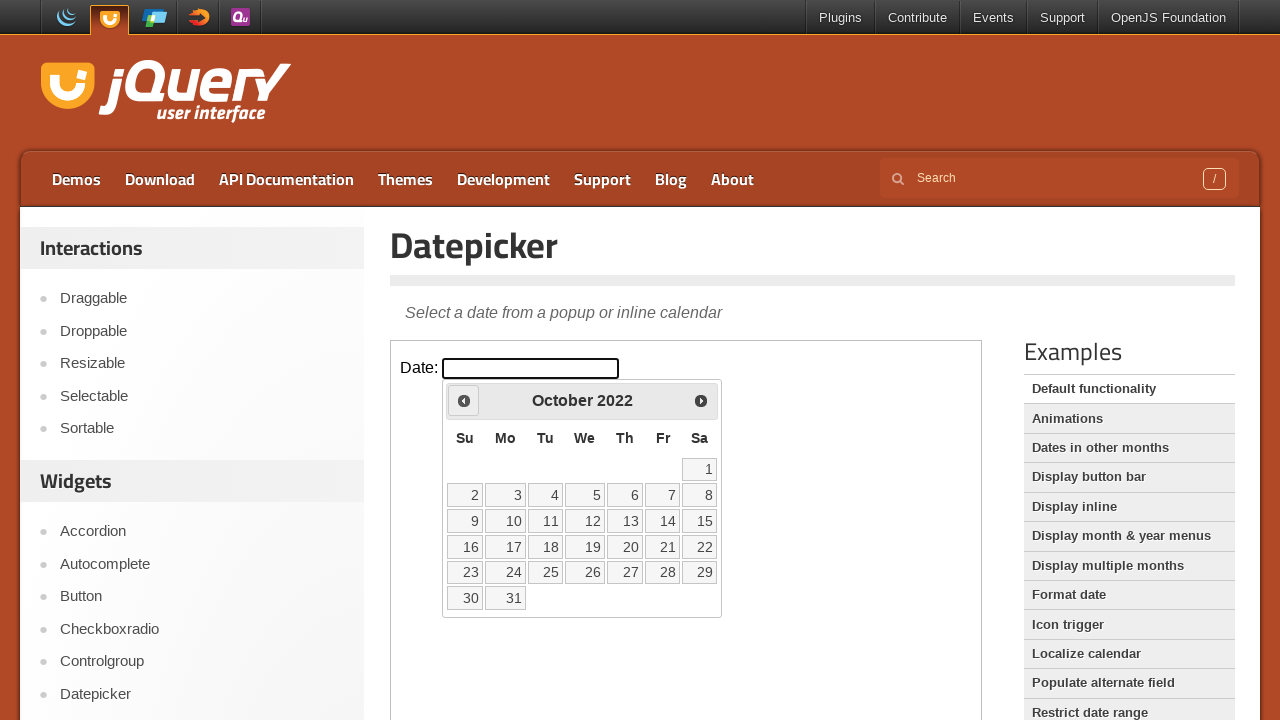

Retrieved current year from datepicker: 2022
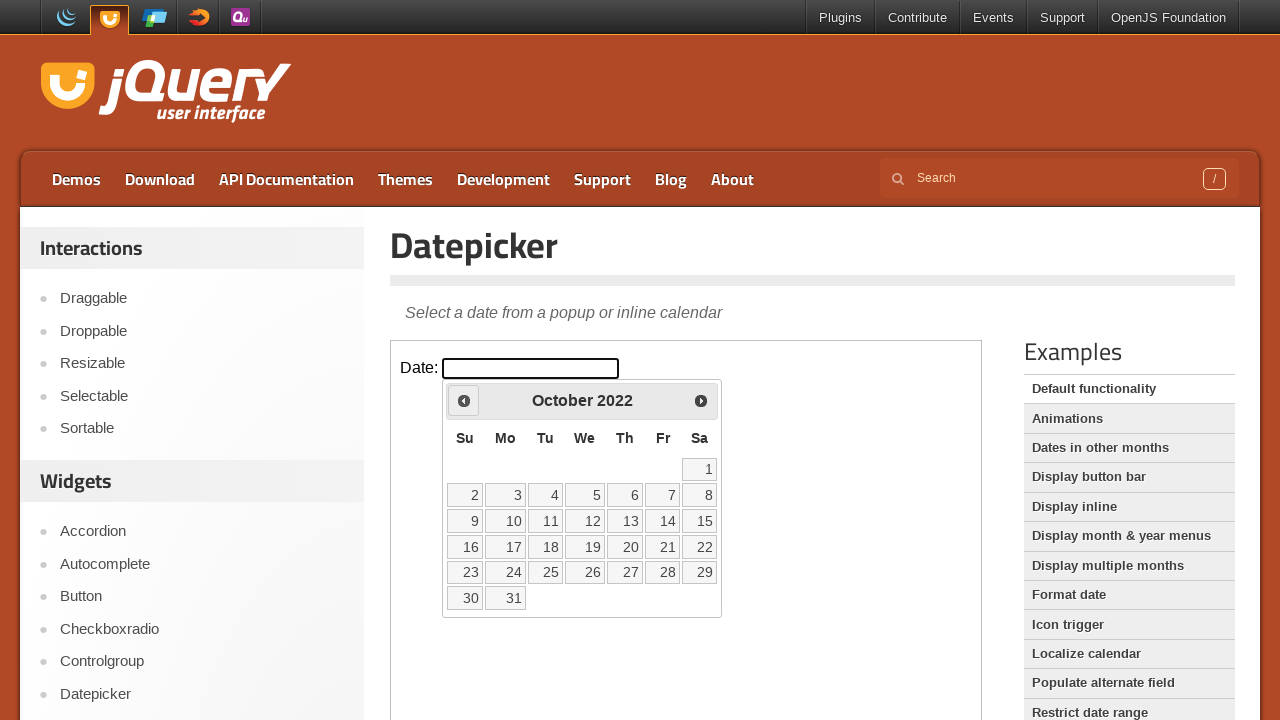

Retrieved current month from datepicker: October
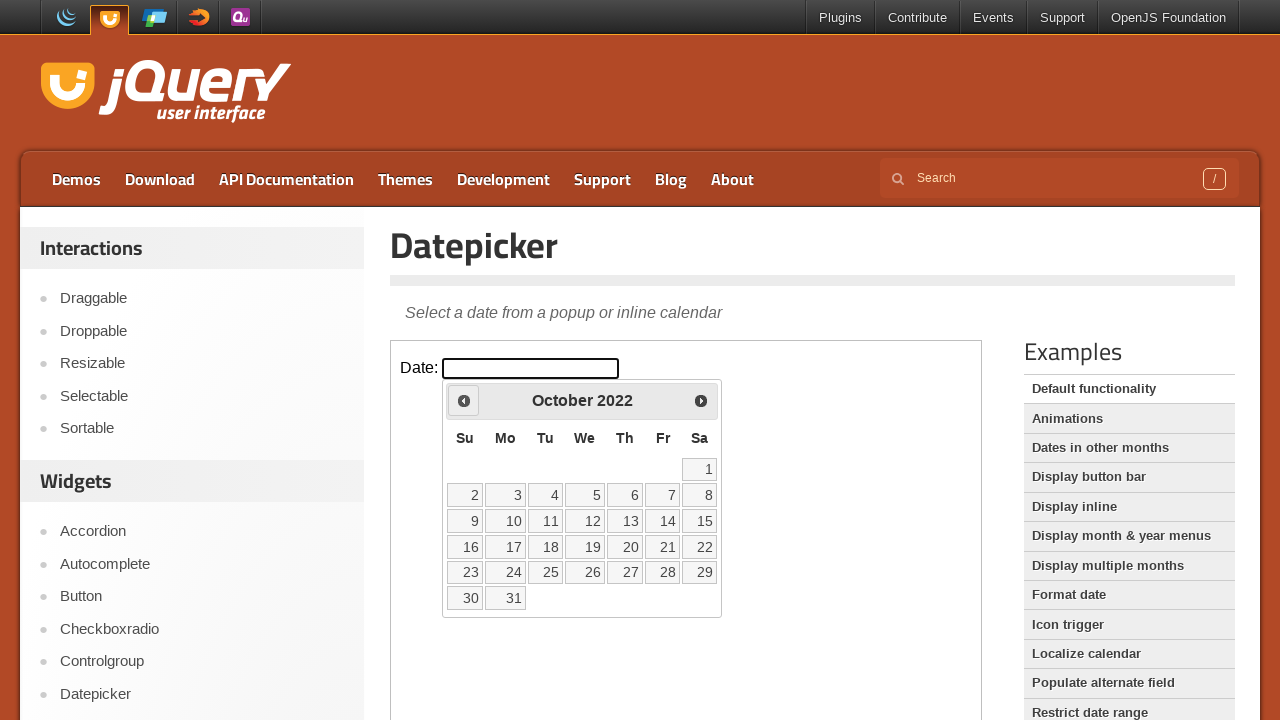

Clicked previous month button to navigate backwards at (464, 400) on iframe >> nth=0 >> internal:control=enter-frame >> a[title='Prev']
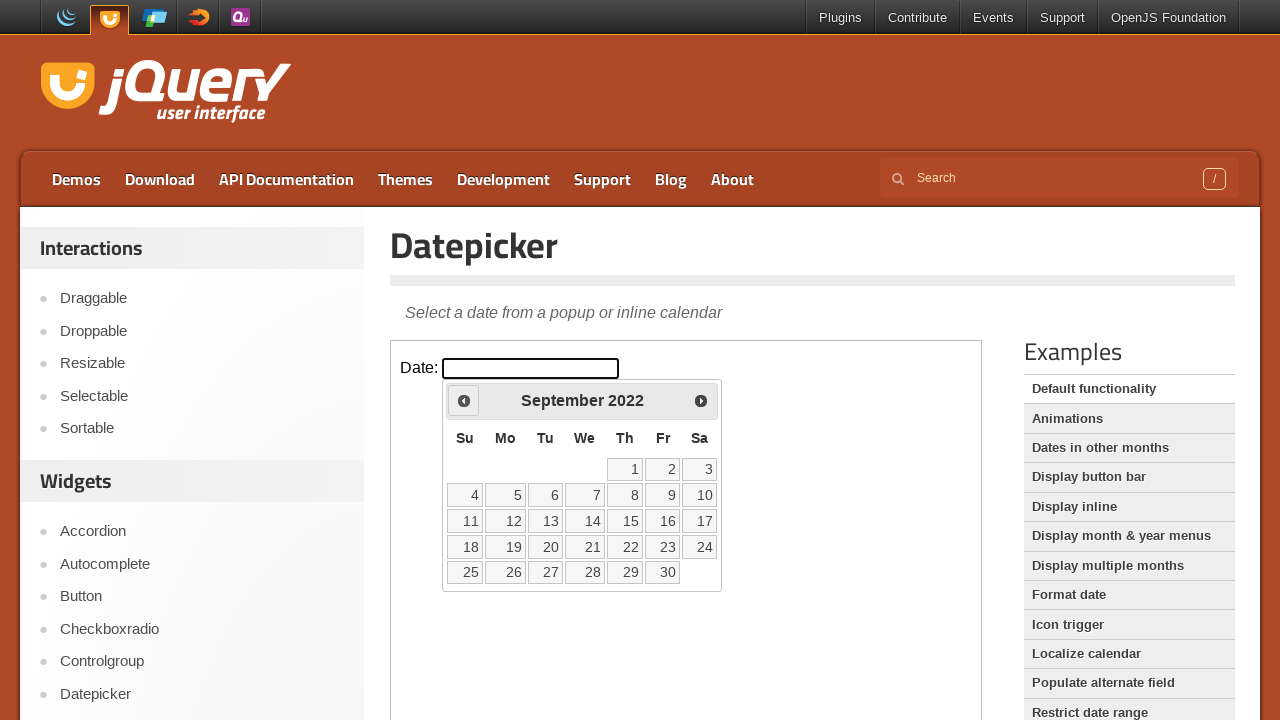

Retrieved current year from datepicker: 2022
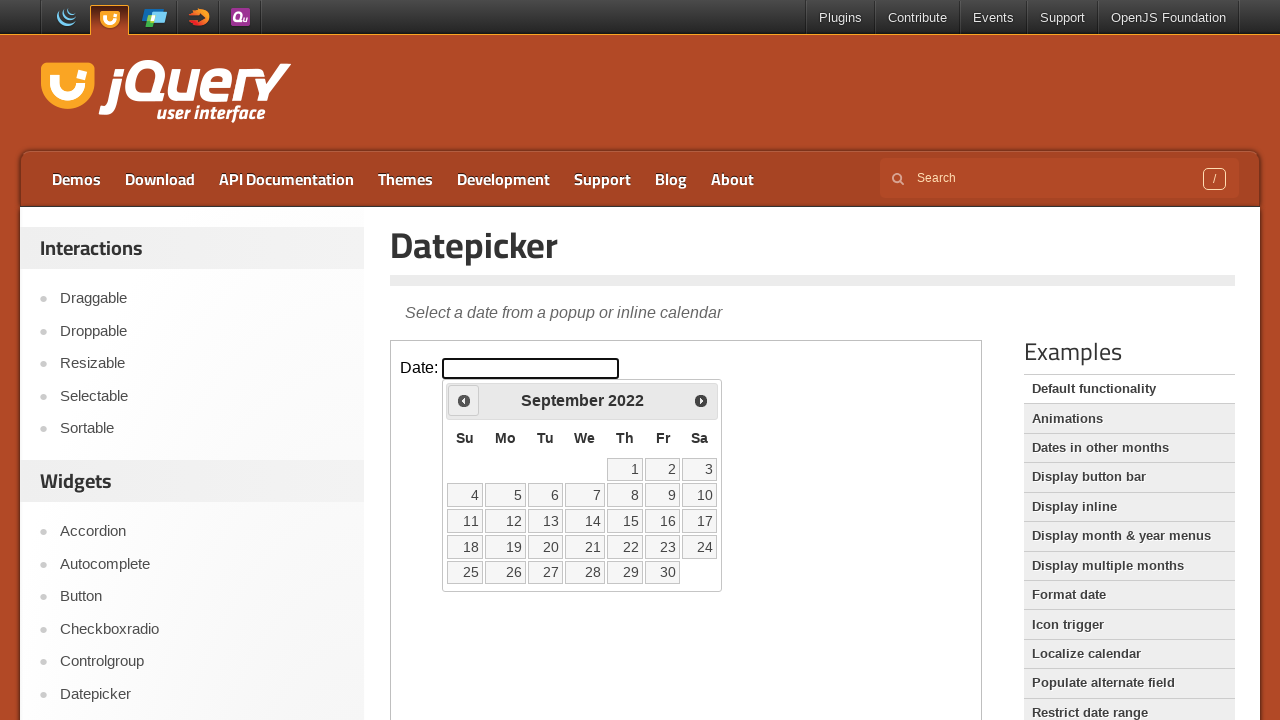

Retrieved current month from datepicker: September
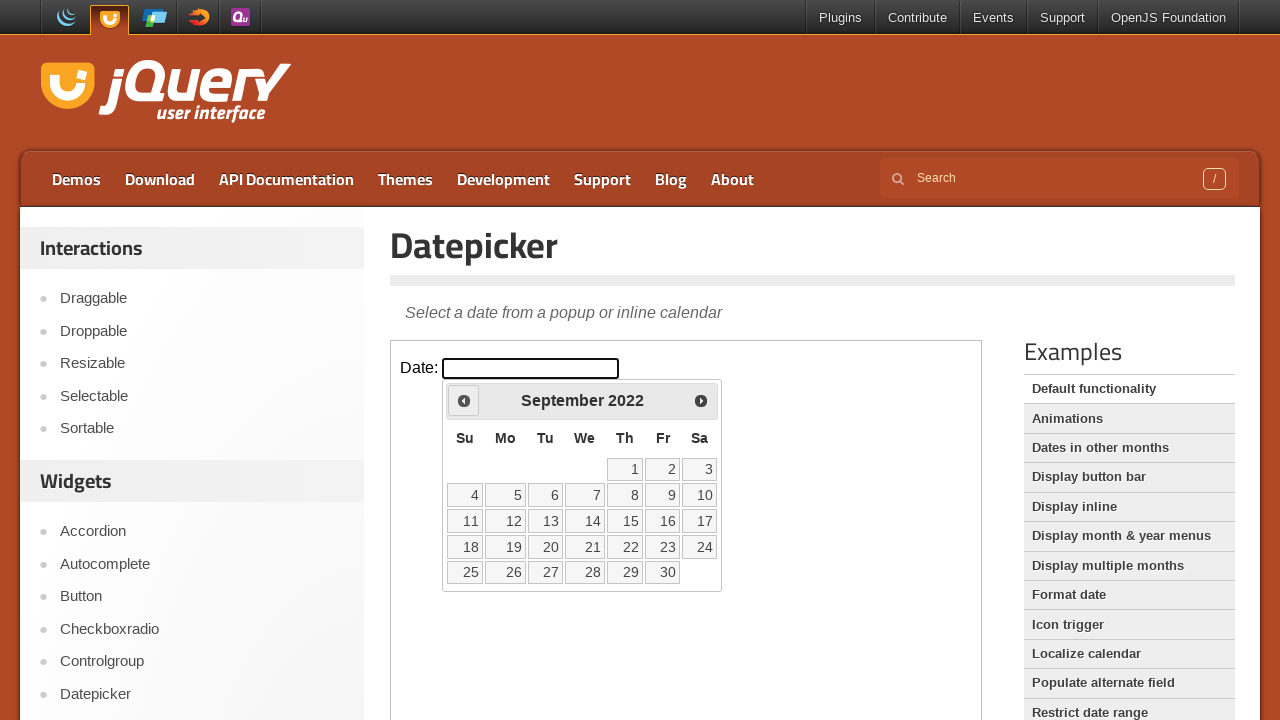

Clicked previous month button to navigate backwards at (464, 400) on iframe >> nth=0 >> internal:control=enter-frame >> a[title='Prev']
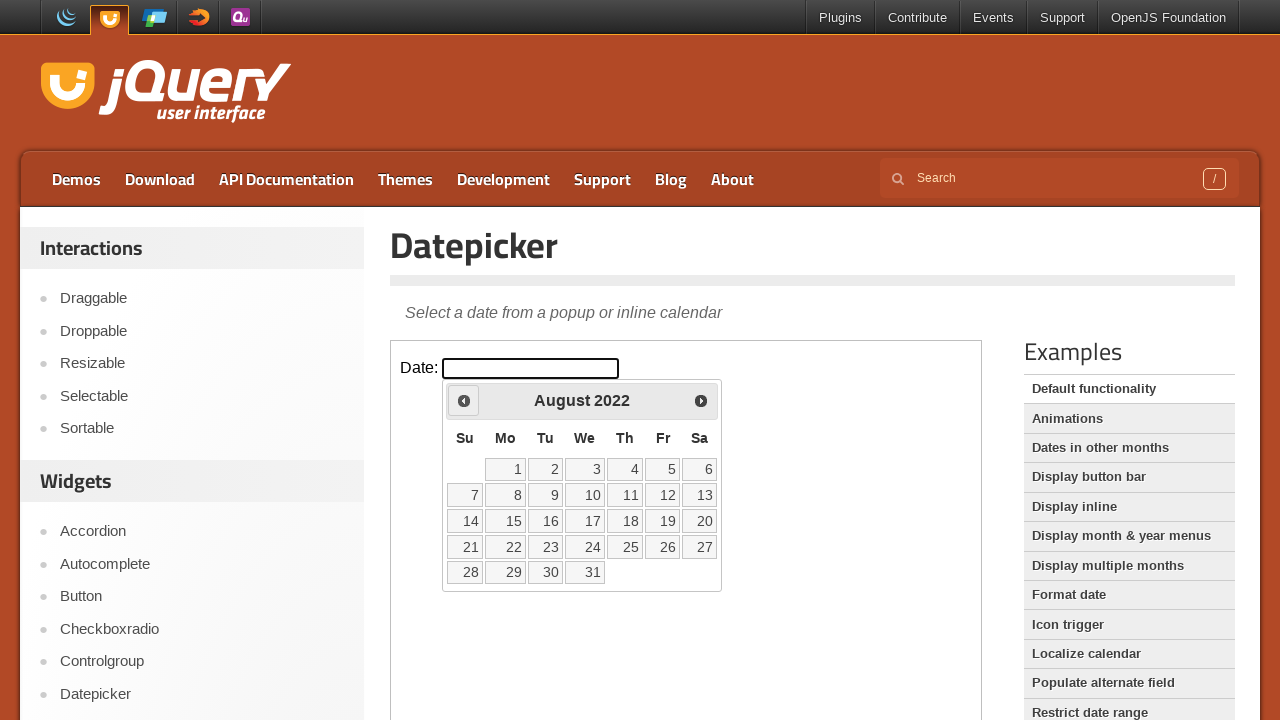

Retrieved current year from datepicker: 2022
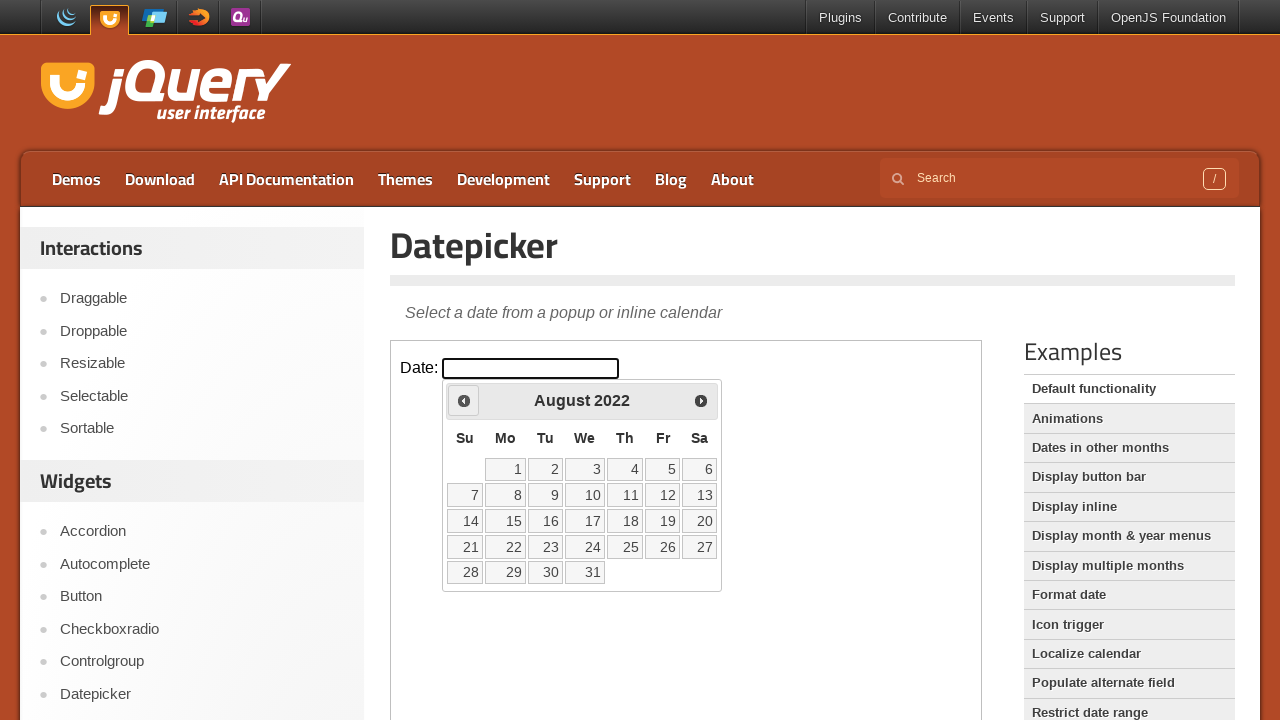

Retrieved current month from datepicker: August
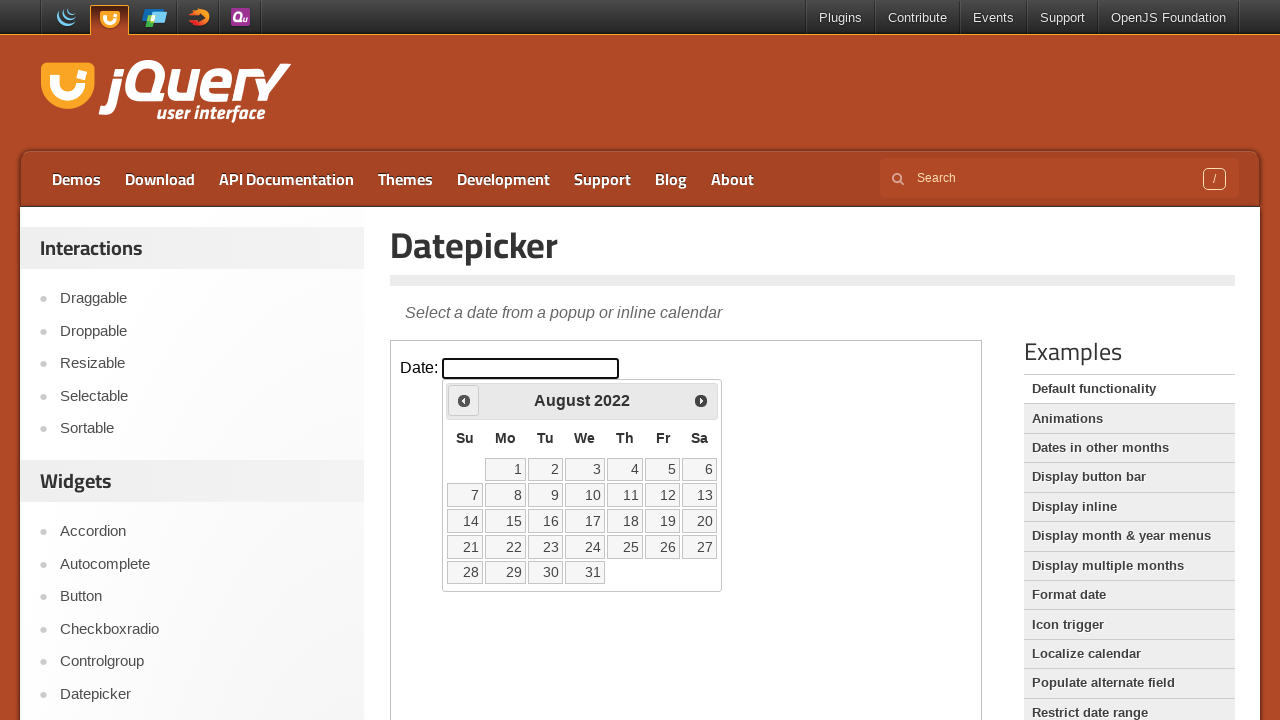

Clicked previous month button to navigate backwards at (464, 400) on iframe >> nth=0 >> internal:control=enter-frame >> a[title='Prev']
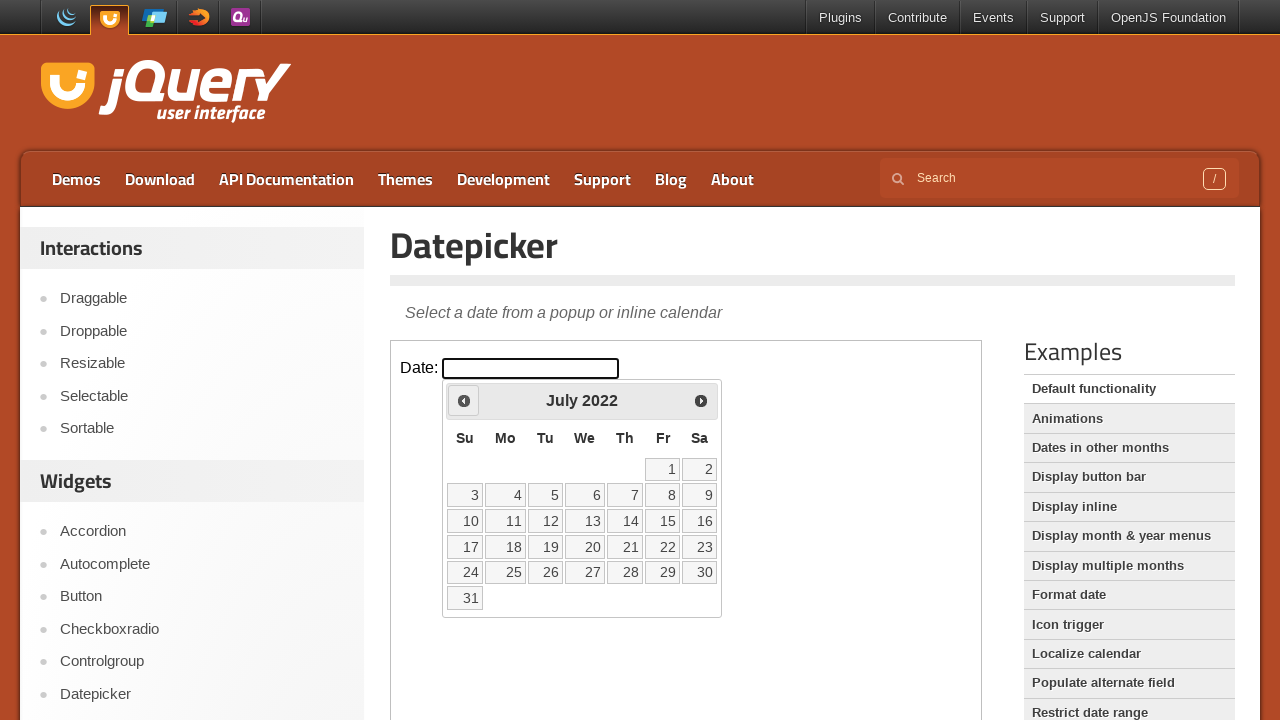

Retrieved current year from datepicker: 2022
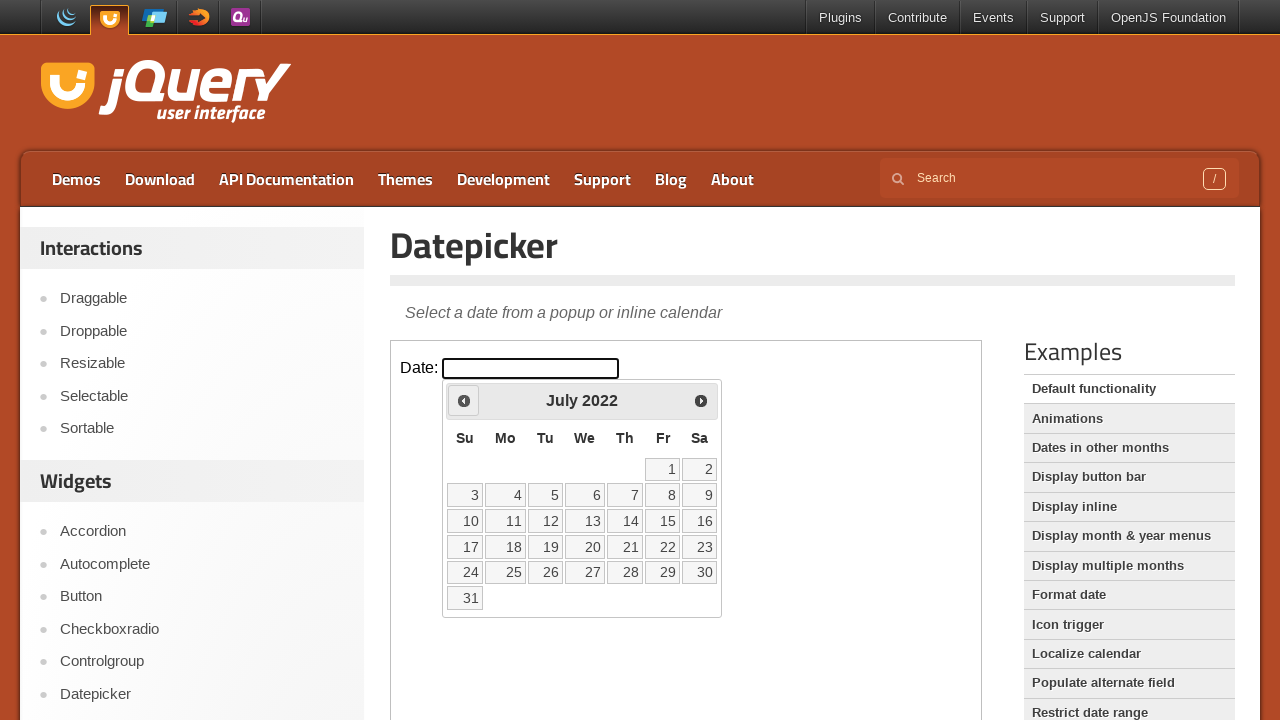

Retrieved current month from datepicker: July
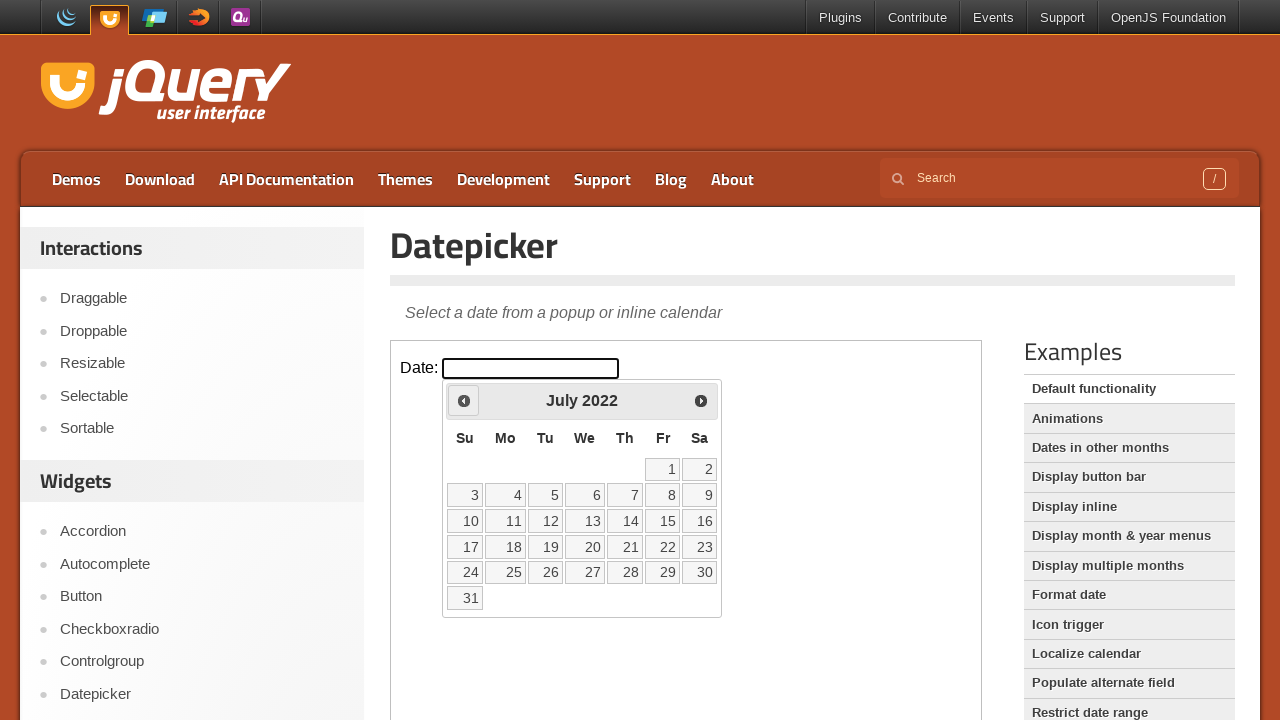

Clicked previous month button to navigate backwards at (464, 400) on iframe >> nth=0 >> internal:control=enter-frame >> a[title='Prev']
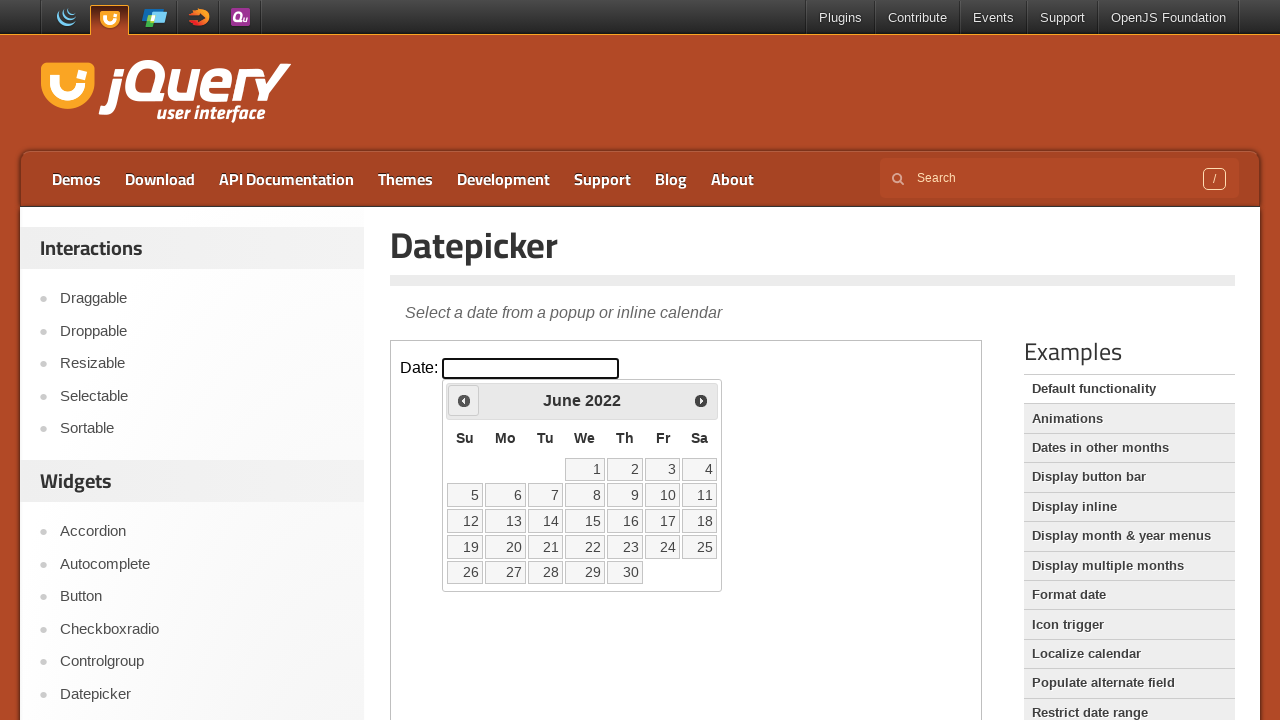

Retrieved current year from datepicker: 2022
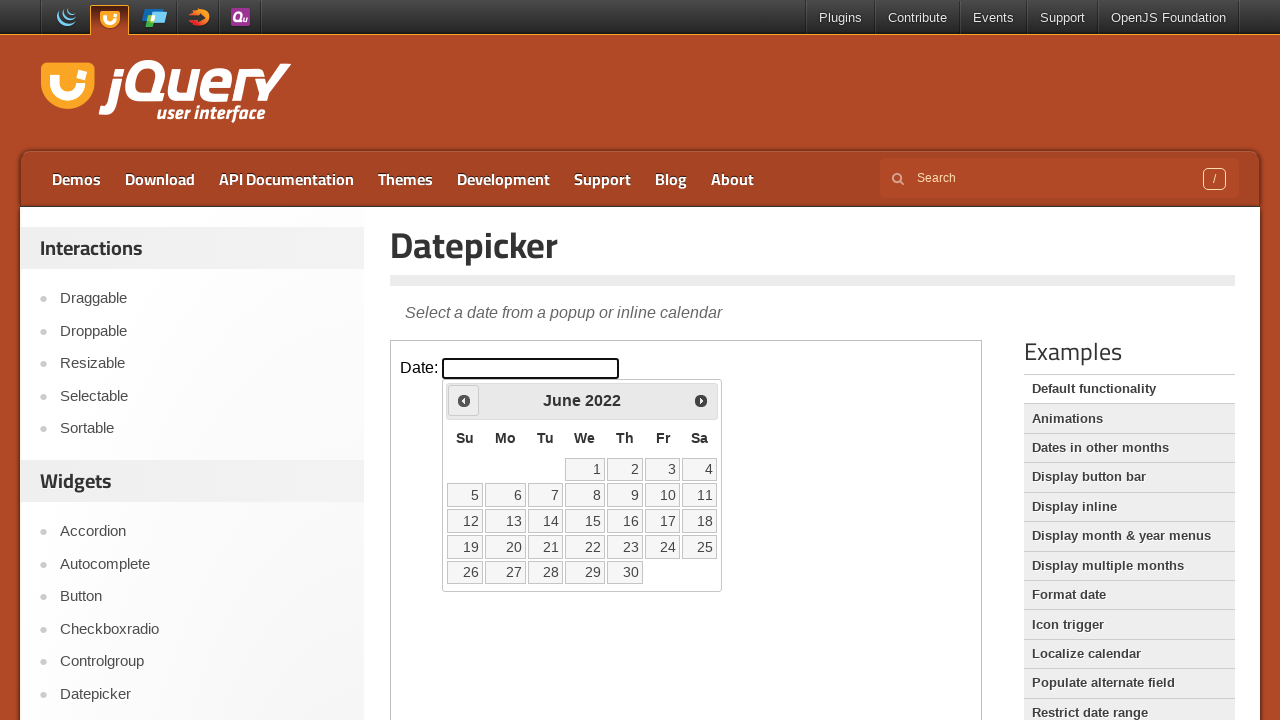

Retrieved current month from datepicker: June
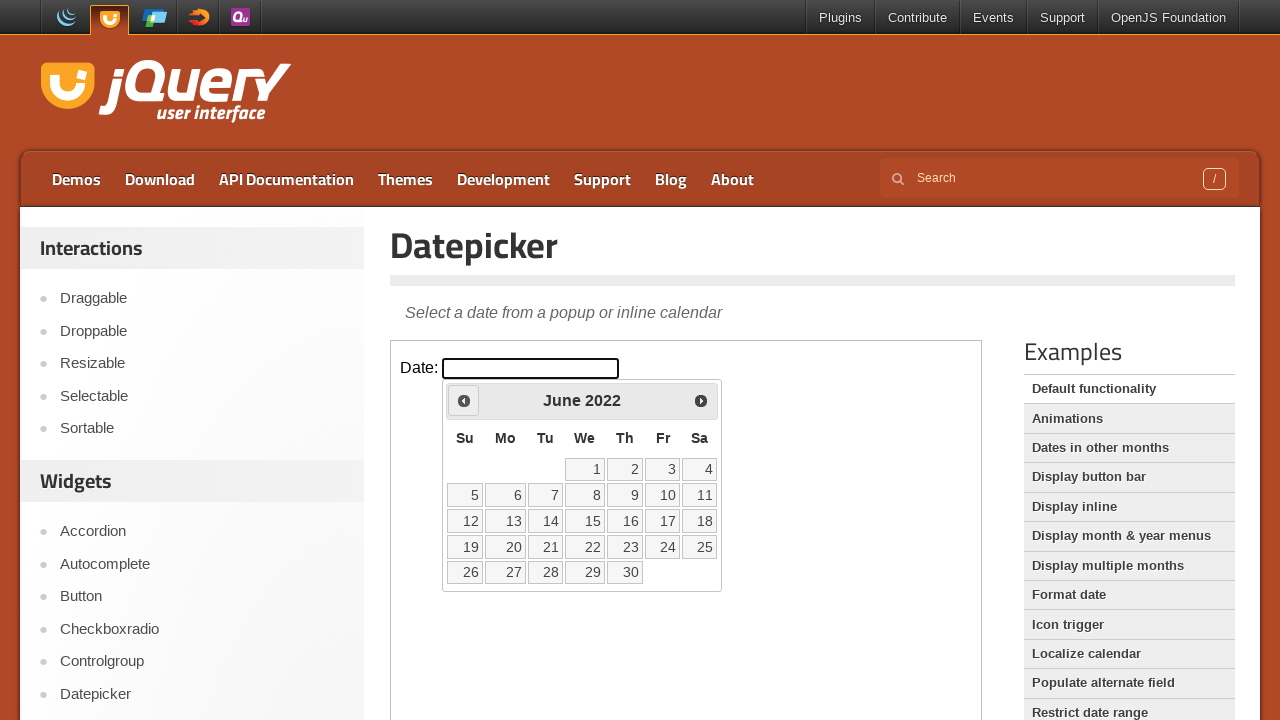

Clicked previous month button to navigate backwards at (464, 400) on iframe >> nth=0 >> internal:control=enter-frame >> a[title='Prev']
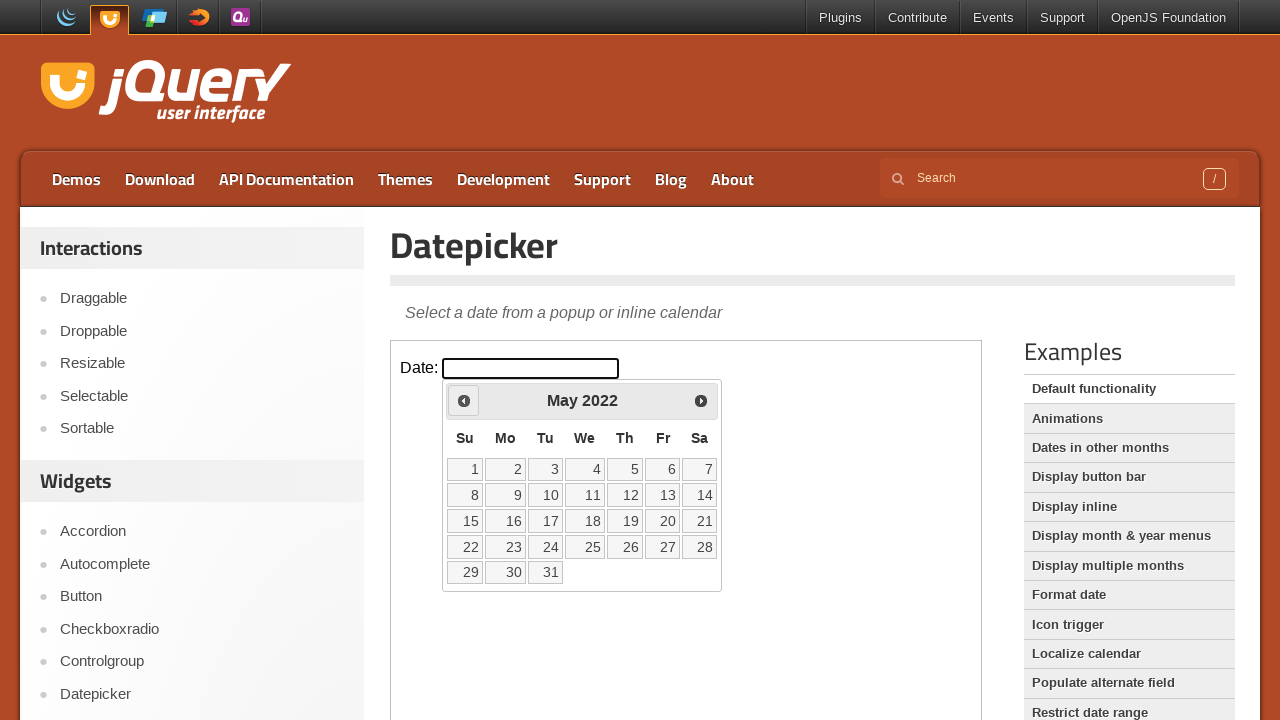

Retrieved current year from datepicker: 2022
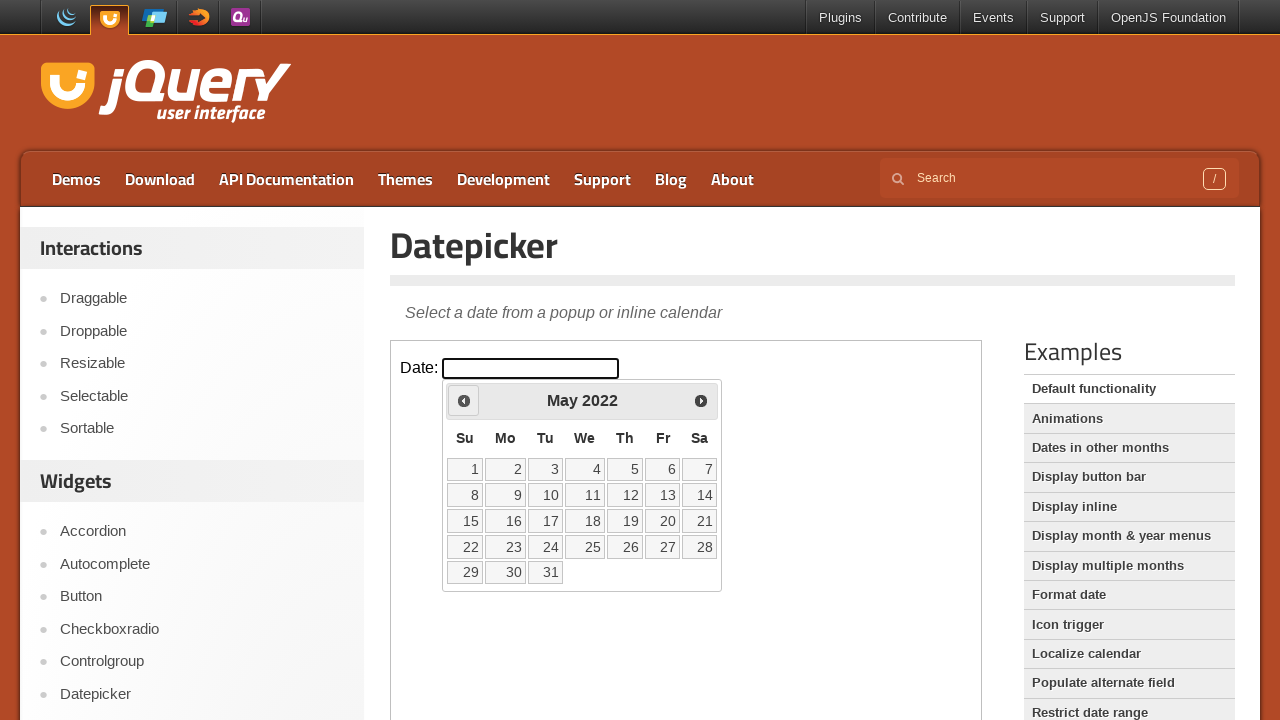

Retrieved current month from datepicker: May
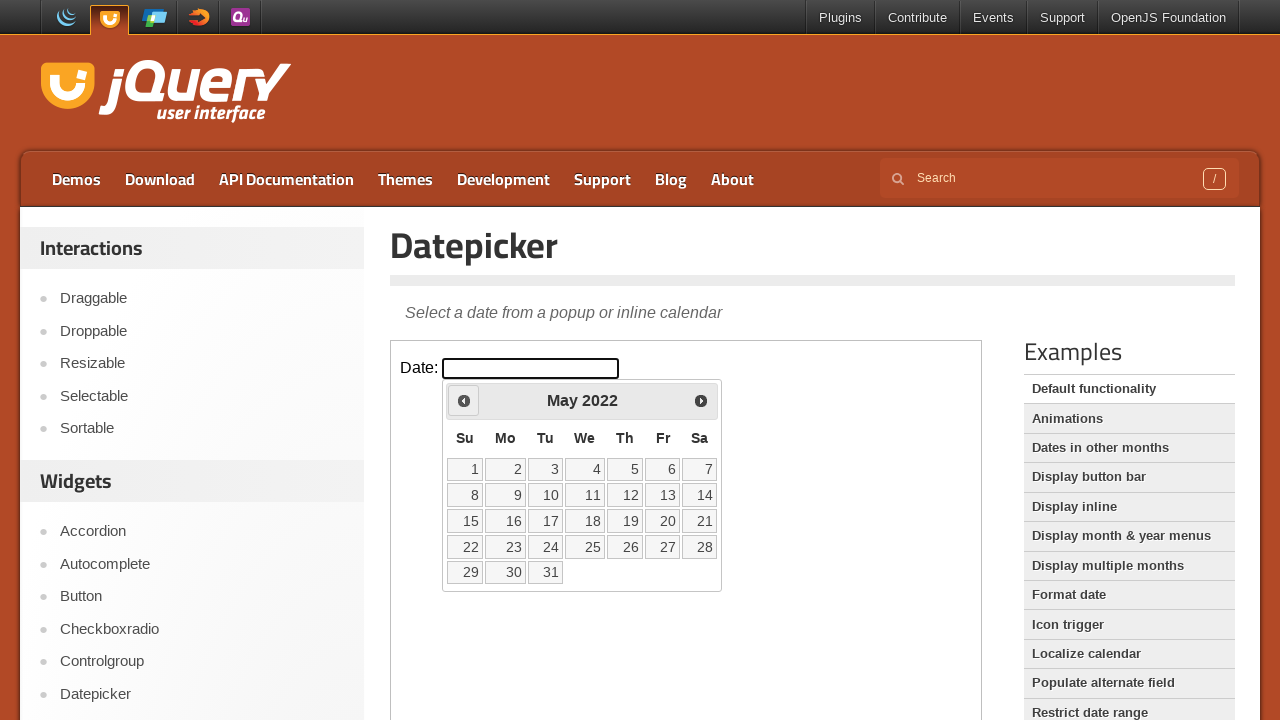

Clicked previous month button to navigate backwards at (464, 400) on iframe >> nth=0 >> internal:control=enter-frame >> a[title='Prev']
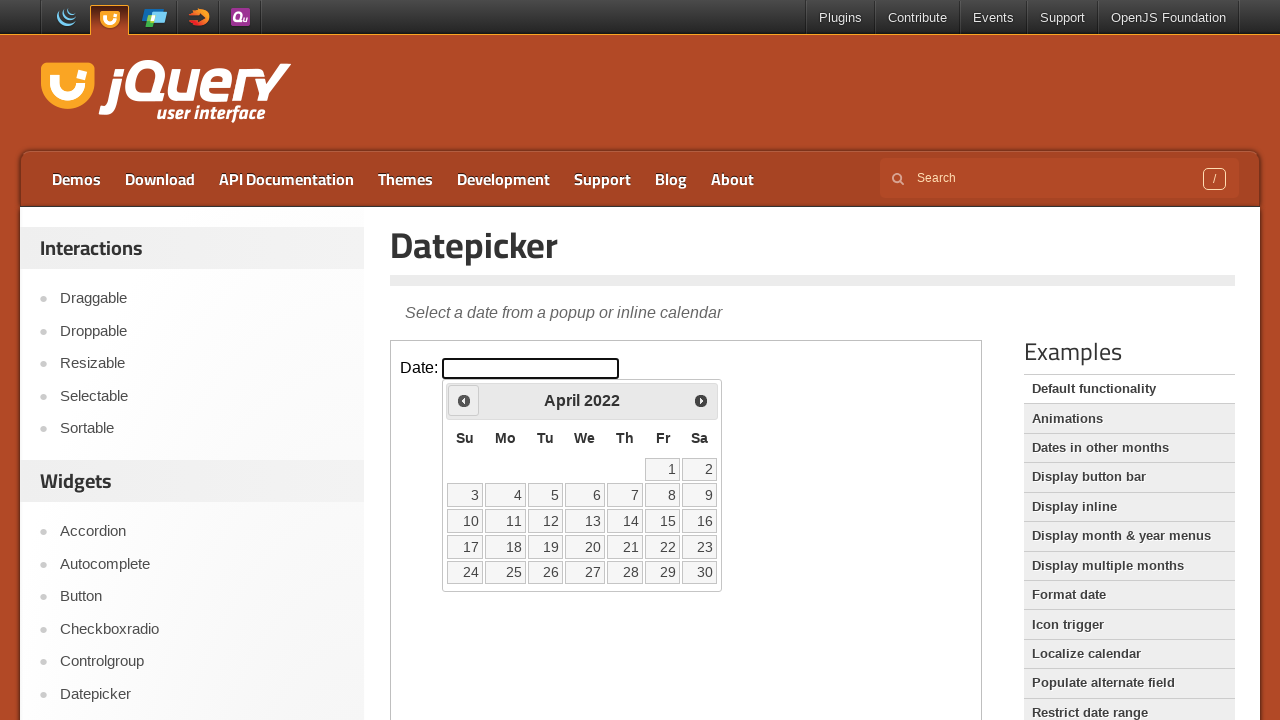

Retrieved current year from datepicker: 2022
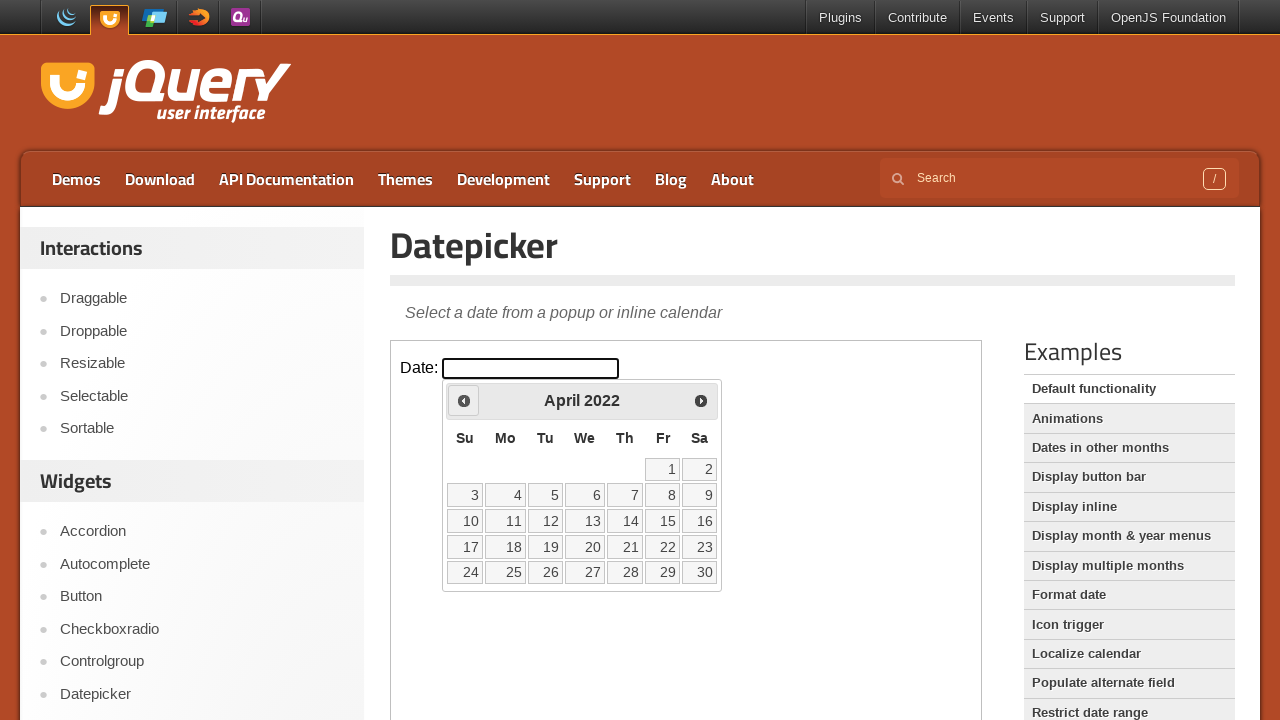

Retrieved current month from datepicker: April
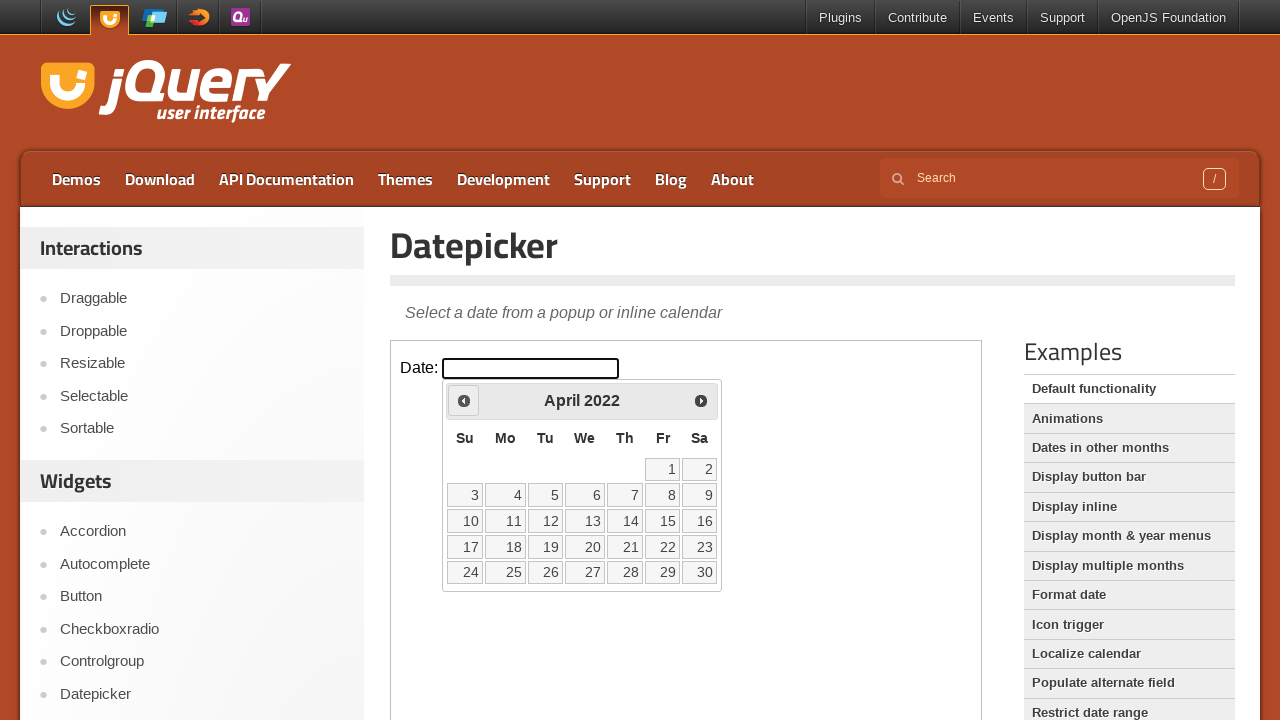

Target date April 2022 reached
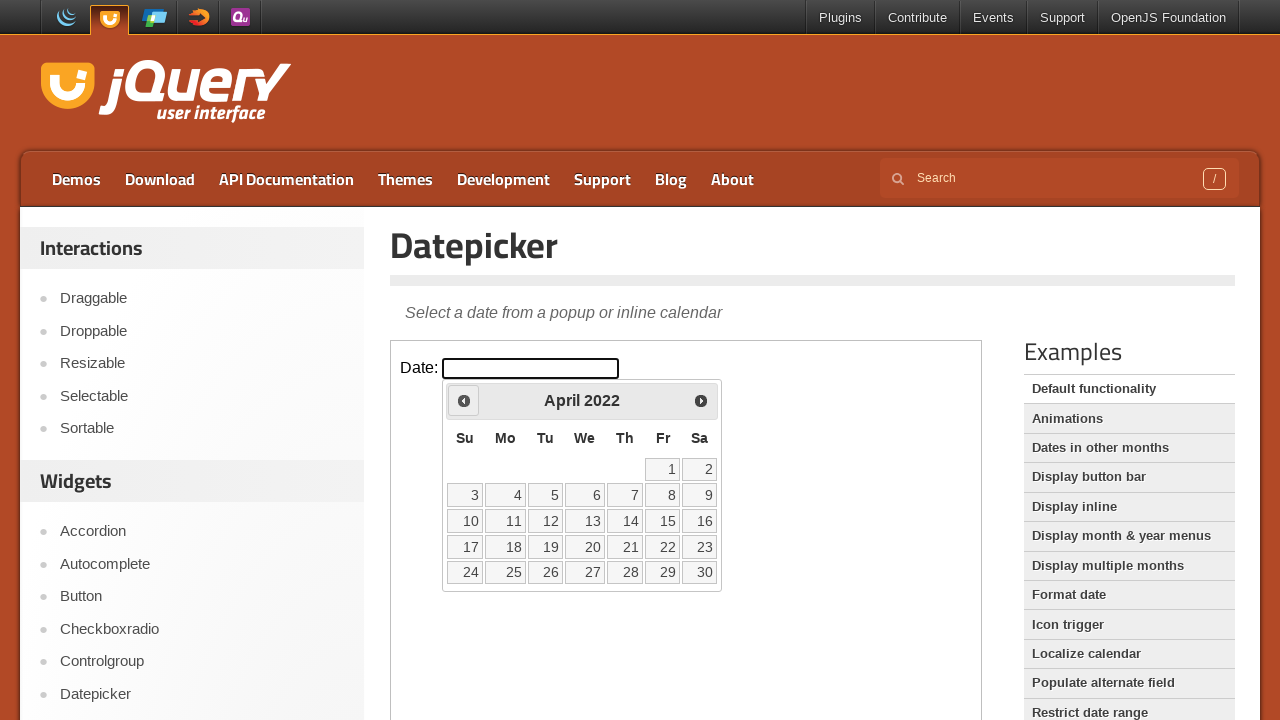

Selected date 19 from the calendar at (545, 547) on iframe >> nth=0 >> internal:control=enter-frame >> table.ui-datepicker-calendar 
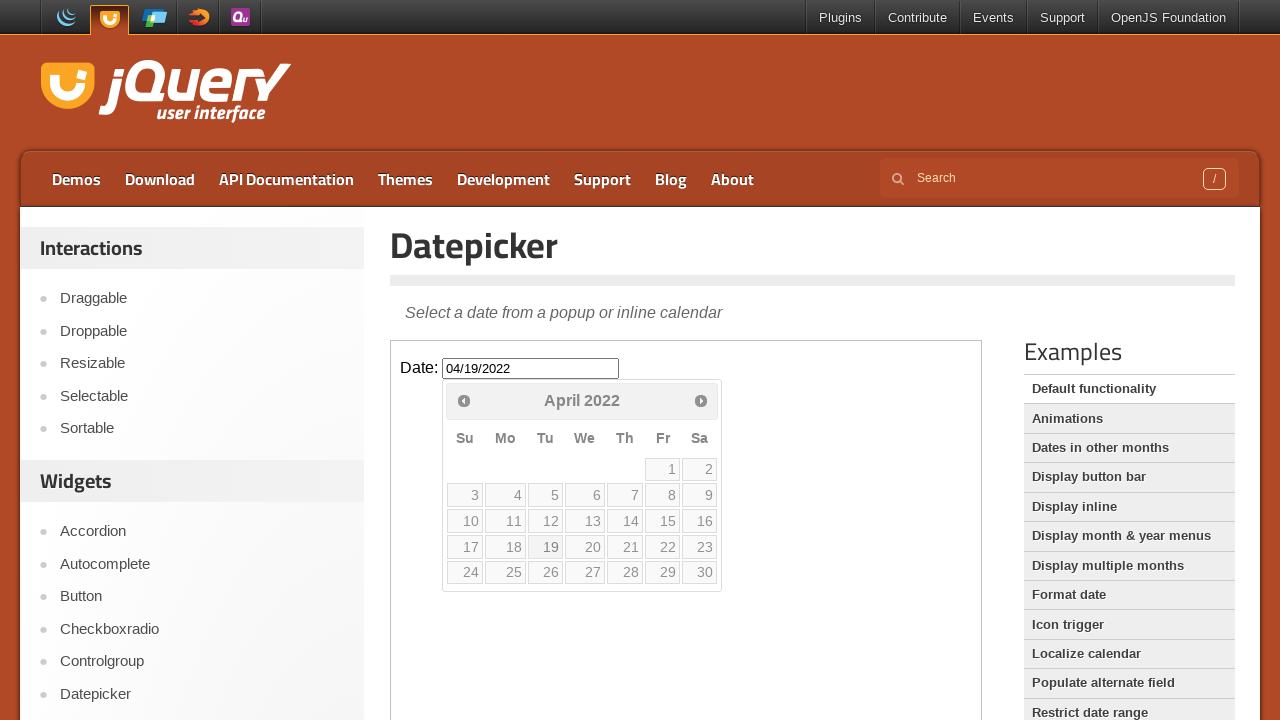

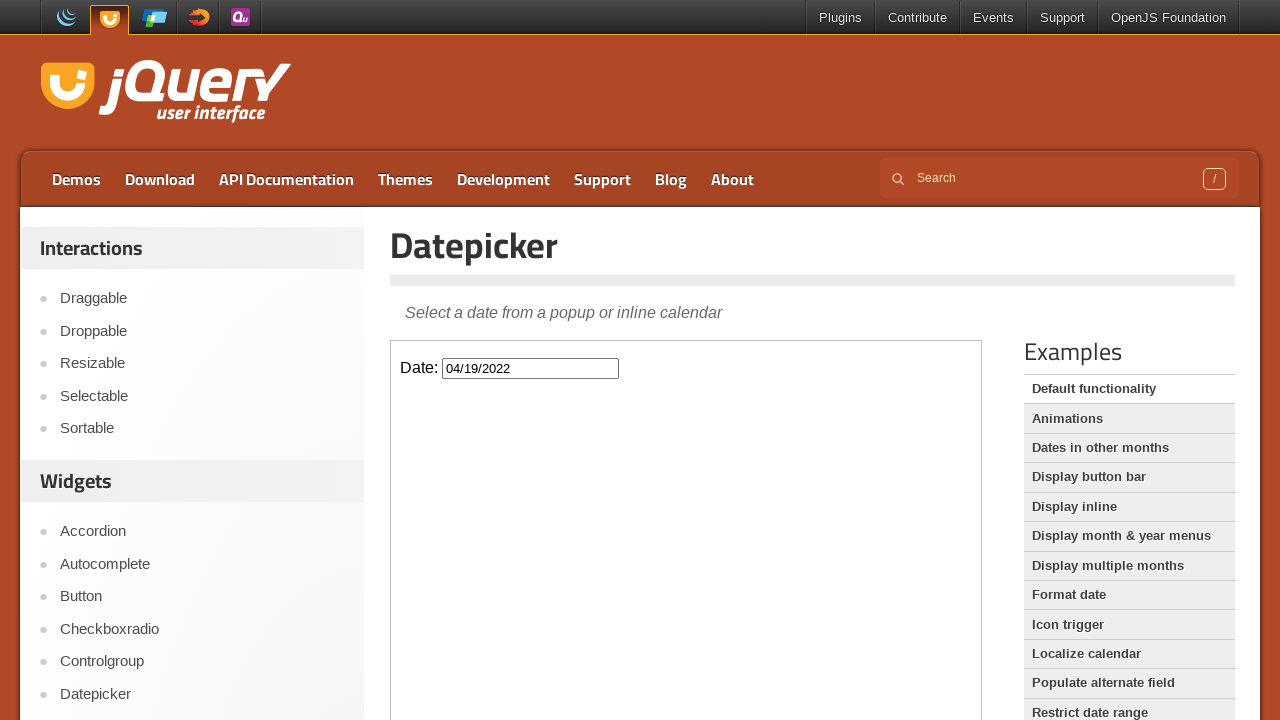